Tests hover menu functionality by hovering over main navigation menu items and their sub-menu items to verify dropdown menus appear correctly

Starting URL: http://opencart.abstracta.us/

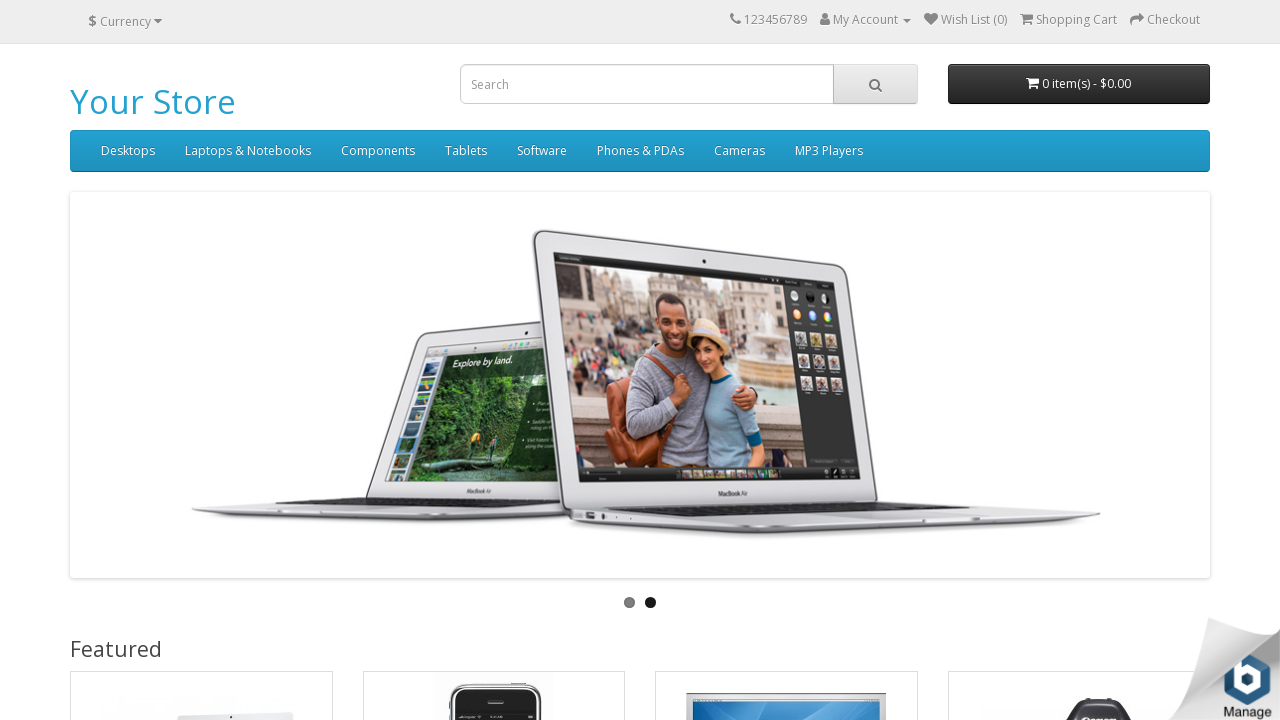

Main navigation menu items loaded
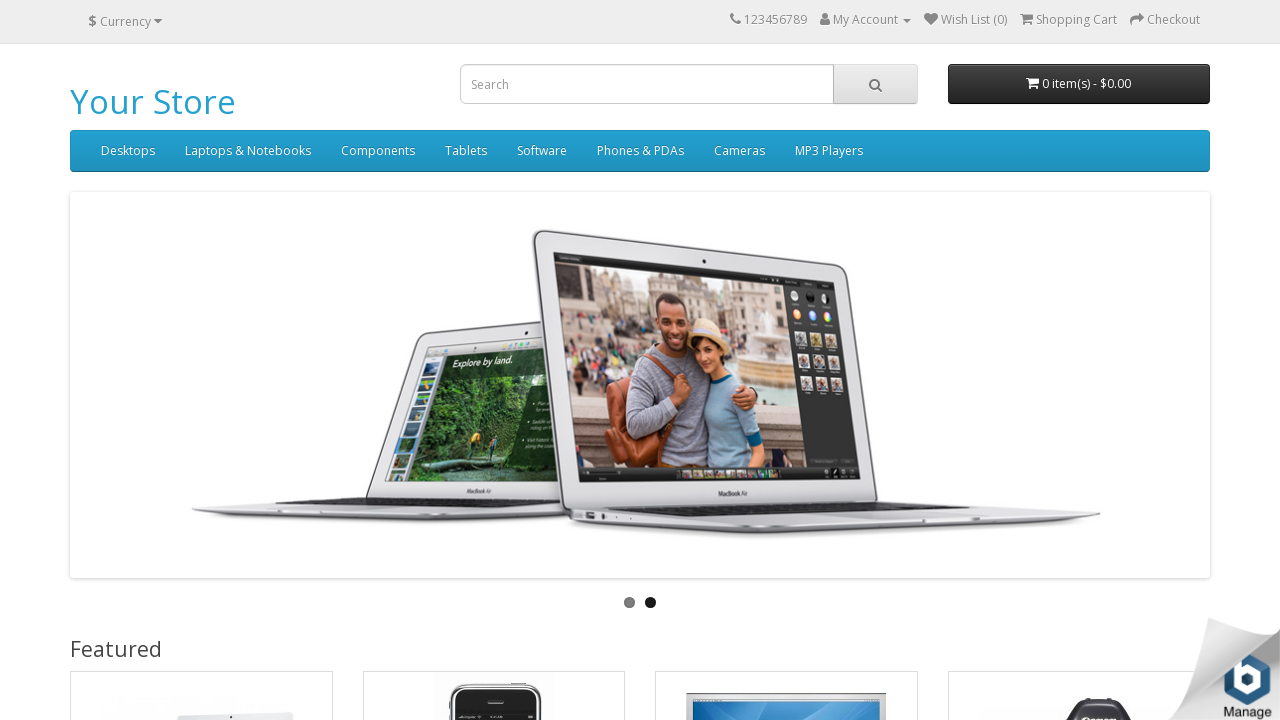

Located all main menu items
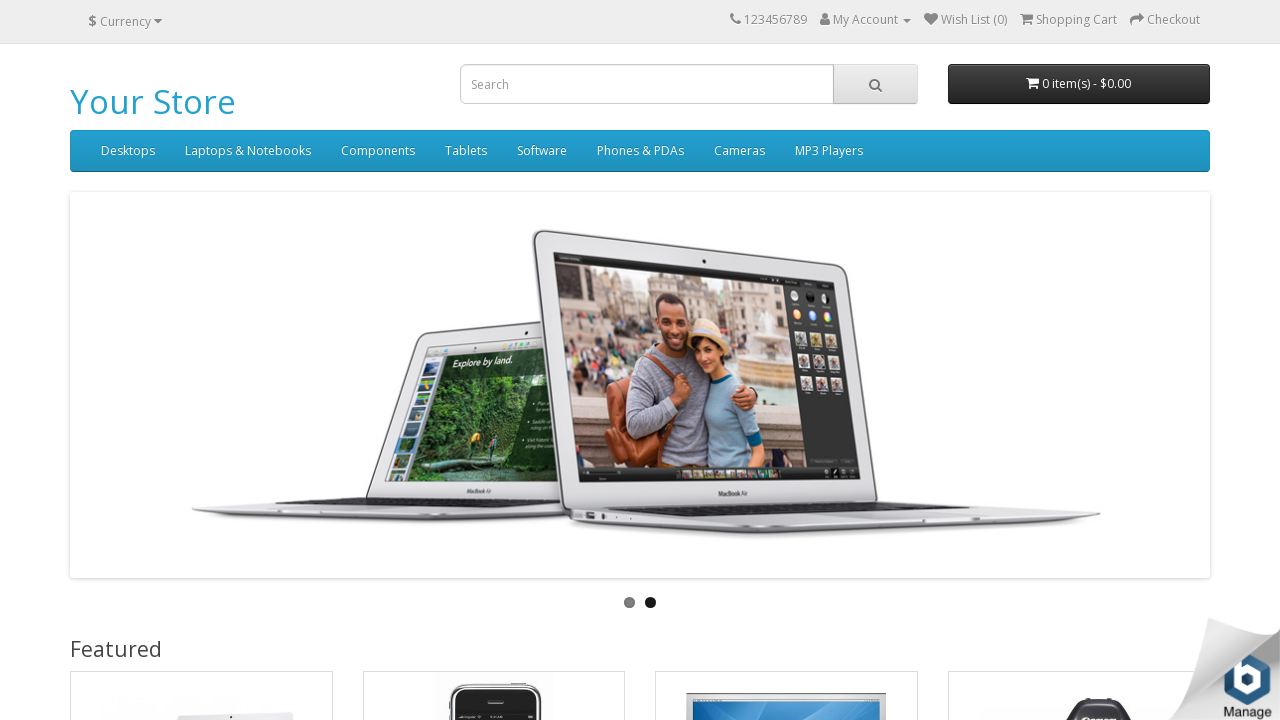

Found 8 main menu items
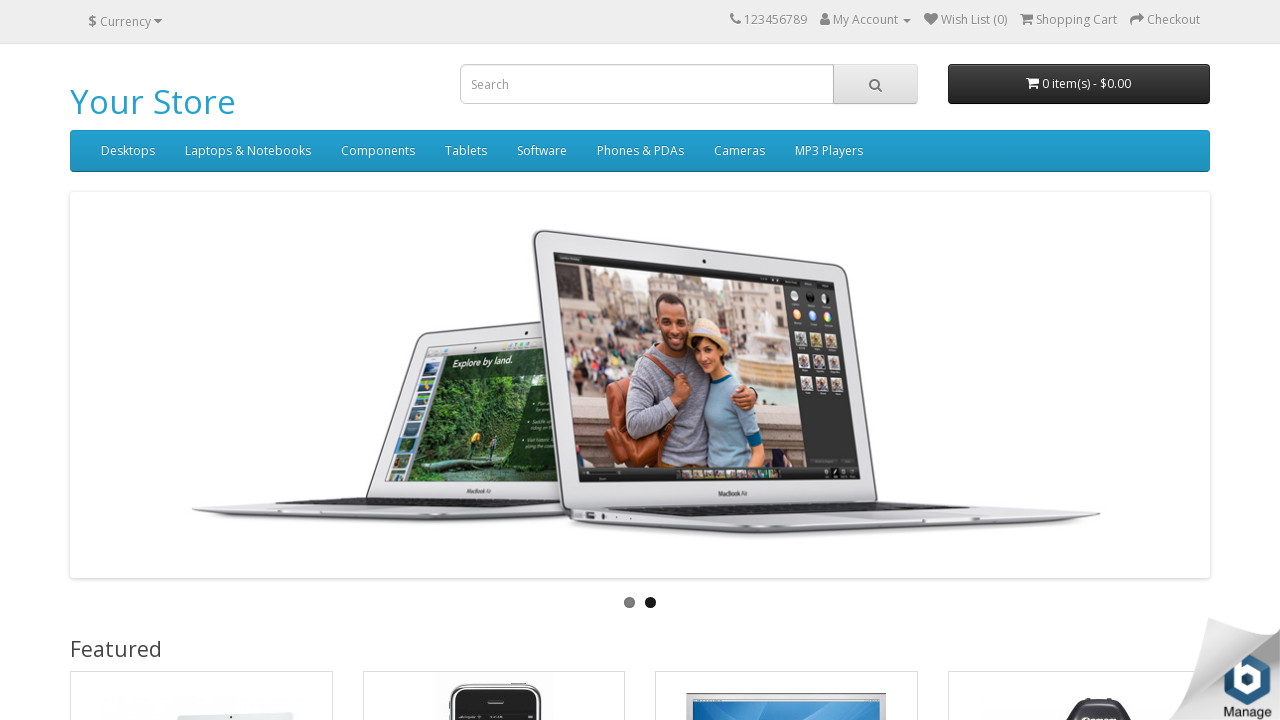

Selected main menu item 1
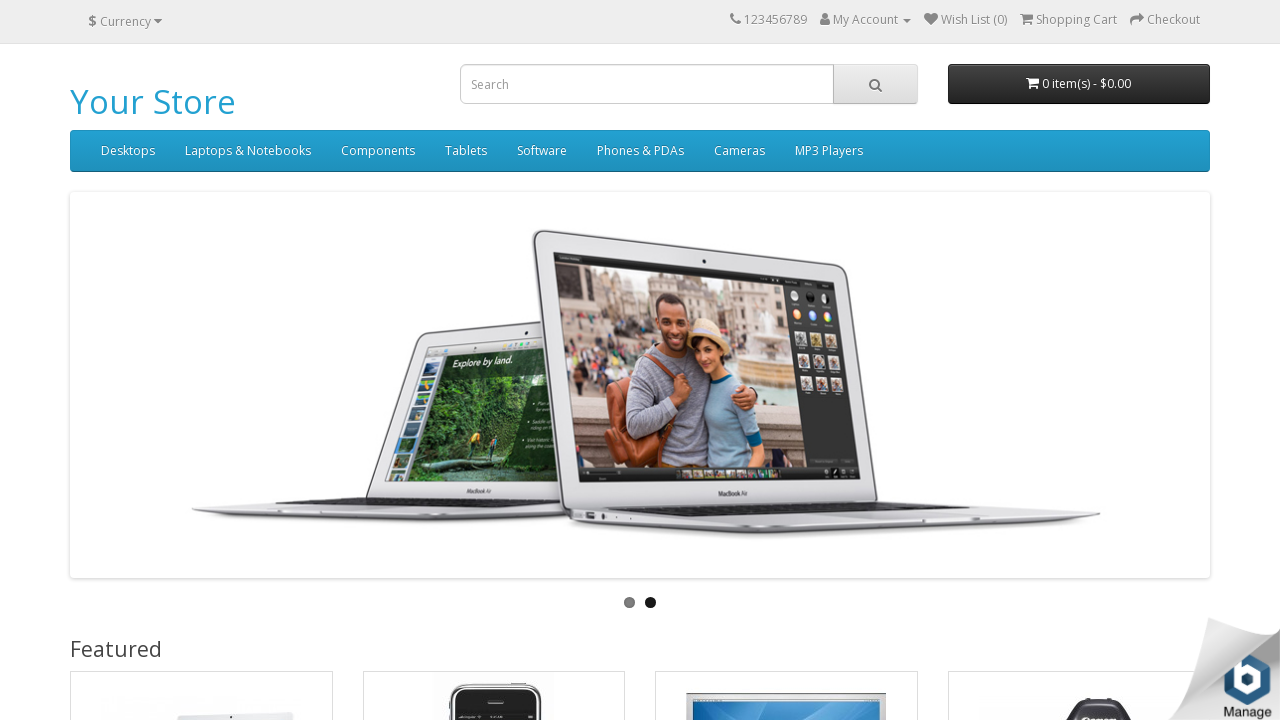

Hovered over main menu item 1 at (128, 151) on .nav > li >> nth=0
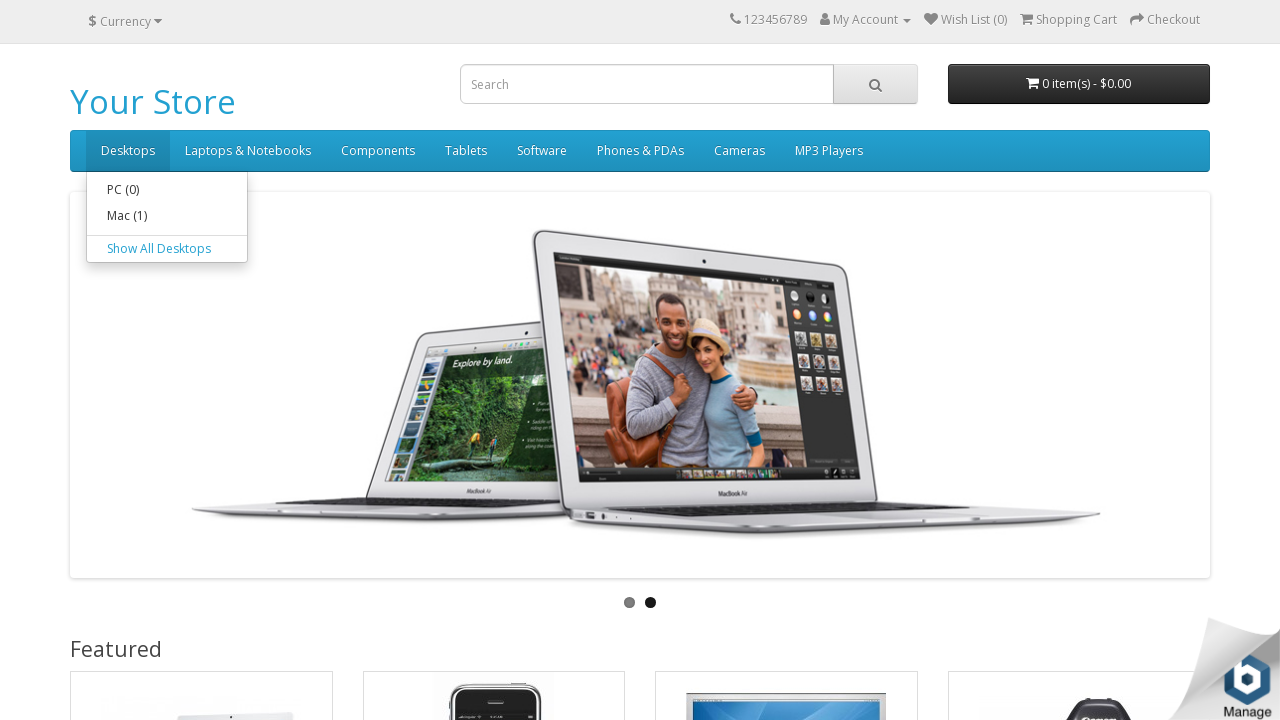

Checked for submenu in main menu item 1
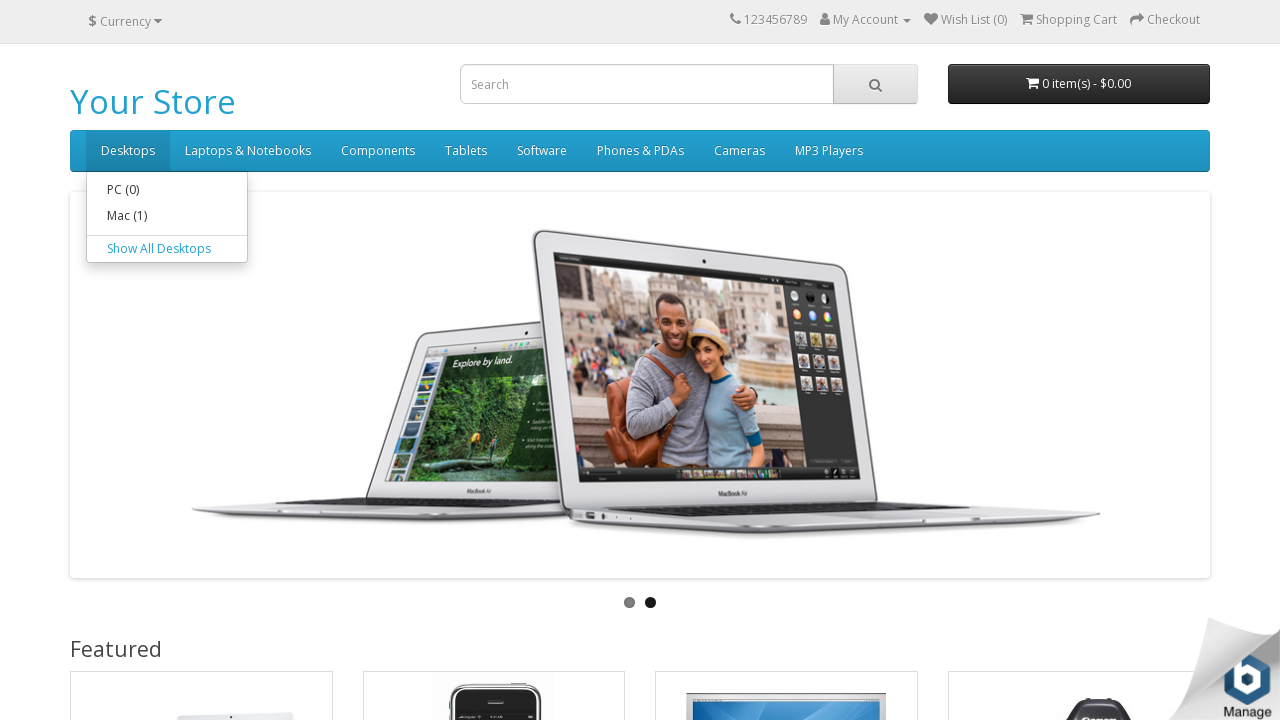

Located submenu items in main menu item 1
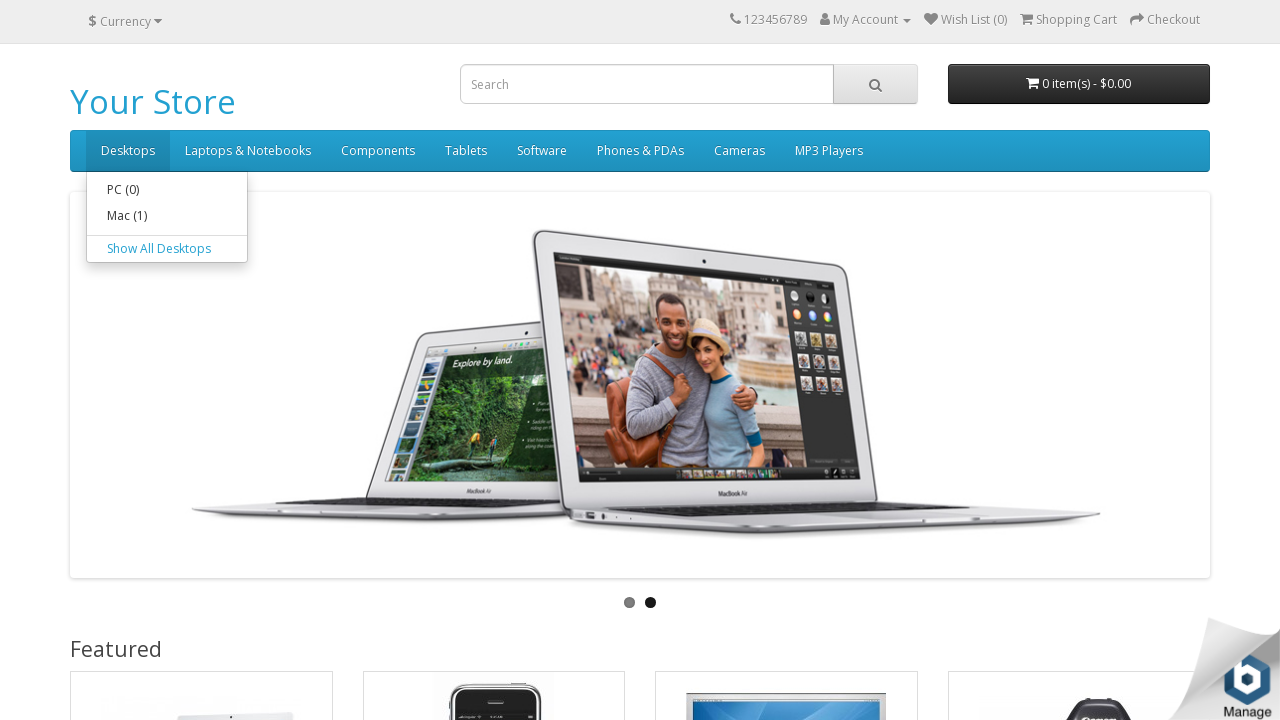

Found 2 submenu items in main menu item 1
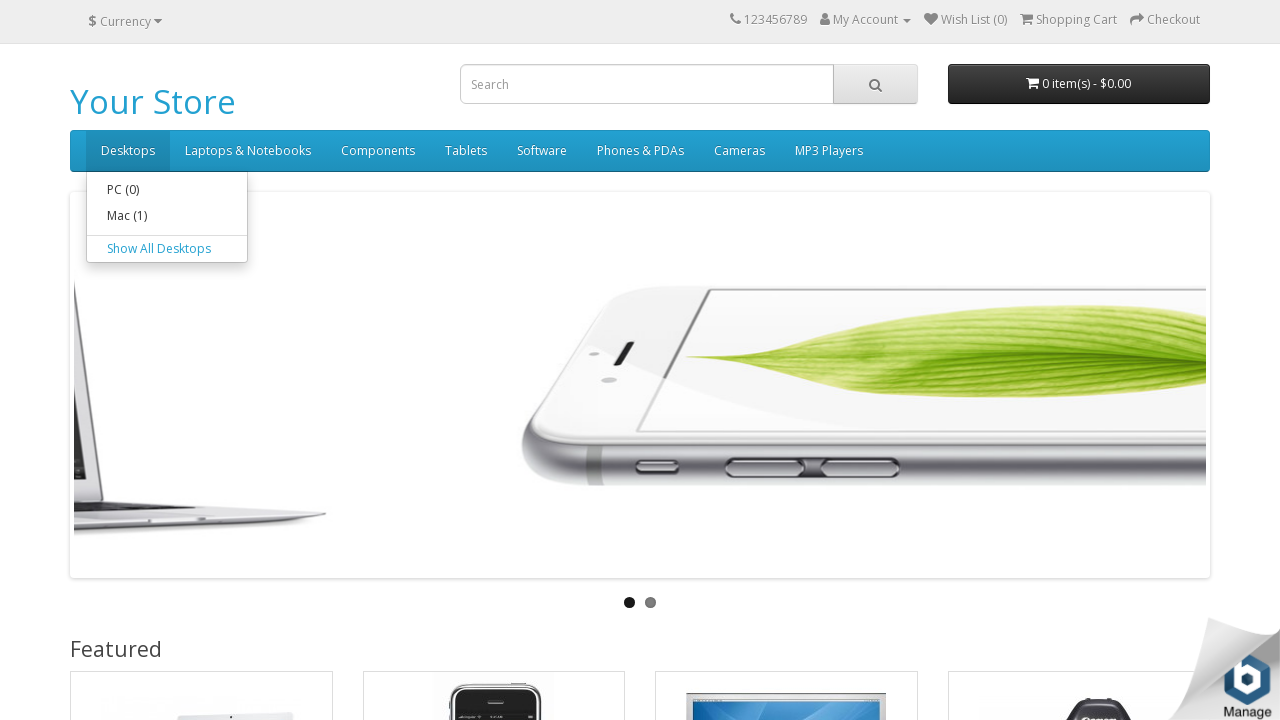

Selected submenu item 1 from main menu item 1
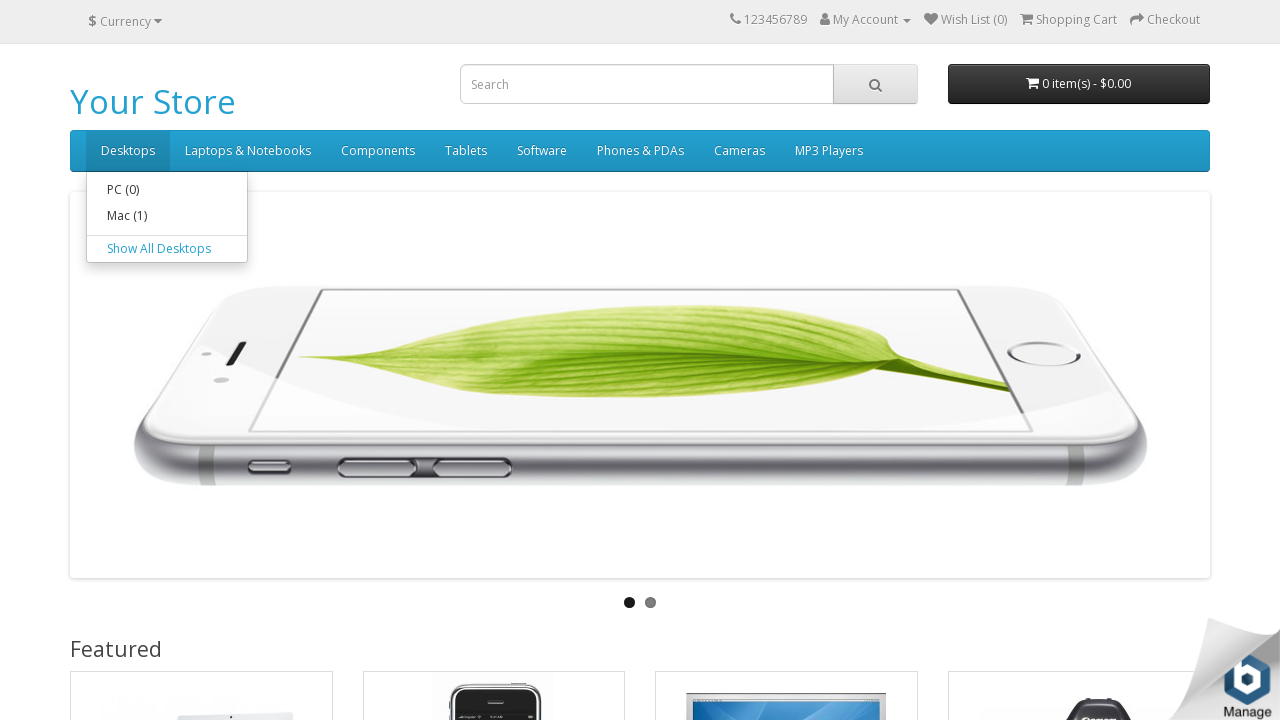

Hovered over submenu item 1 in main menu item 1 at (167, 190) on .nav > li >> nth=0 >> ul > li >> nth=0
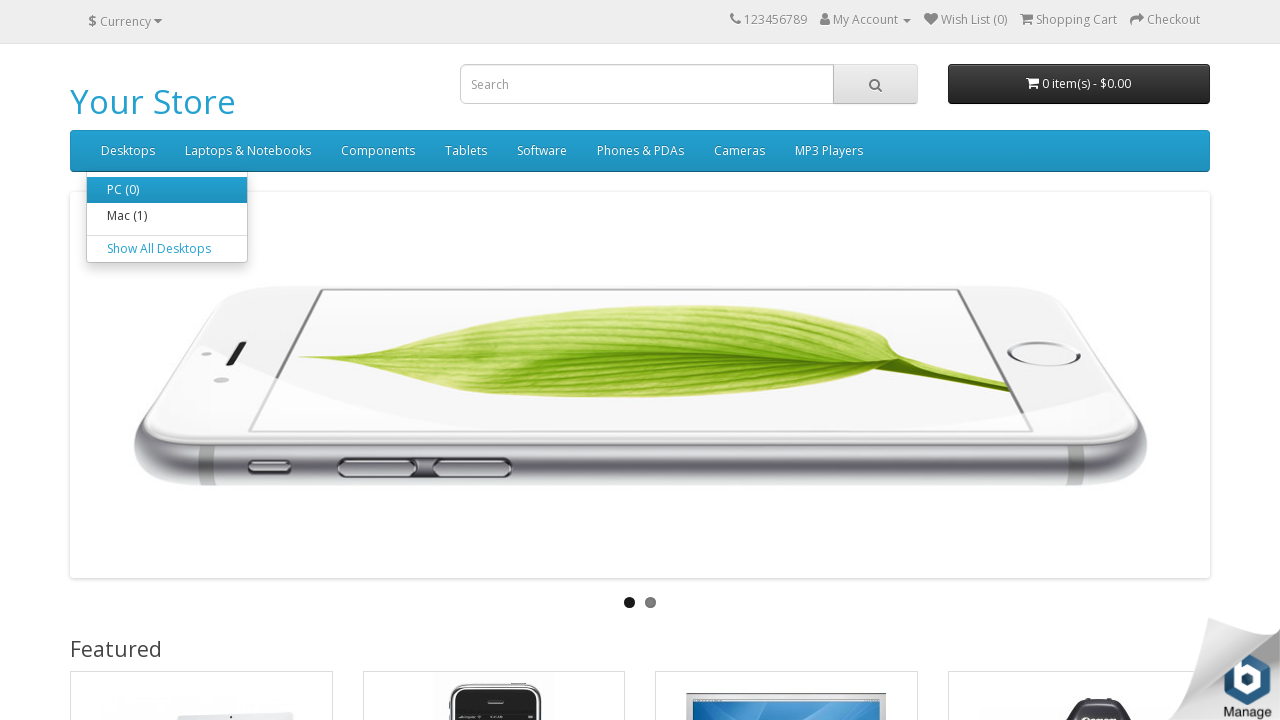

Selected submenu item 2 from main menu item 1
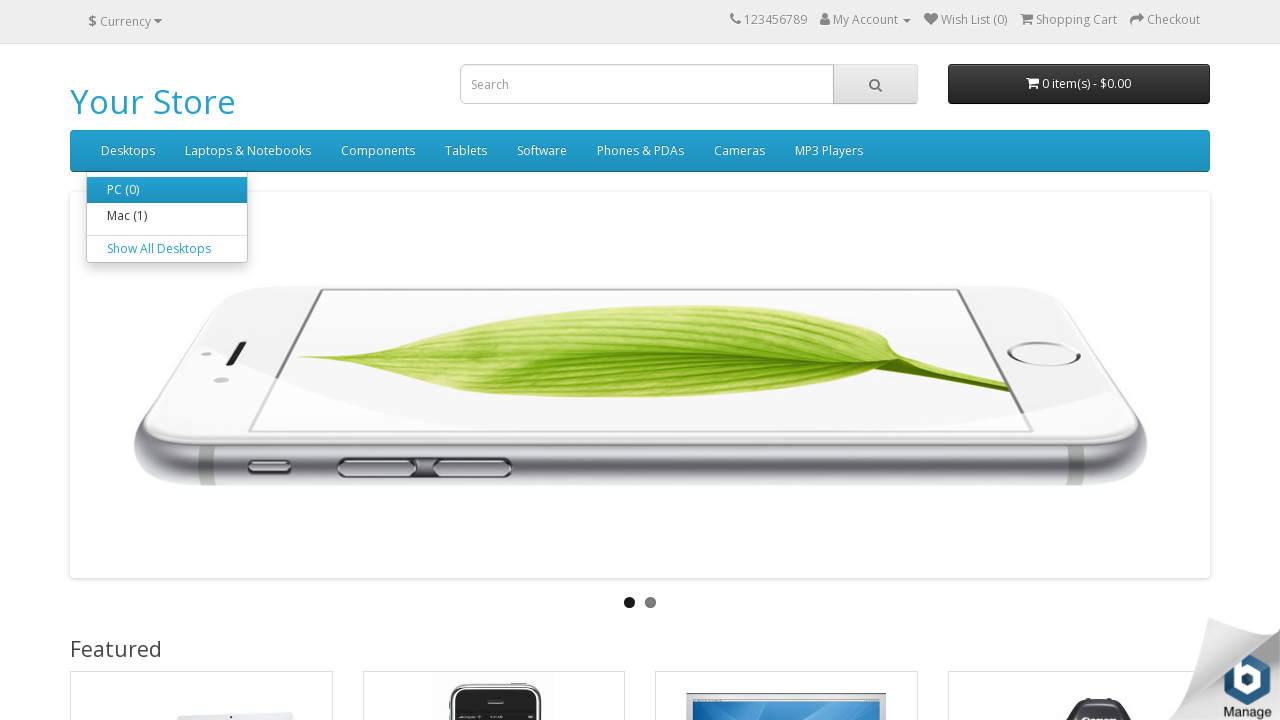

Hovered over submenu item 2 in main menu item 1 at (167, 216) on .nav > li >> nth=0 >> ul > li >> nth=1
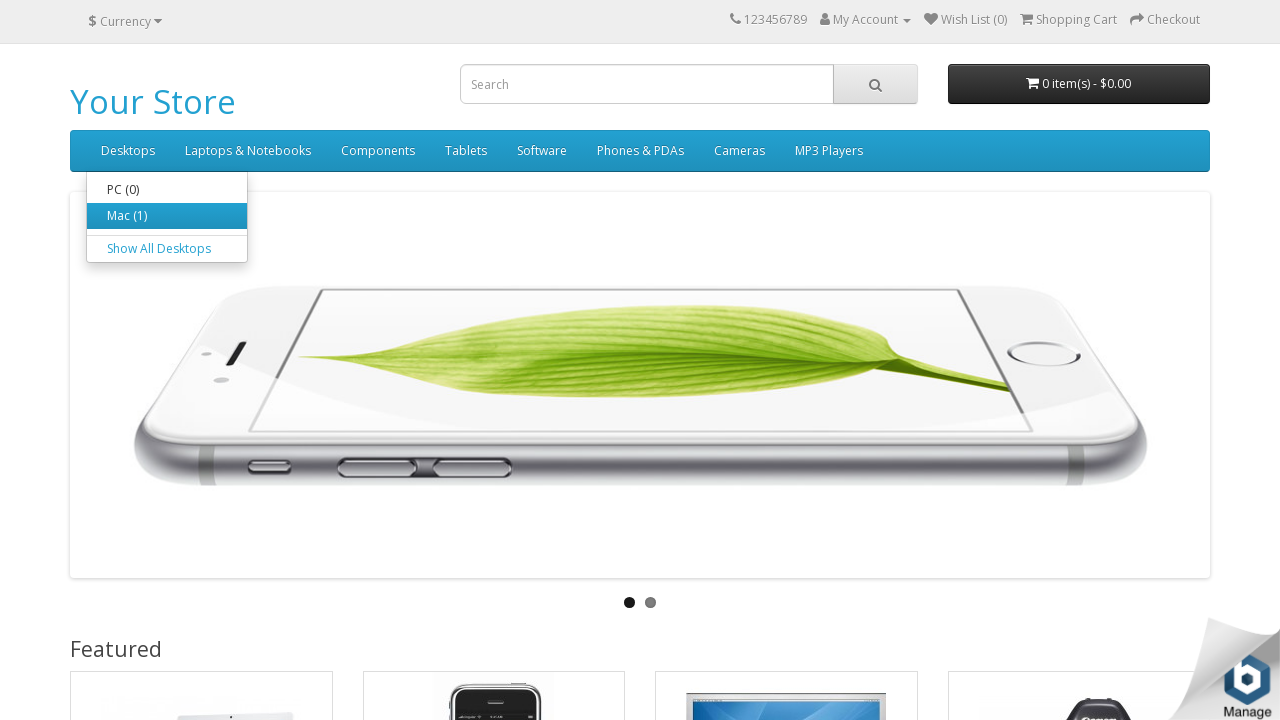

Selected main menu item 2
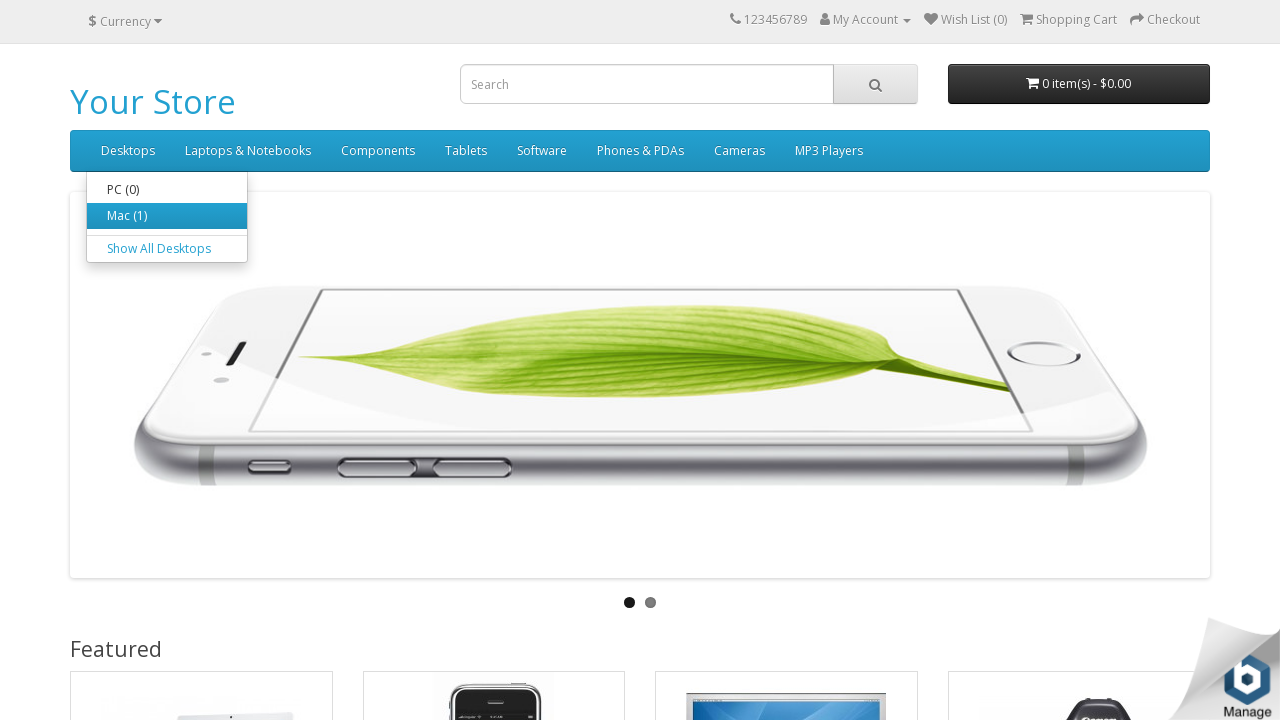

Hovered over main menu item 2 at (248, 151) on .nav > li >> nth=1
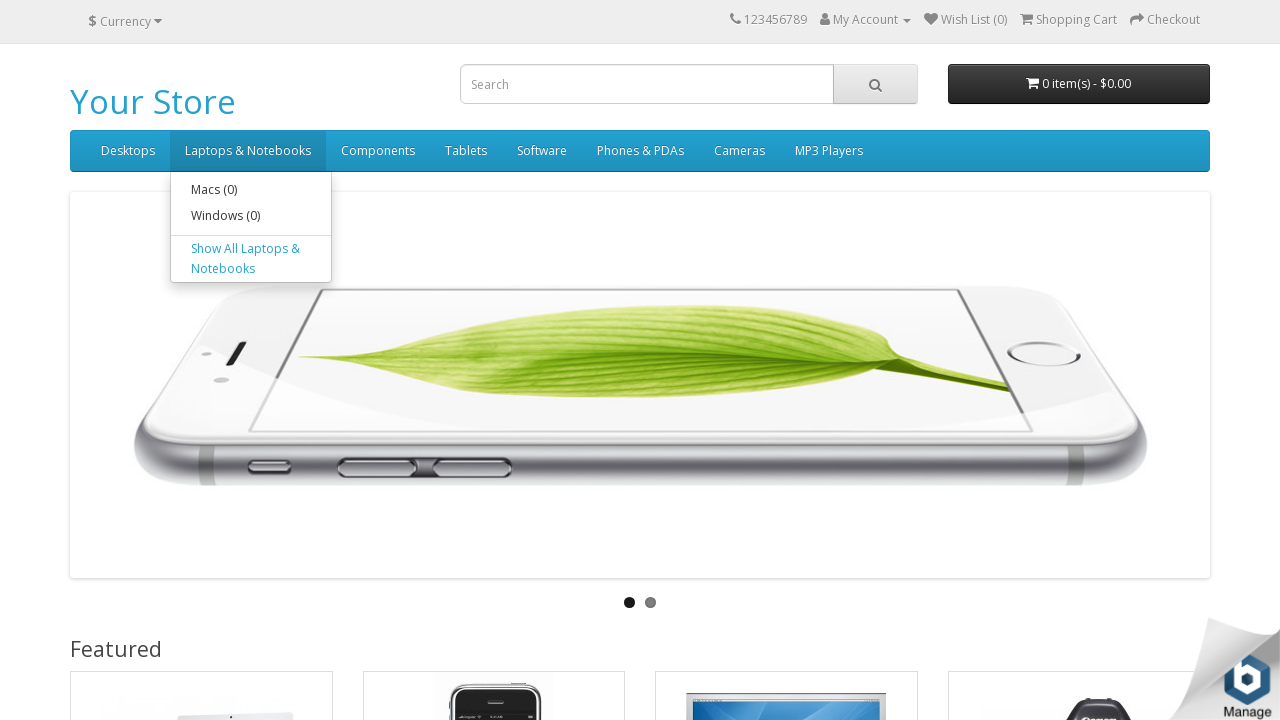

Checked for submenu in main menu item 2
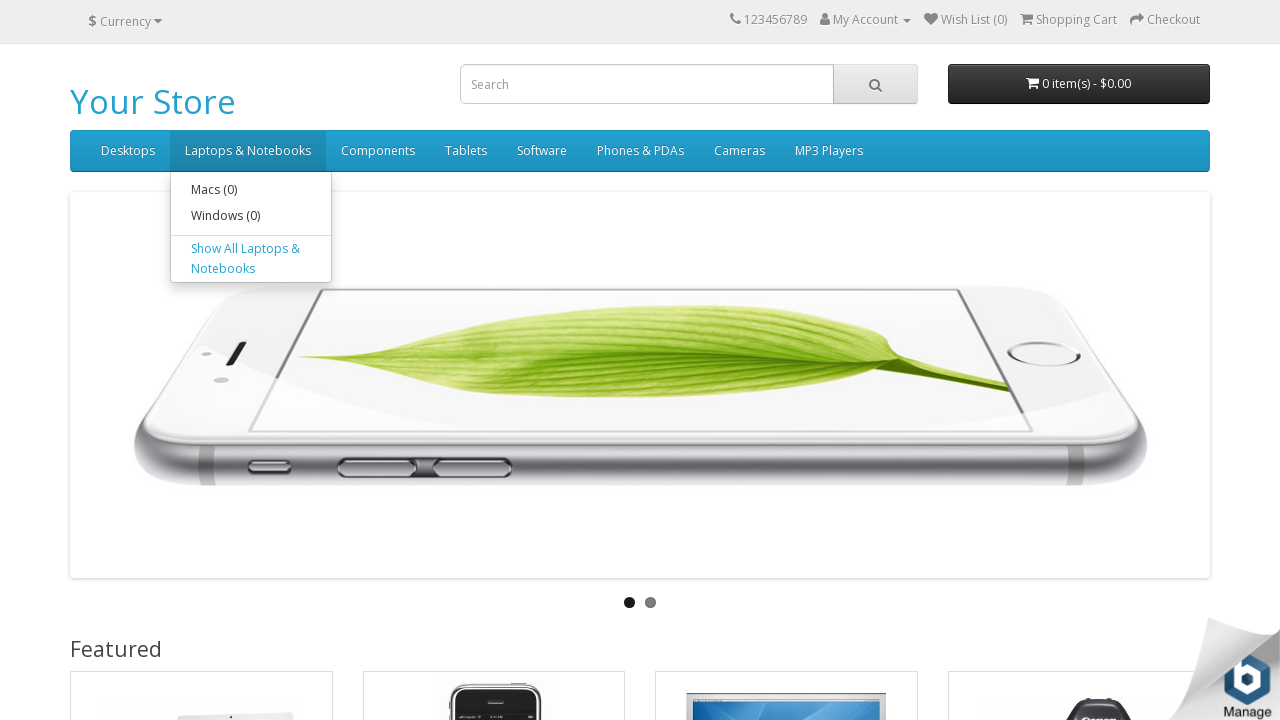

Located submenu items in main menu item 2
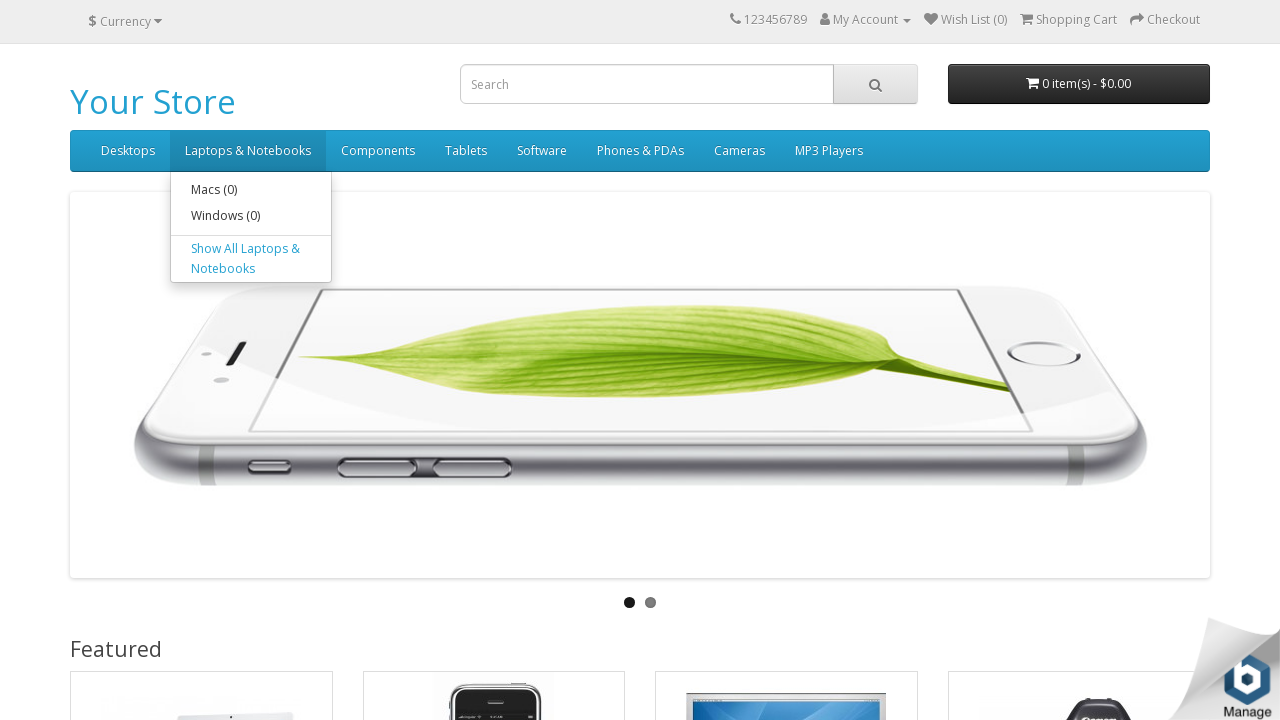

Found 2 submenu items in main menu item 2
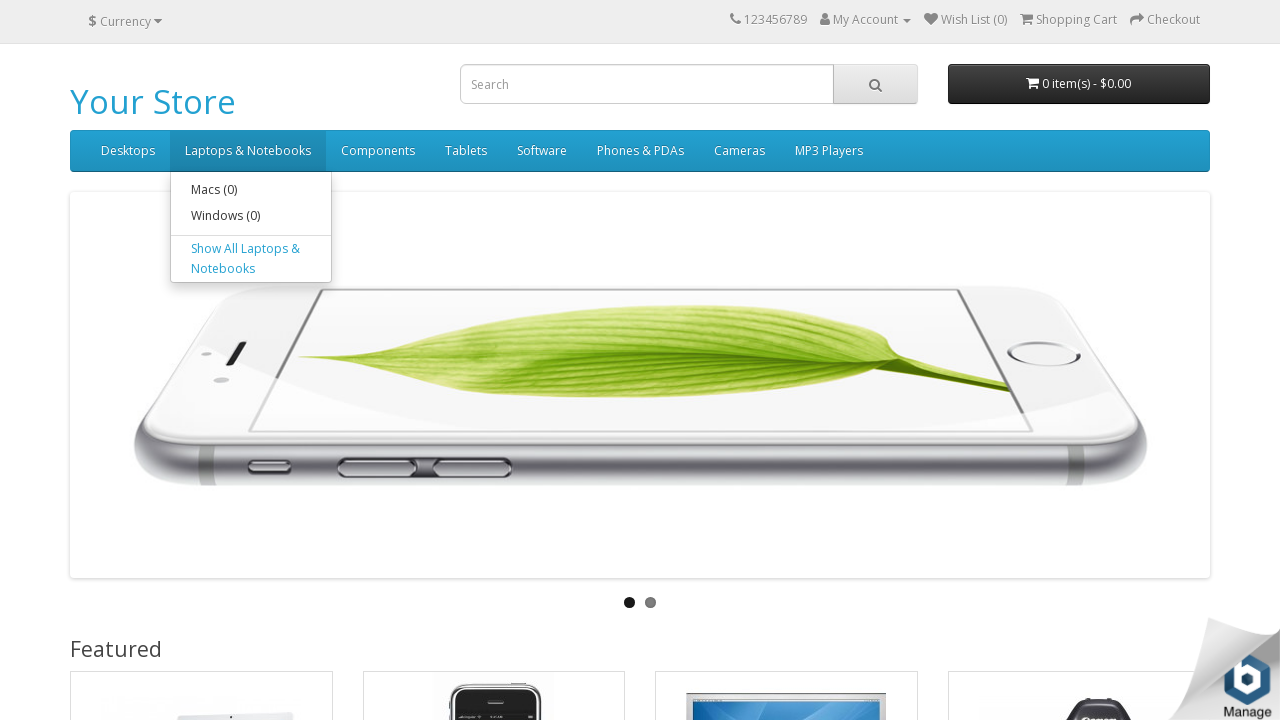

Selected submenu item 1 from main menu item 2
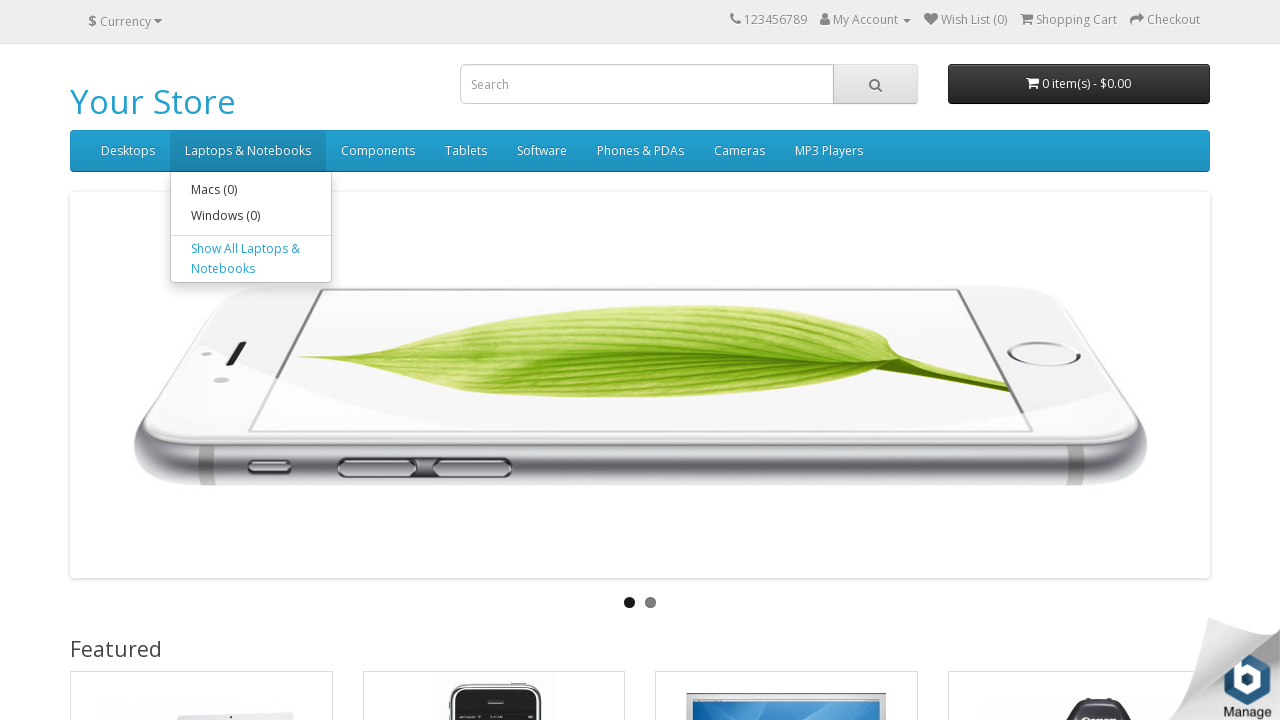

Hovered over submenu item 1 in main menu item 2 at (251, 190) on .nav > li >> nth=1 >> ul > li >> nth=0
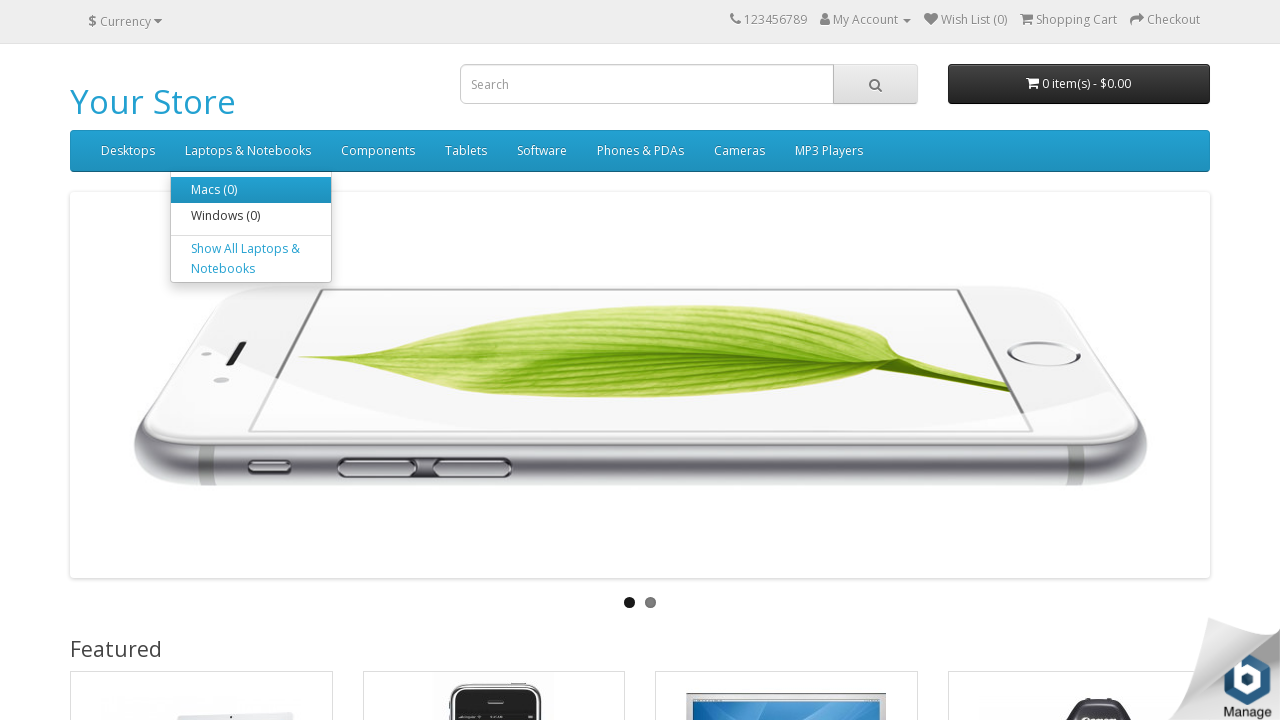

Selected submenu item 2 from main menu item 2
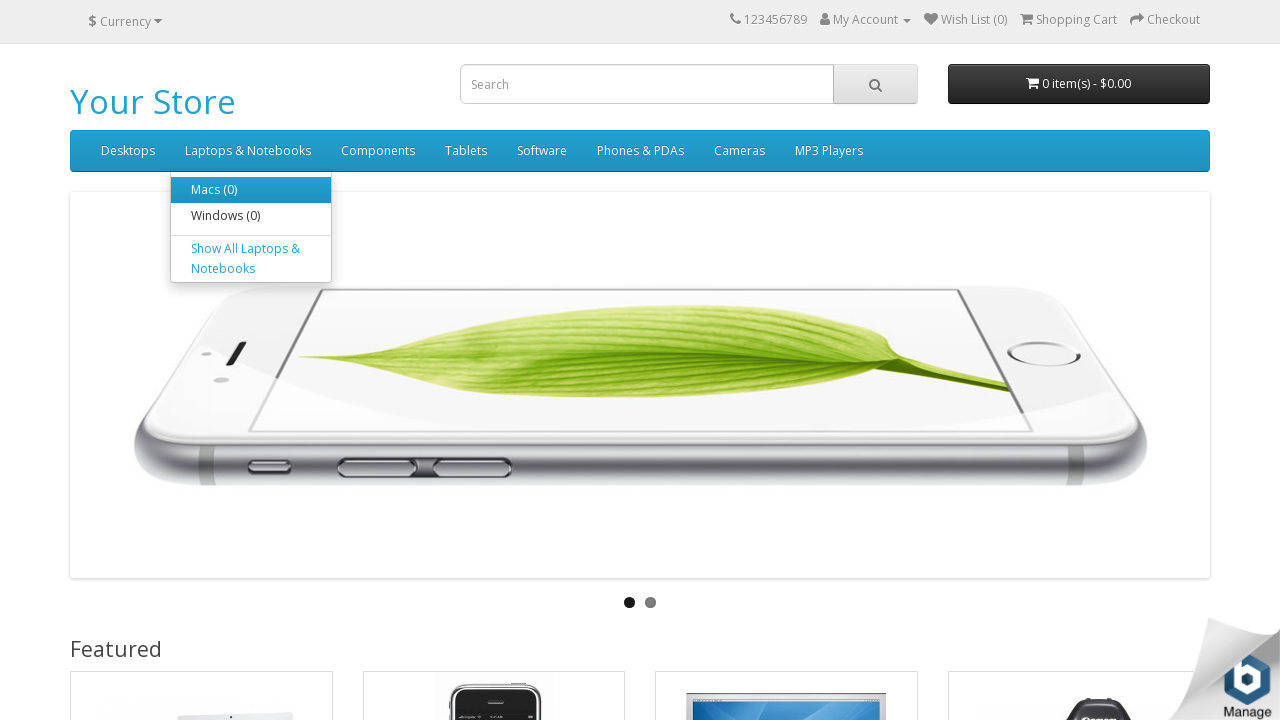

Hovered over submenu item 2 in main menu item 2 at (251, 216) on .nav > li >> nth=1 >> ul > li >> nth=1
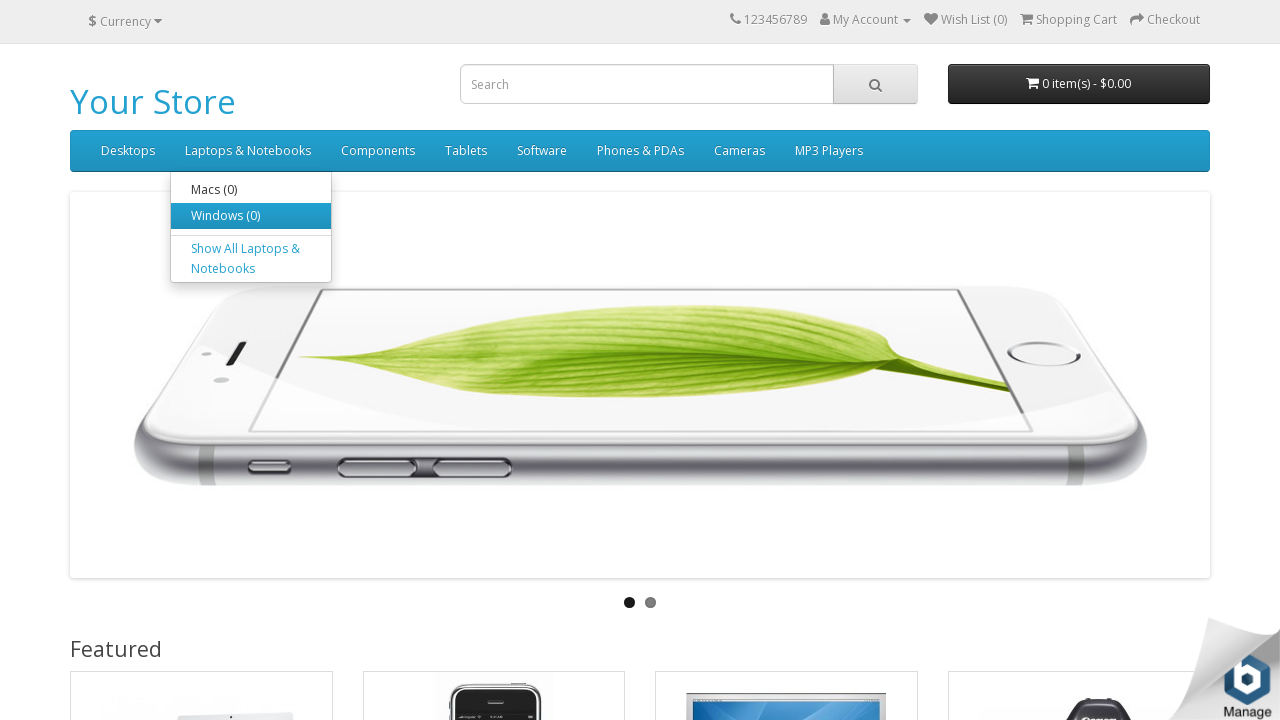

Selected main menu item 3
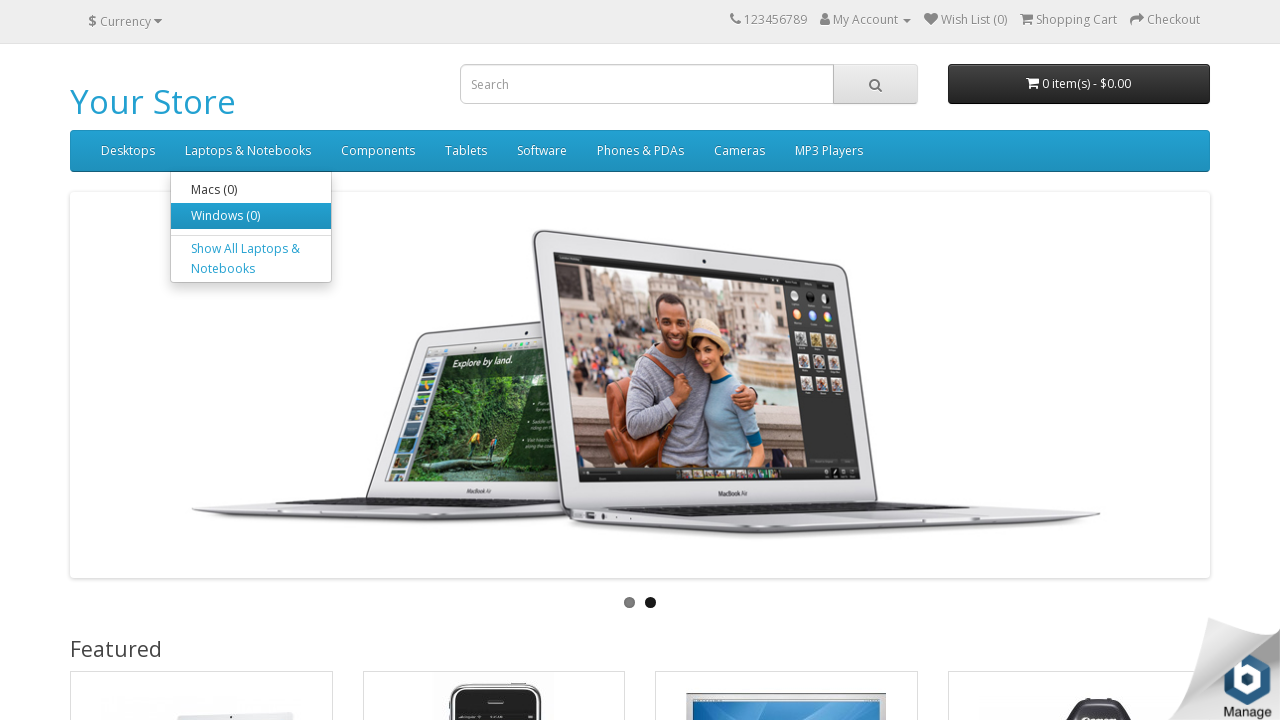

Hovered over main menu item 3 at (378, 151) on .nav > li >> nth=2
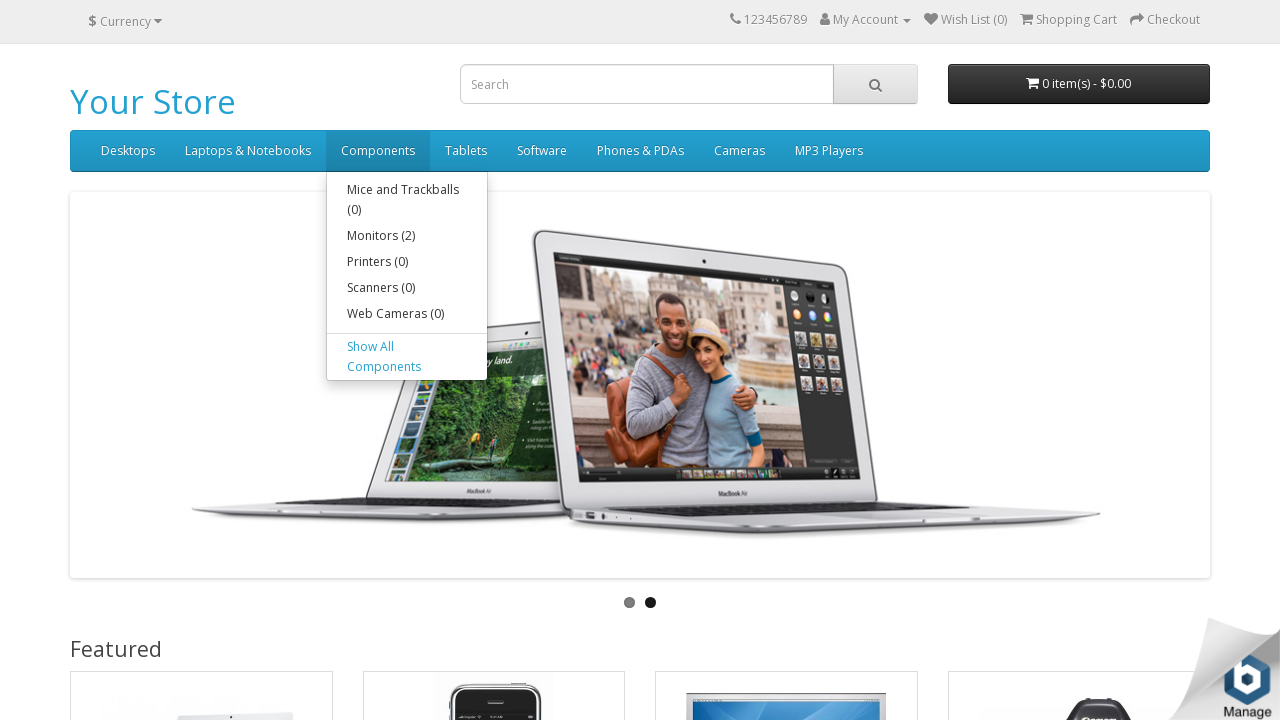

Checked for submenu in main menu item 3
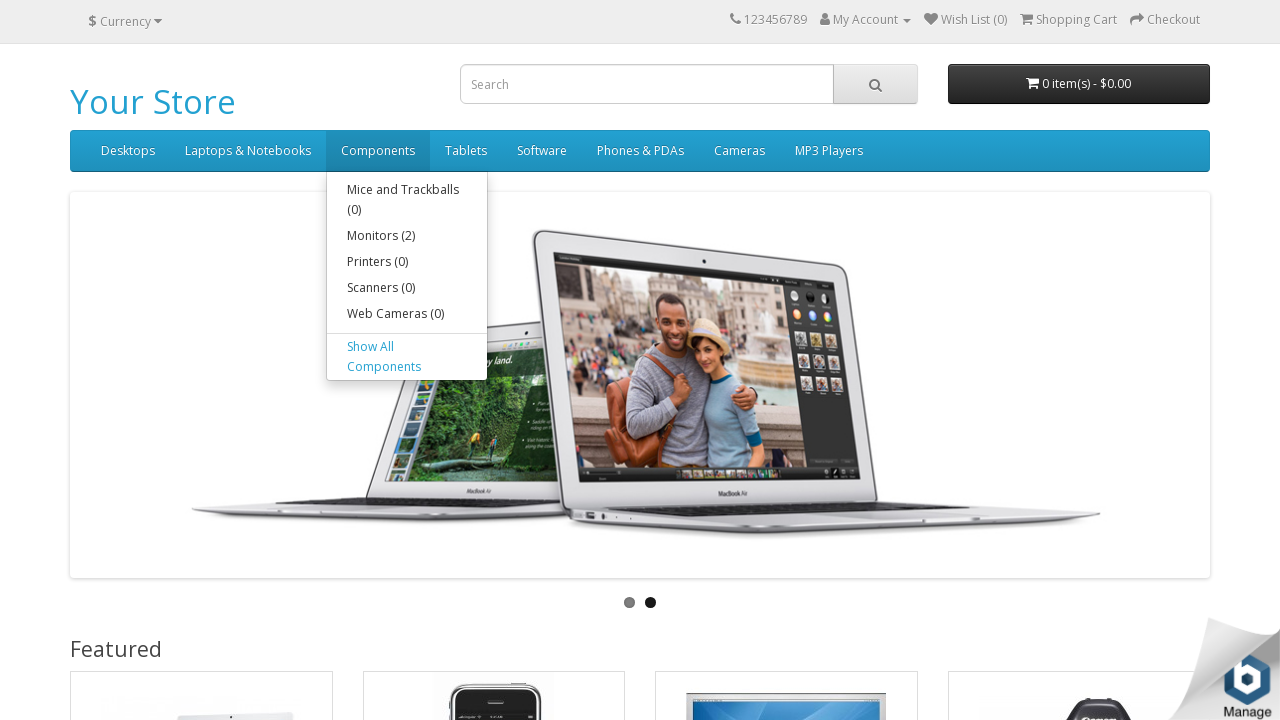

Located submenu items in main menu item 3
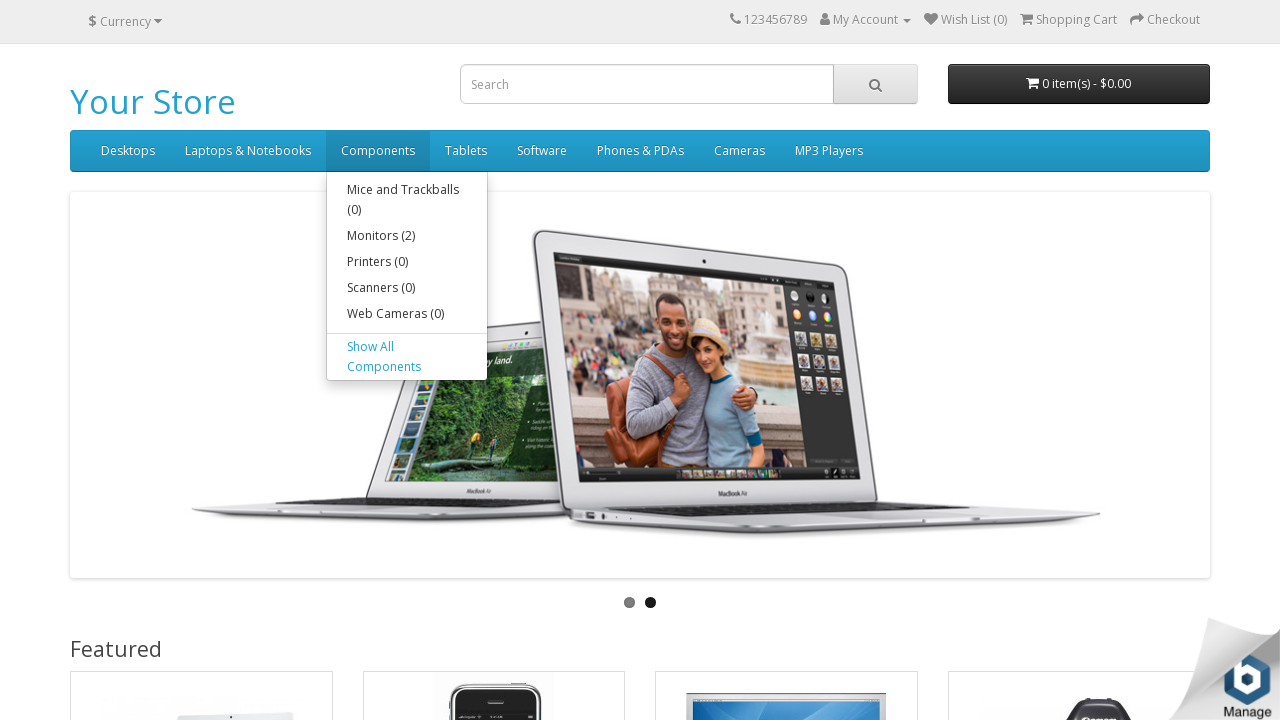

Found 5 submenu items in main menu item 3
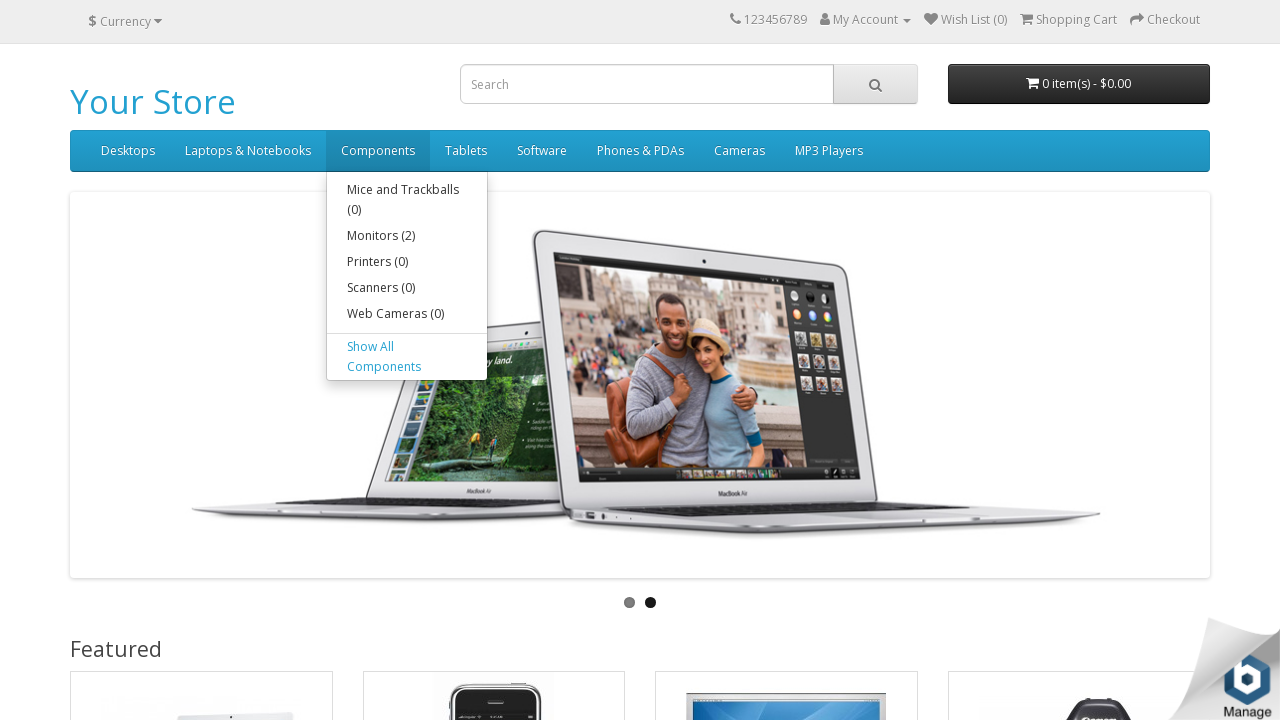

Selected submenu item 1 from main menu item 3
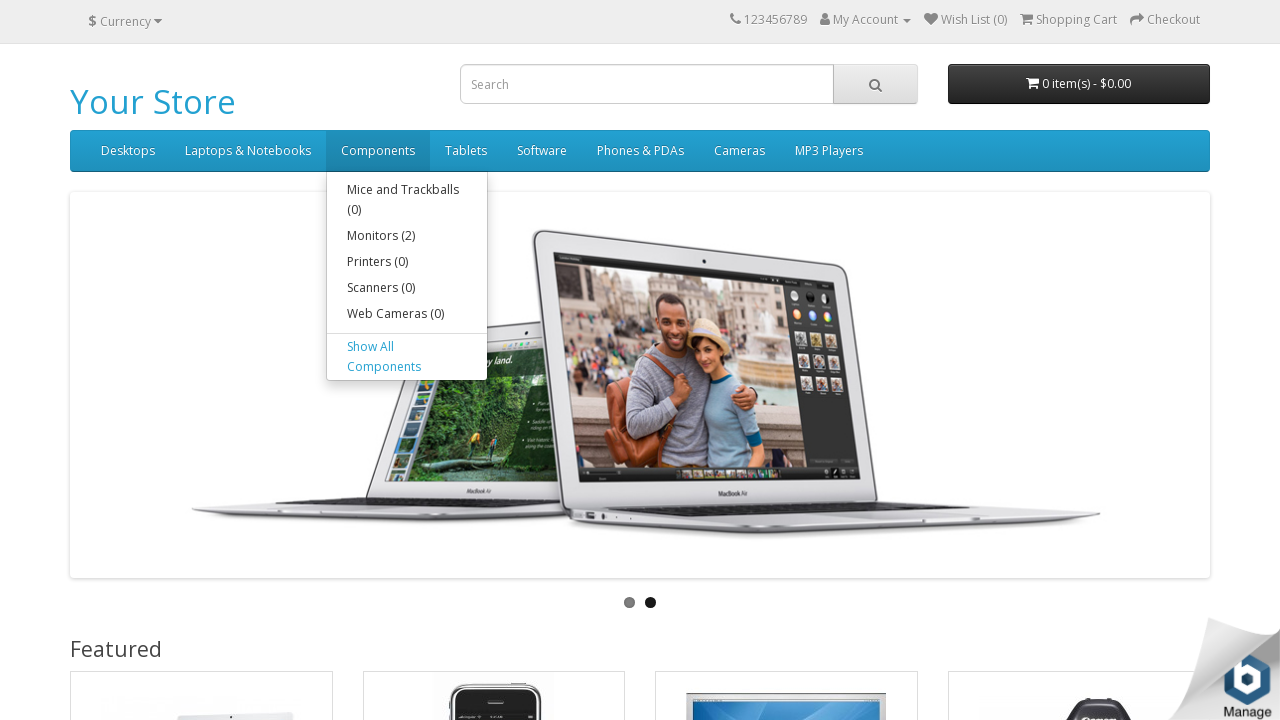

Hovered over submenu item 1 in main menu item 3 at (407, 200) on .nav > li >> nth=2 >> ul > li >> nth=0
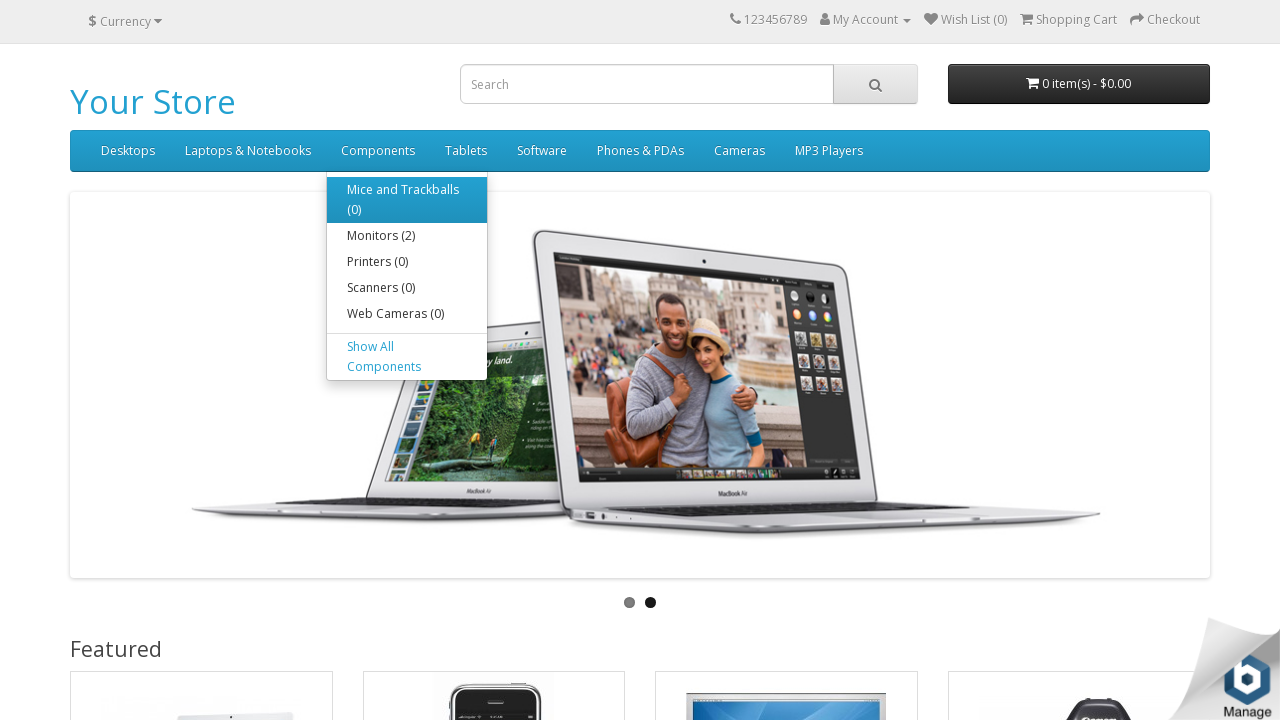

Selected submenu item 2 from main menu item 3
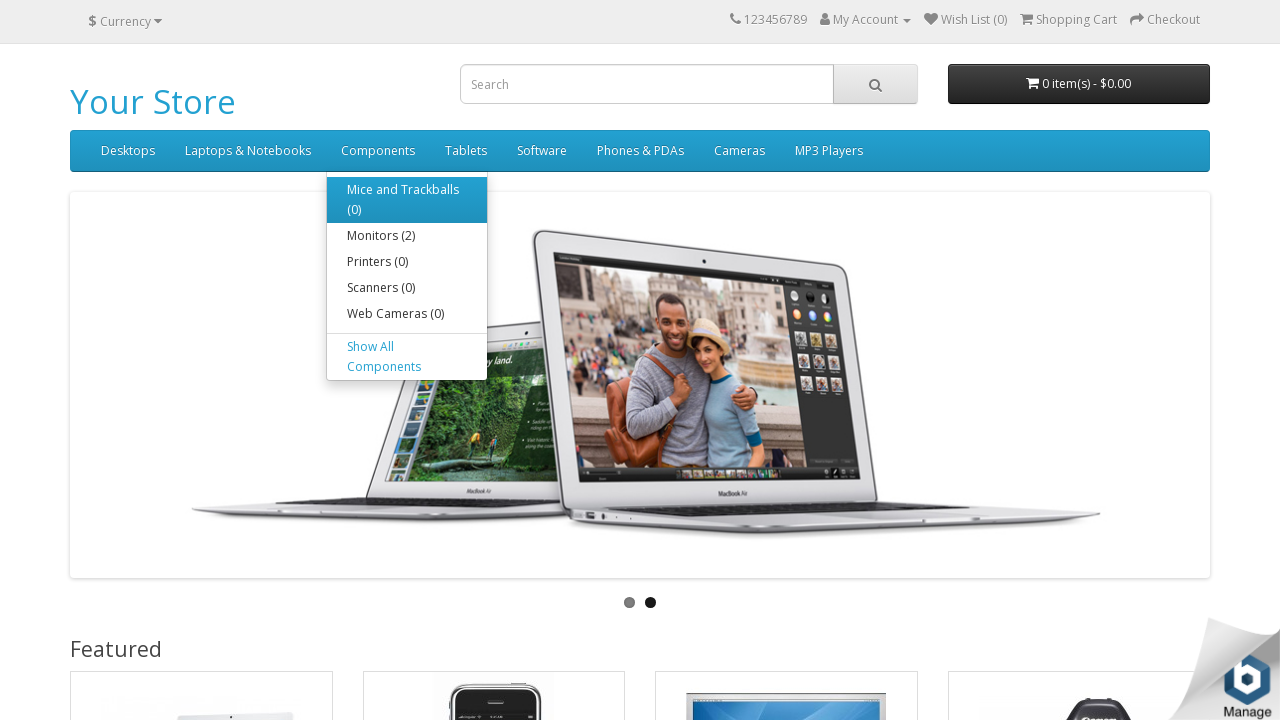

Hovered over submenu item 2 in main menu item 3 at (407, 236) on .nav > li >> nth=2 >> ul > li >> nth=1
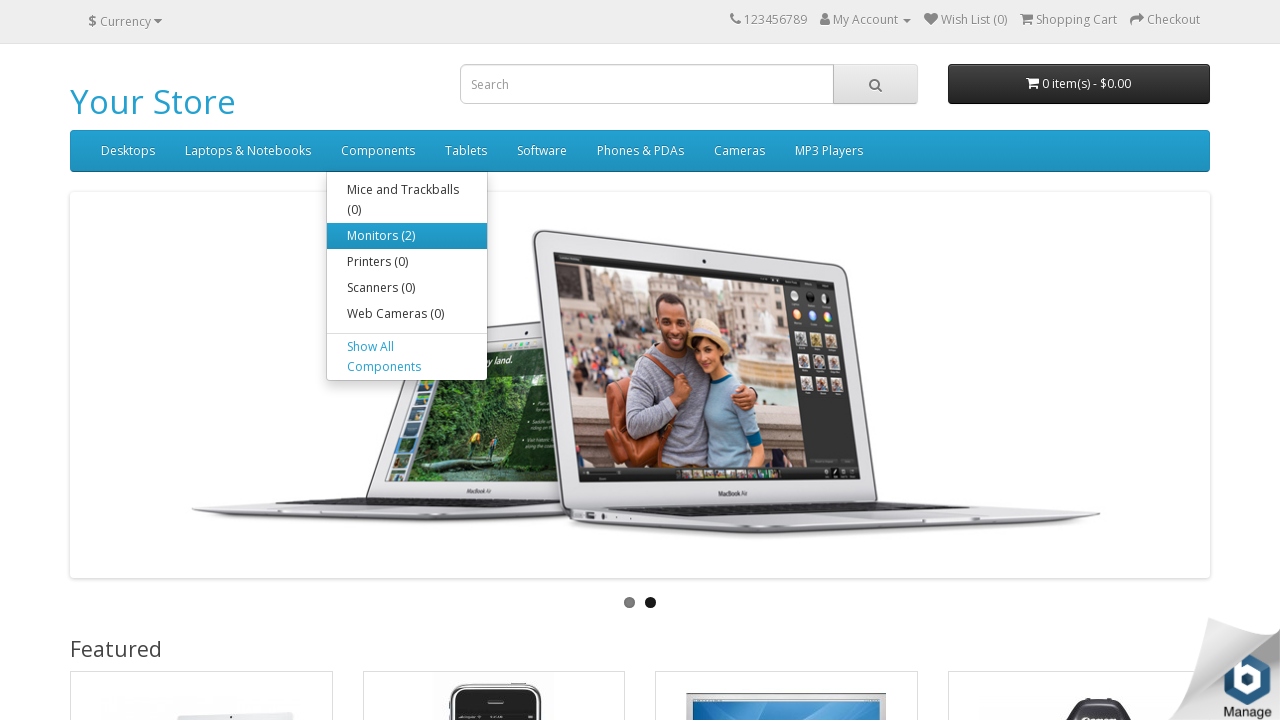

Selected submenu item 3 from main menu item 3
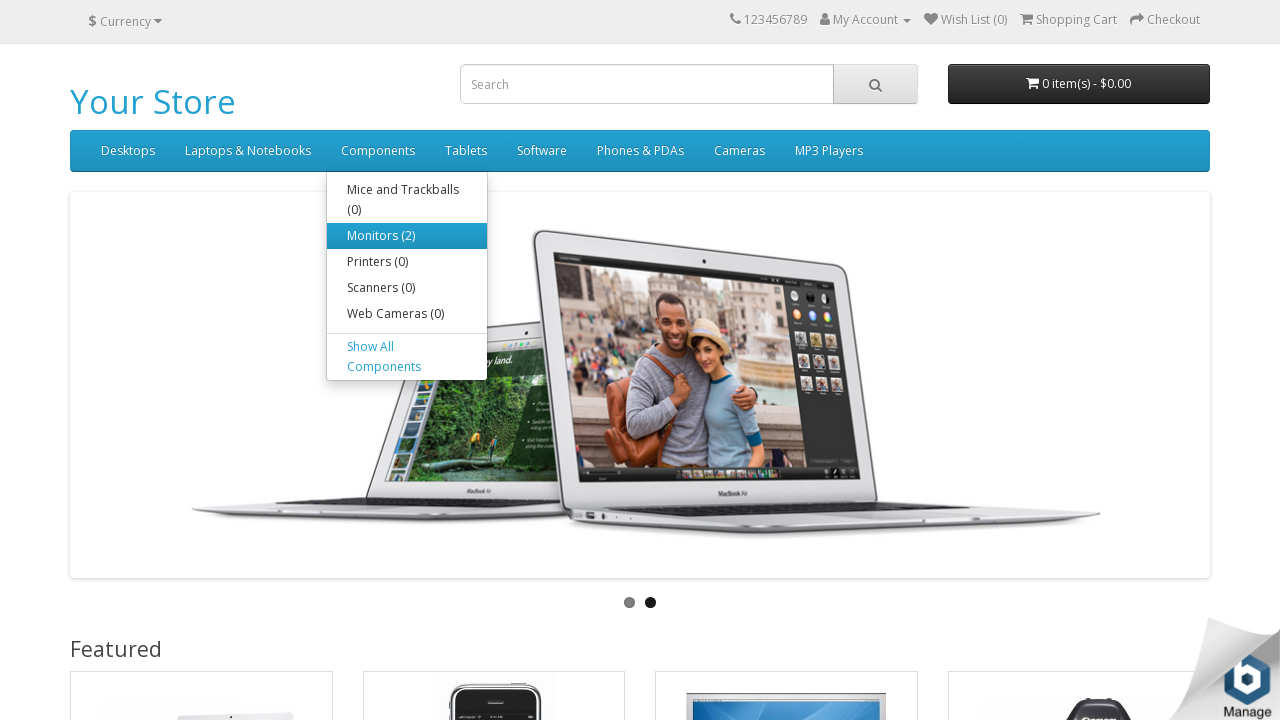

Hovered over submenu item 3 in main menu item 3 at (407, 262) on .nav > li >> nth=2 >> ul > li >> nth=2
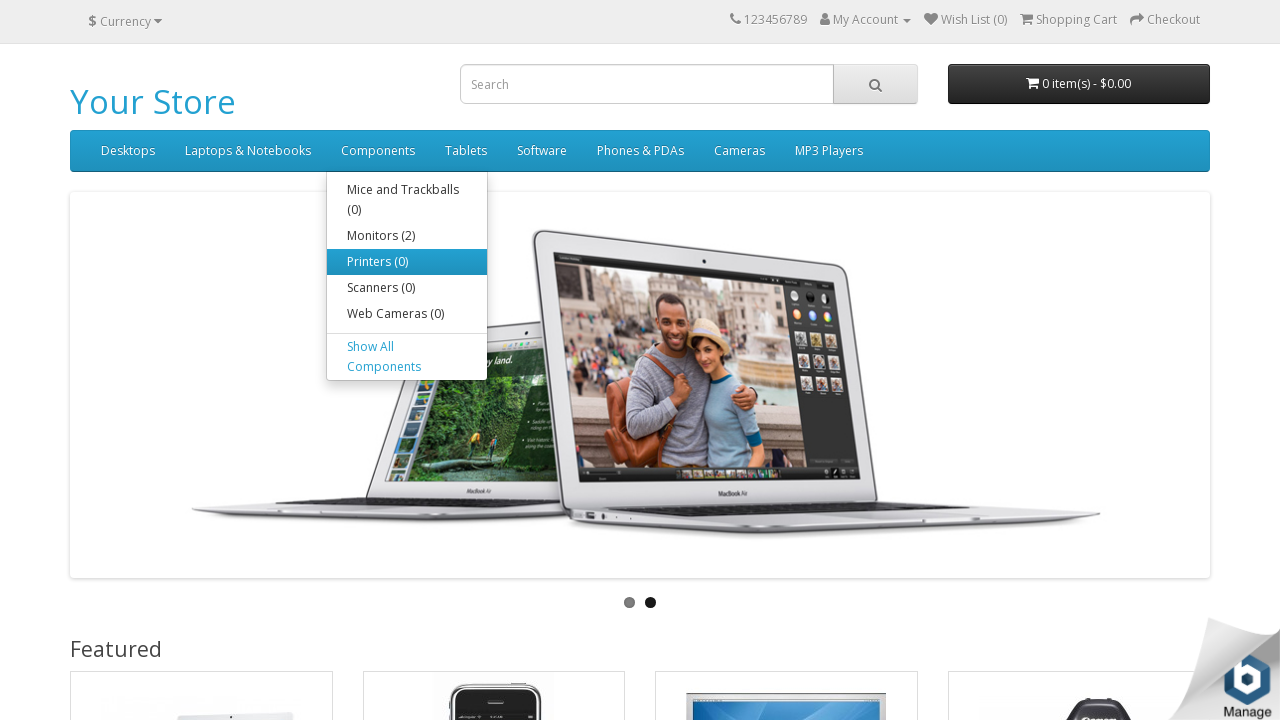

Selected submenu item 4 from main menu item 3
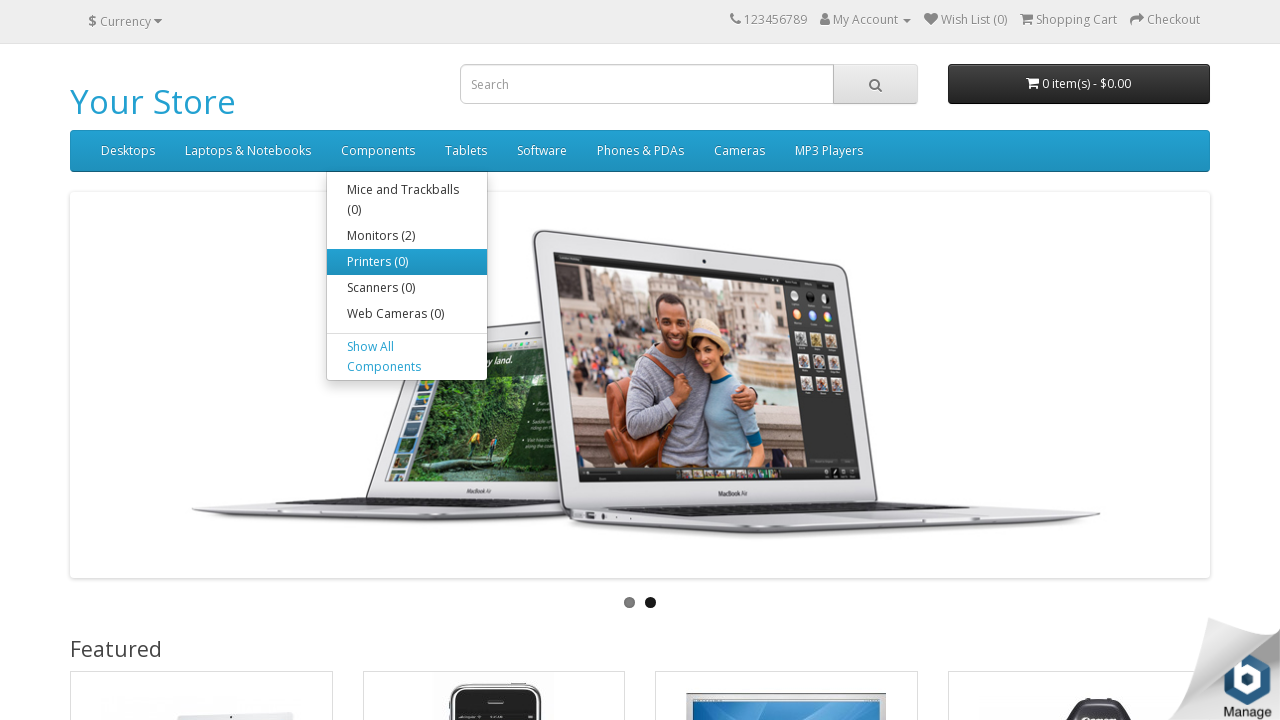

Hovered over submenu item 4 in main menu item 3 at (407, 288) on .nav > li >> nth=2 >> ul > li >> nth=3
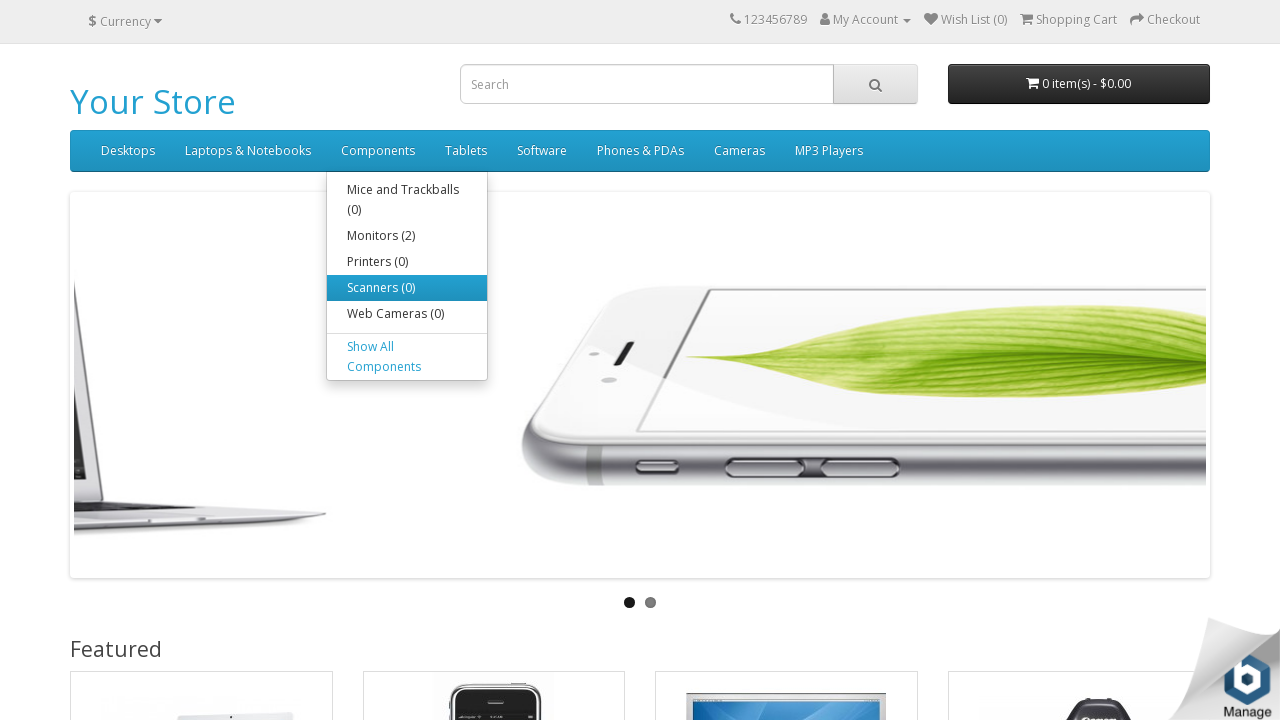

Selected submenu item 5 from main menu item 3
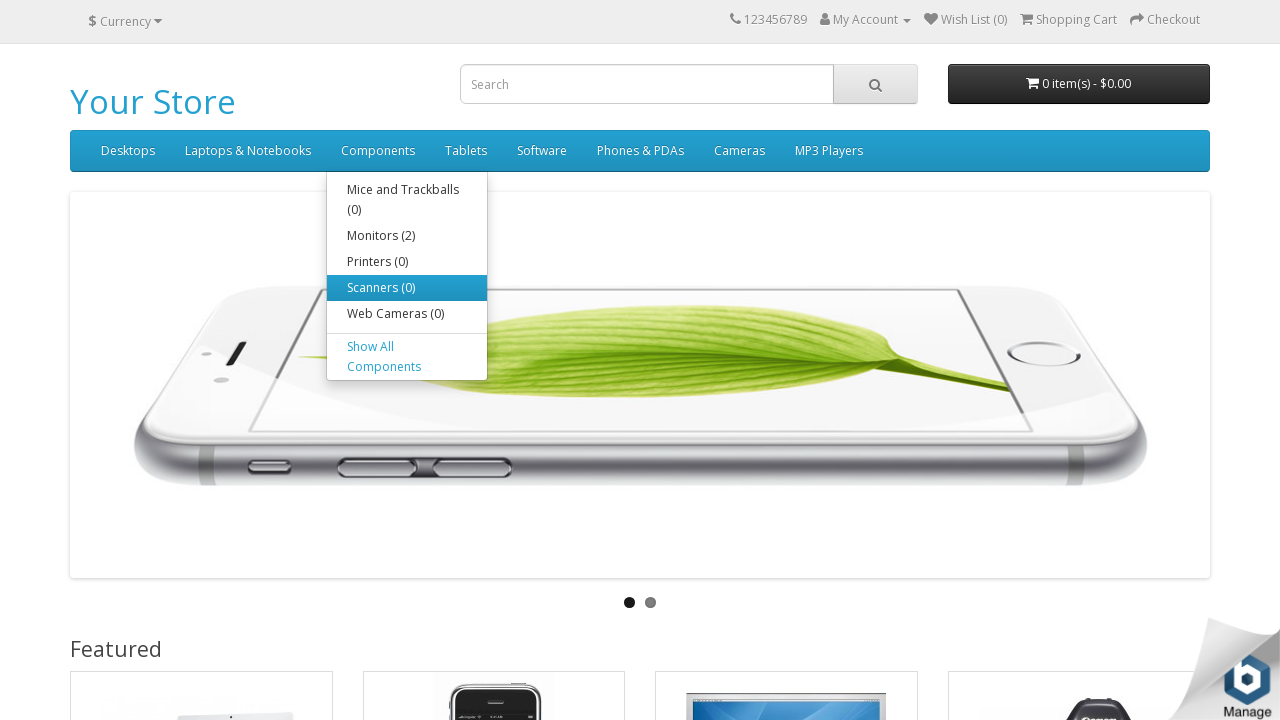

Hovered over submenu item 5 in main menu item 3 at (407, 314) on .nav > li >> nth=2 >> ul > li >> nth=4
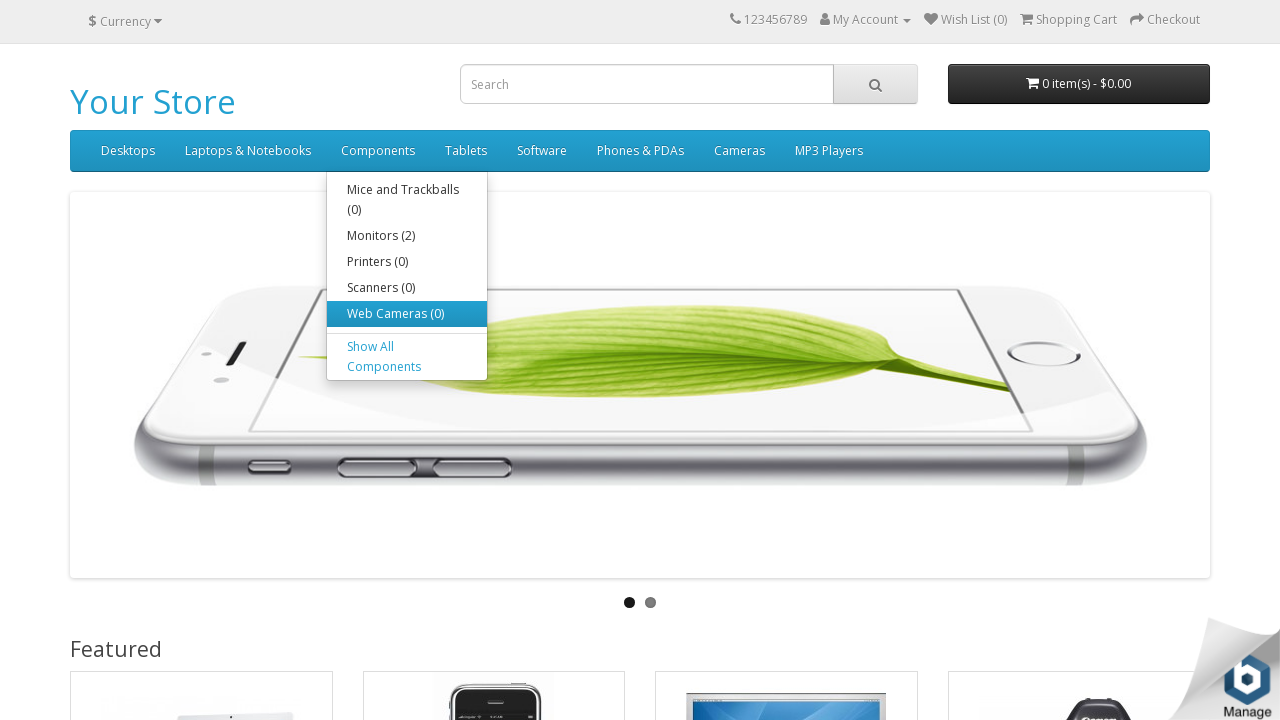

Selected main menu item 4
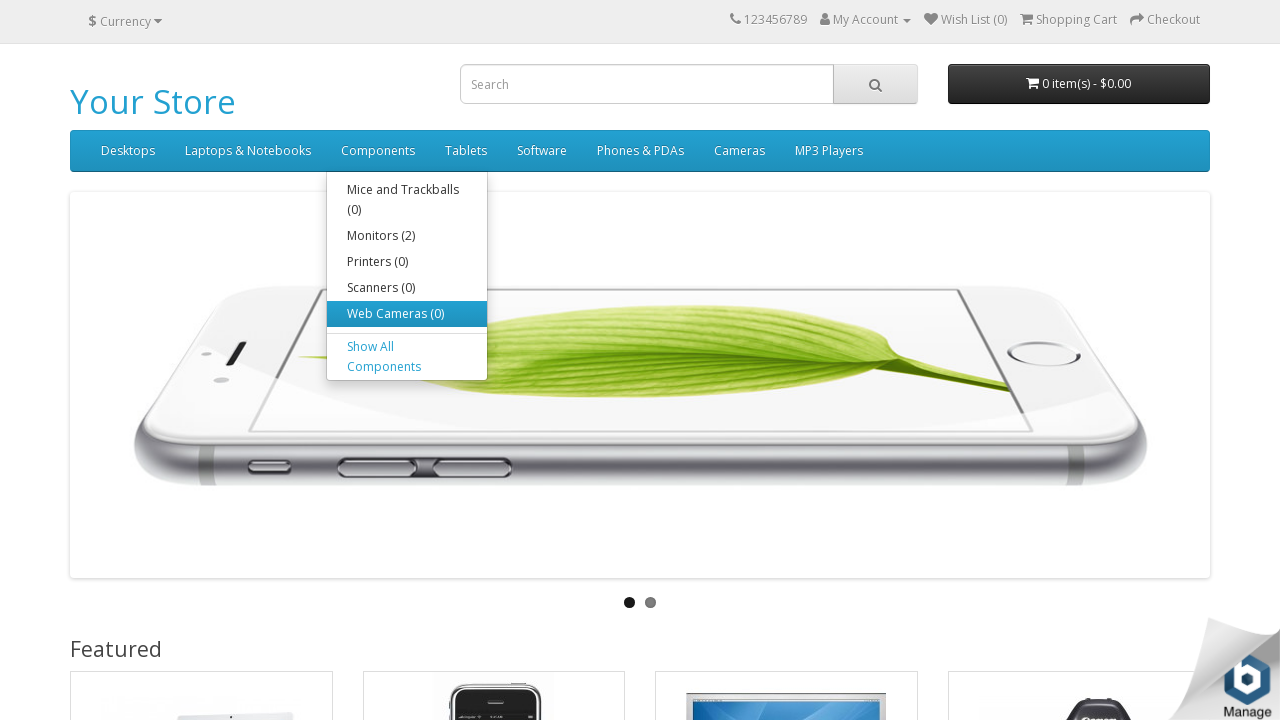

Hovered over main menu item 4 at (466, 151) on .nav > li >> nth=3
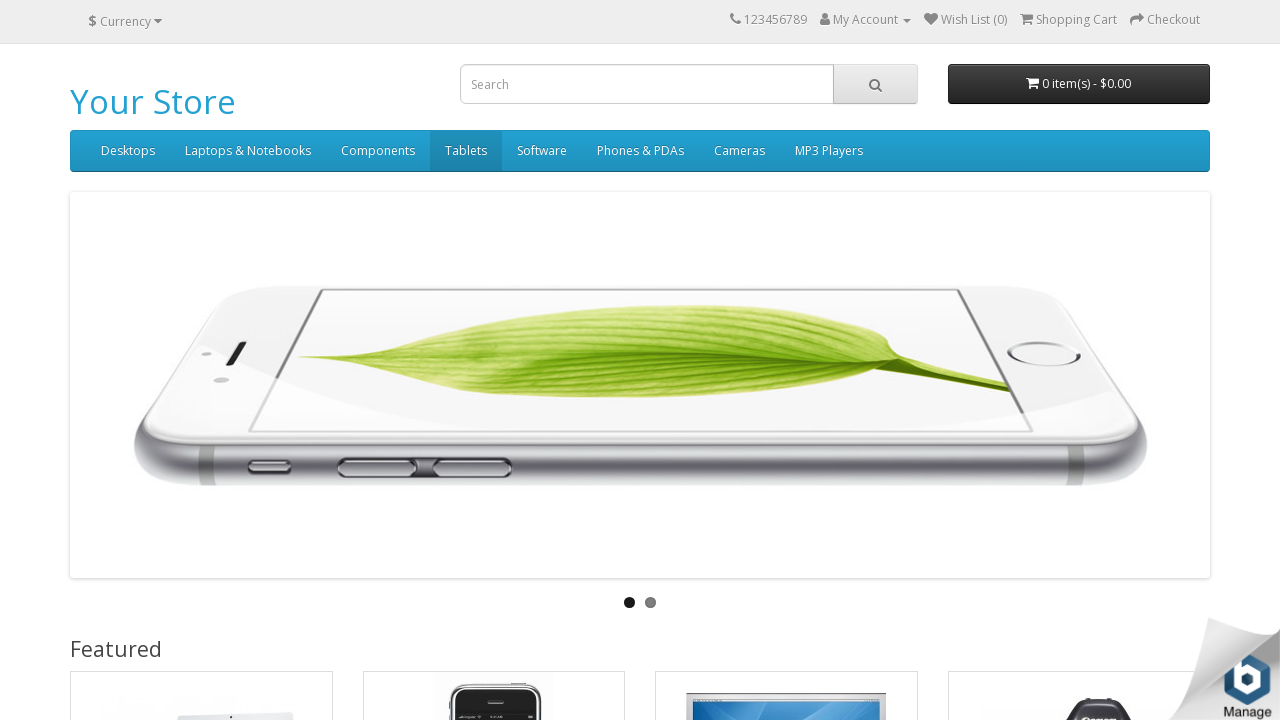

Checked for submenu in main menu item 4
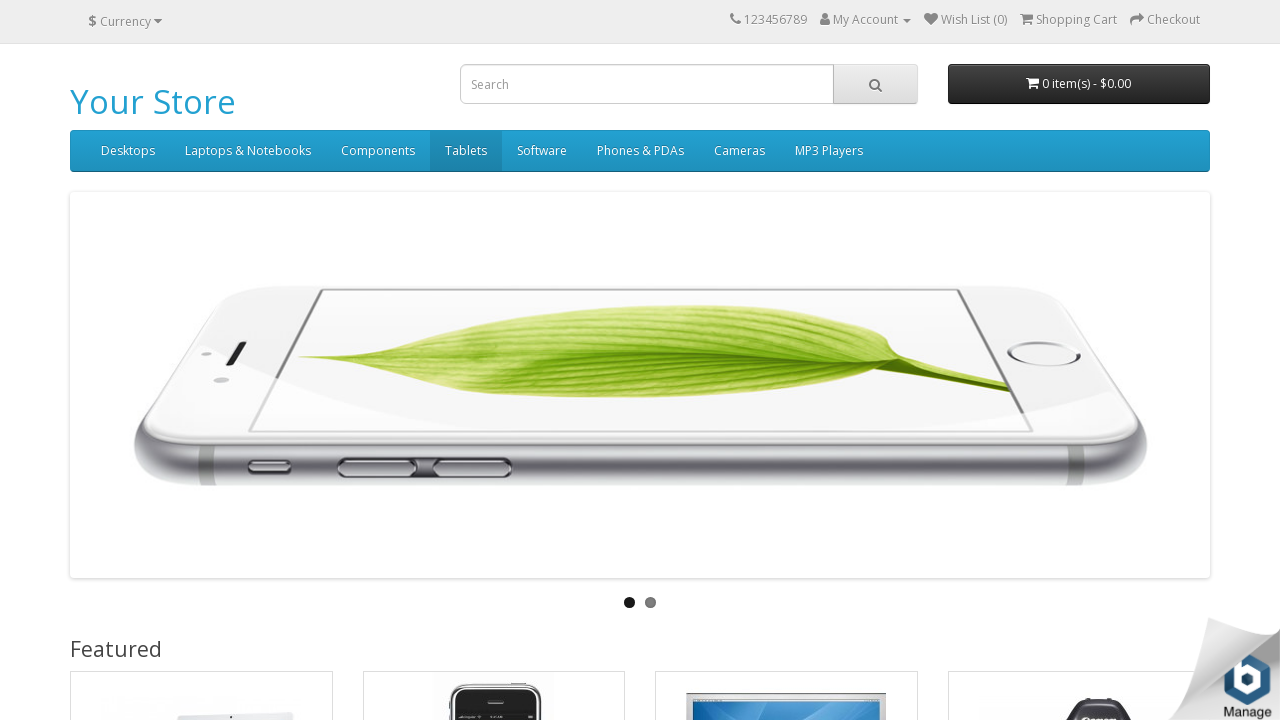

Selected main menu item 5
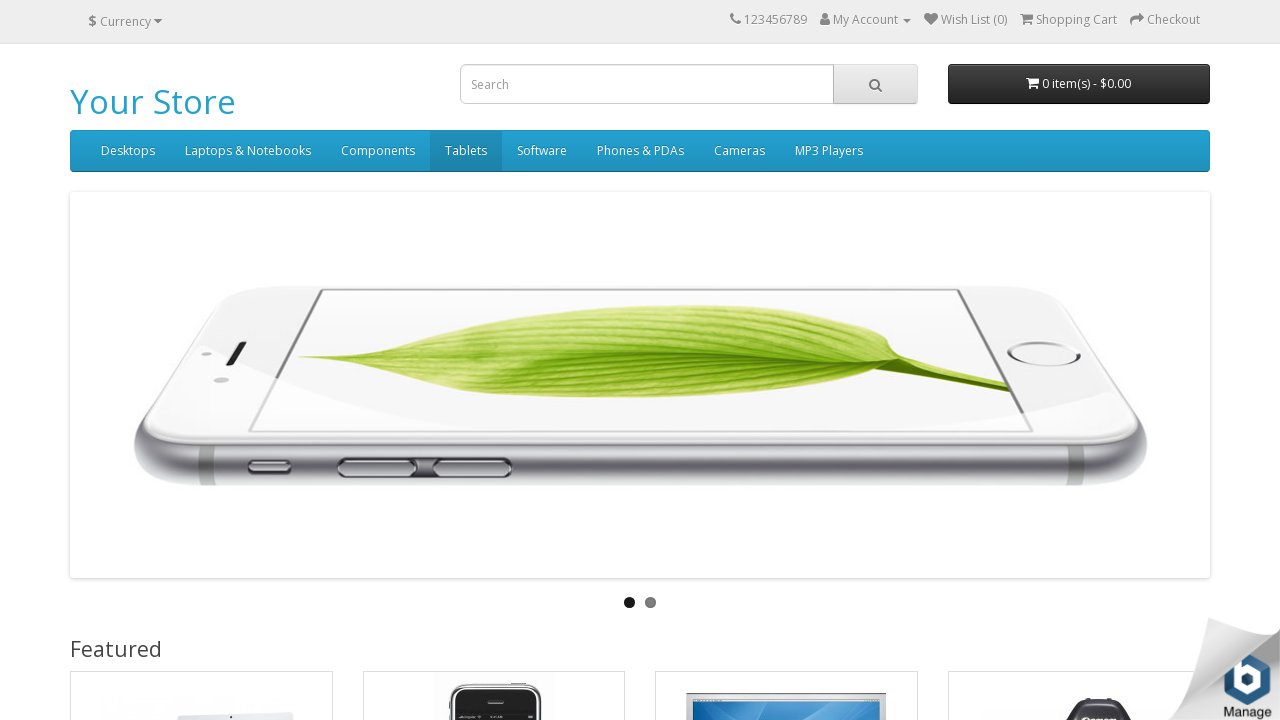

Hovered over main menu item 5 at (542, 151) on .nav > li >> nth=4
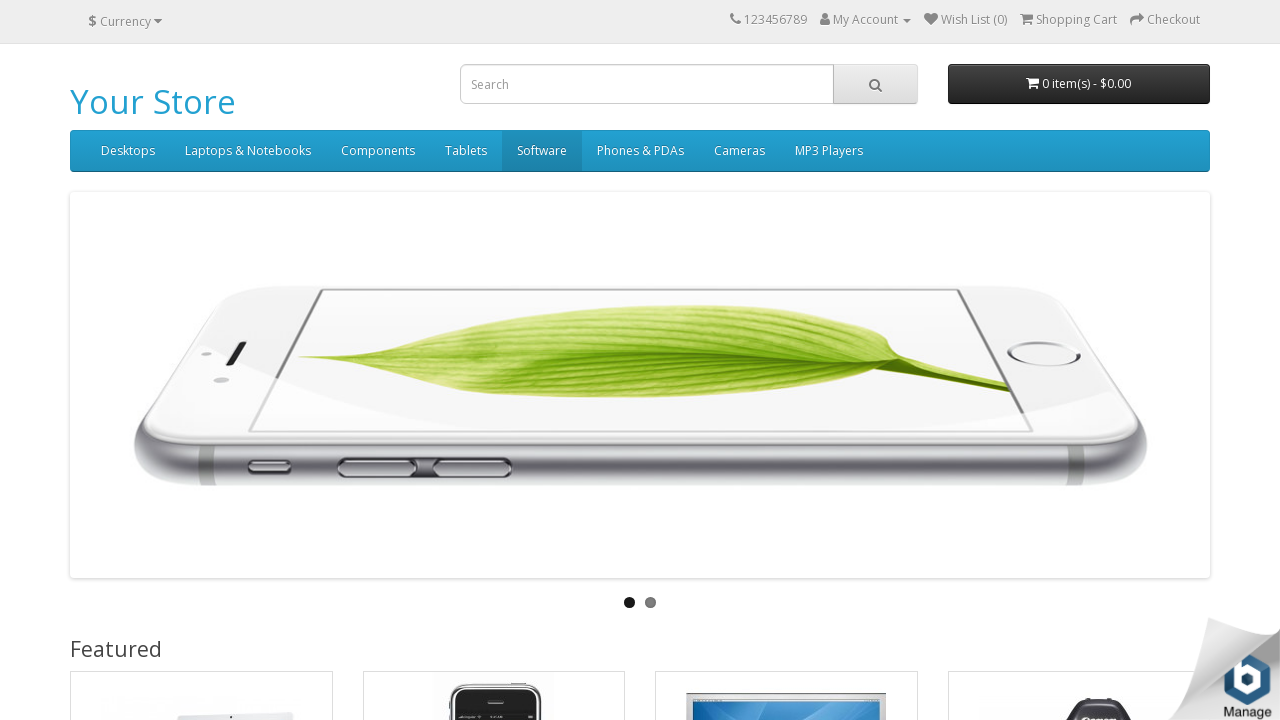

Checked for submenu in main menu item 5
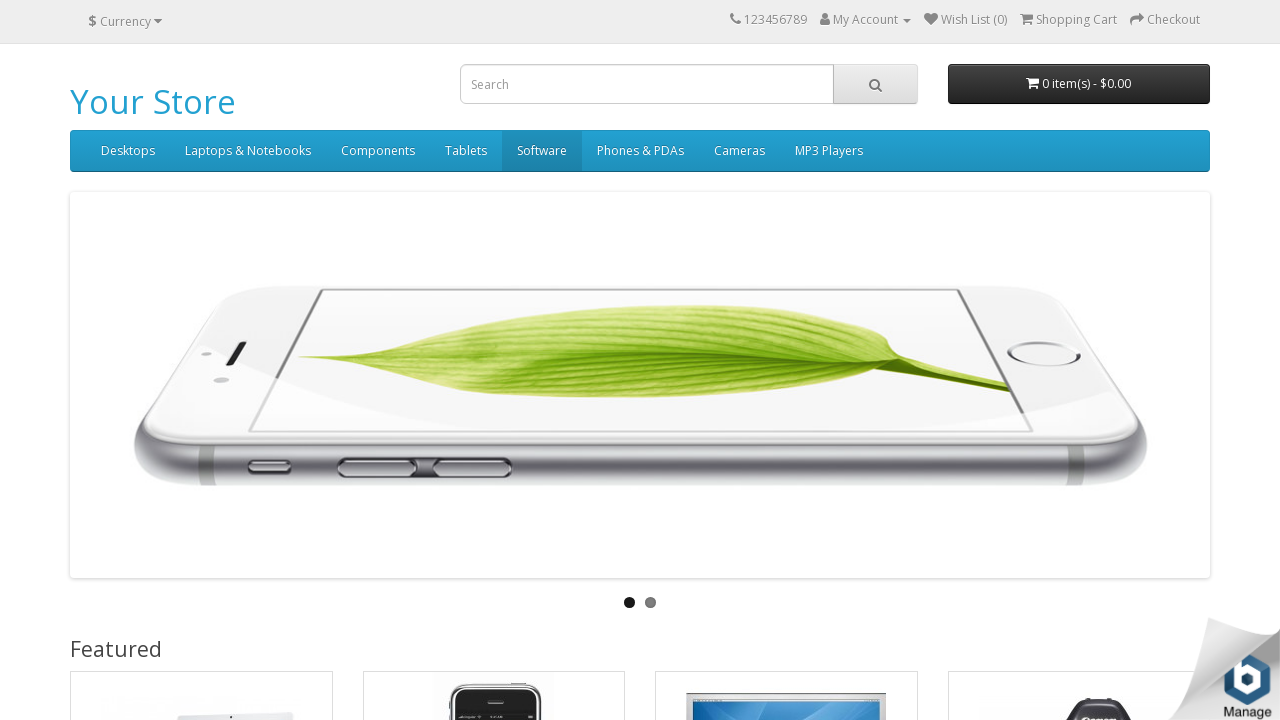

Selected main menu item 6
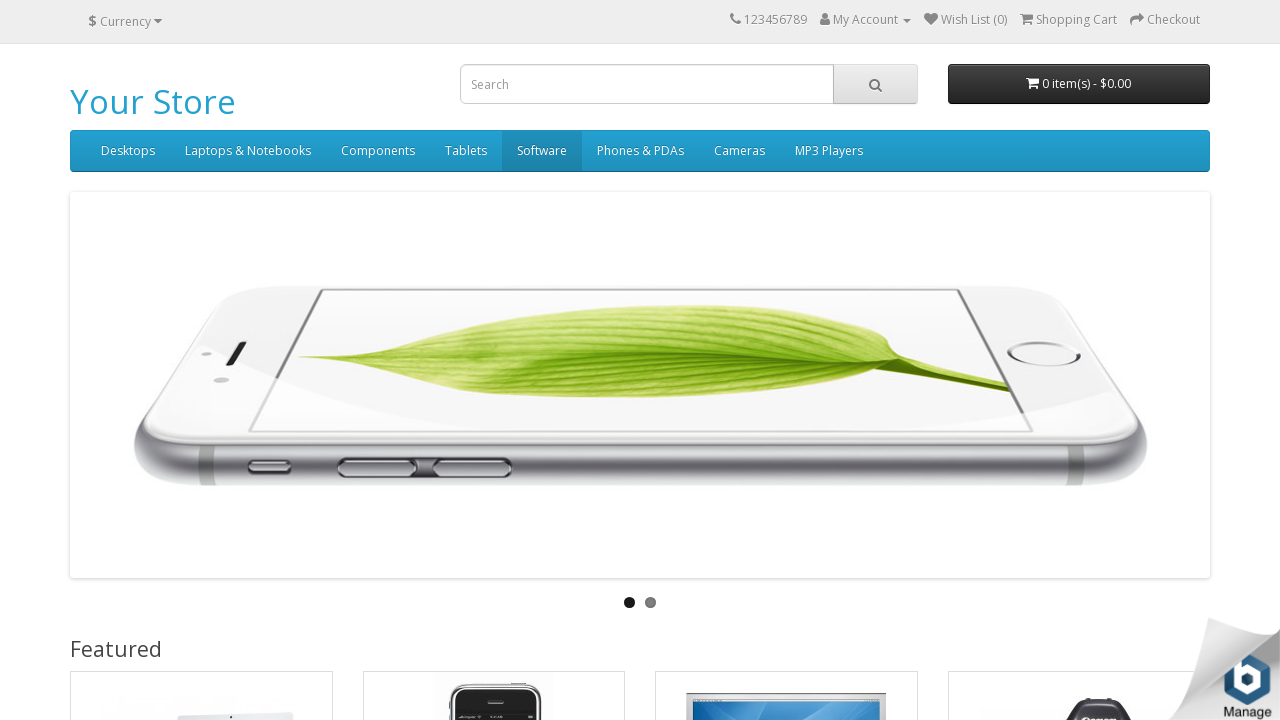

Hovered over main menu item 6 at (640, 151) on .nav > li >> nth=5
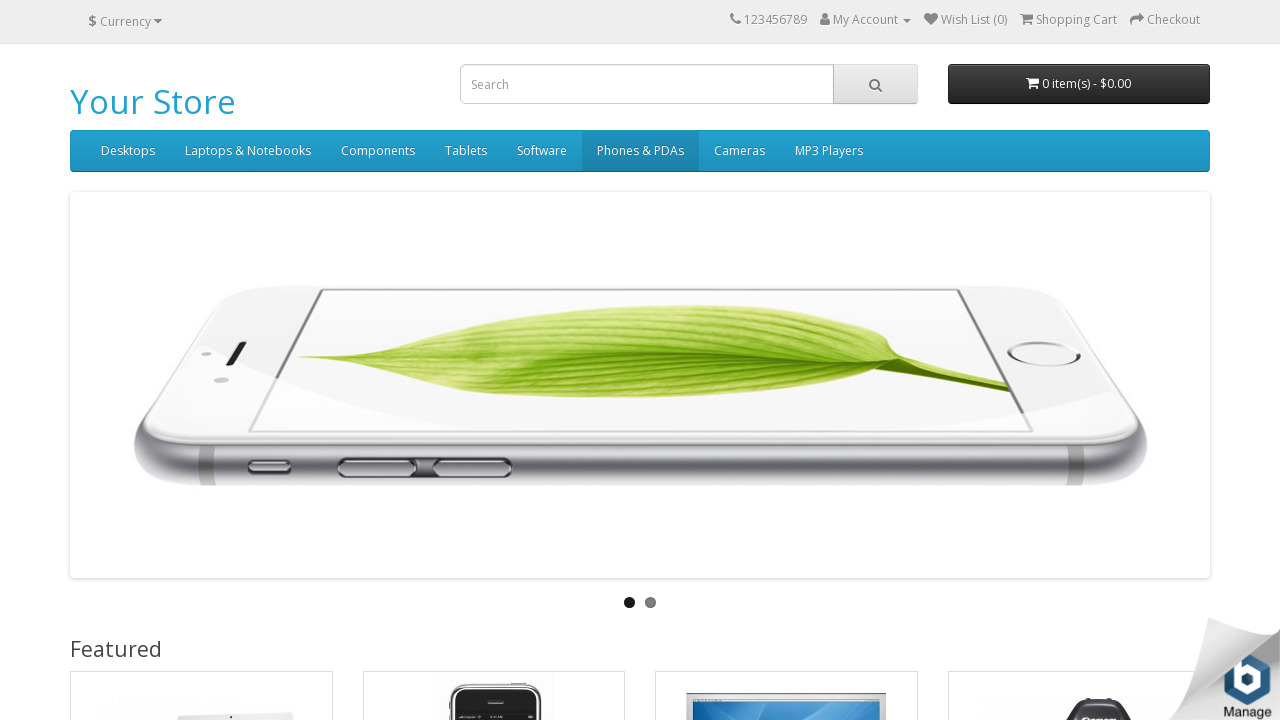

Checked for submenu in main menu item 6
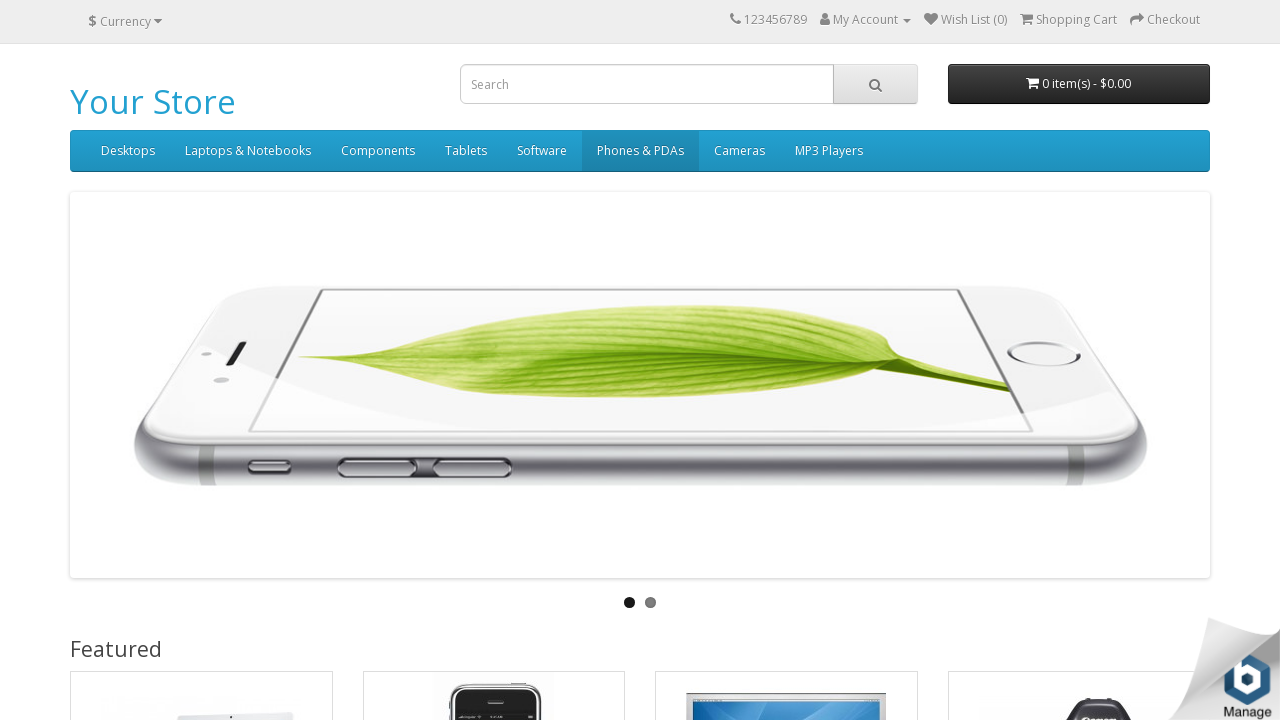

Selected main menu item 7
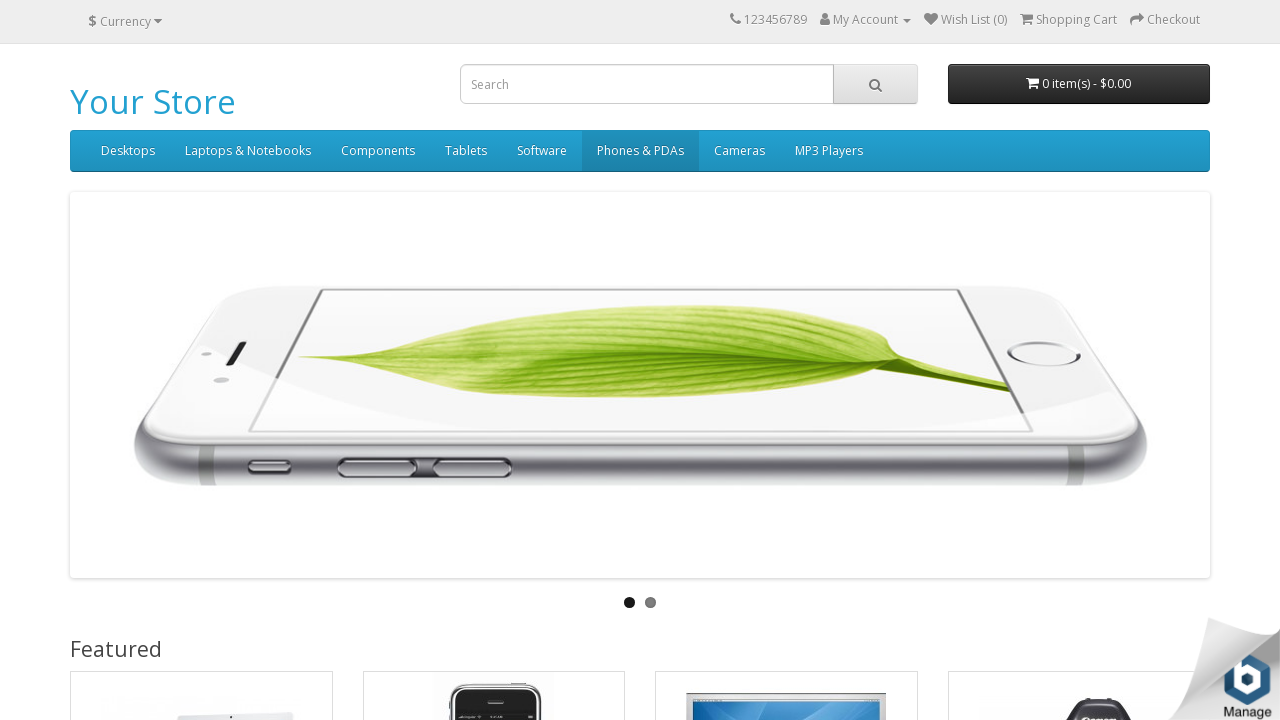

Hovered over main menu item 7 at (740, 151) on .nav > li >> nth=6
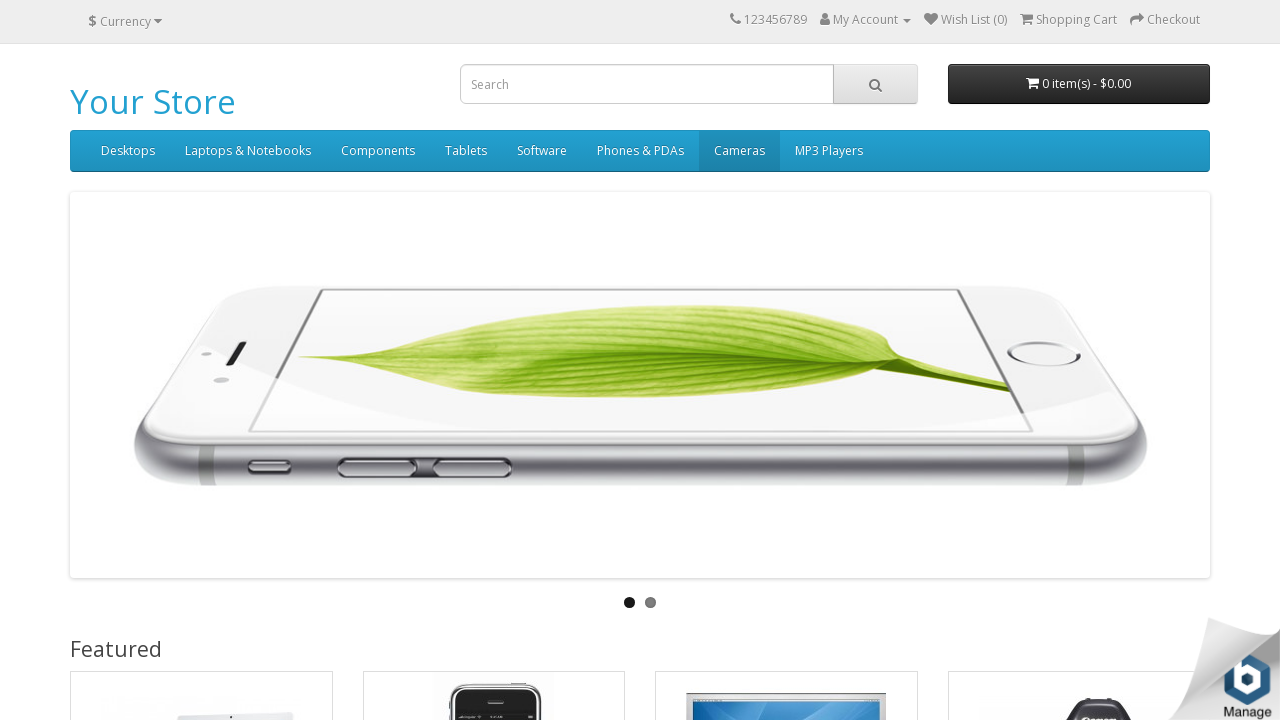

Checked for submenu in main menu item 7
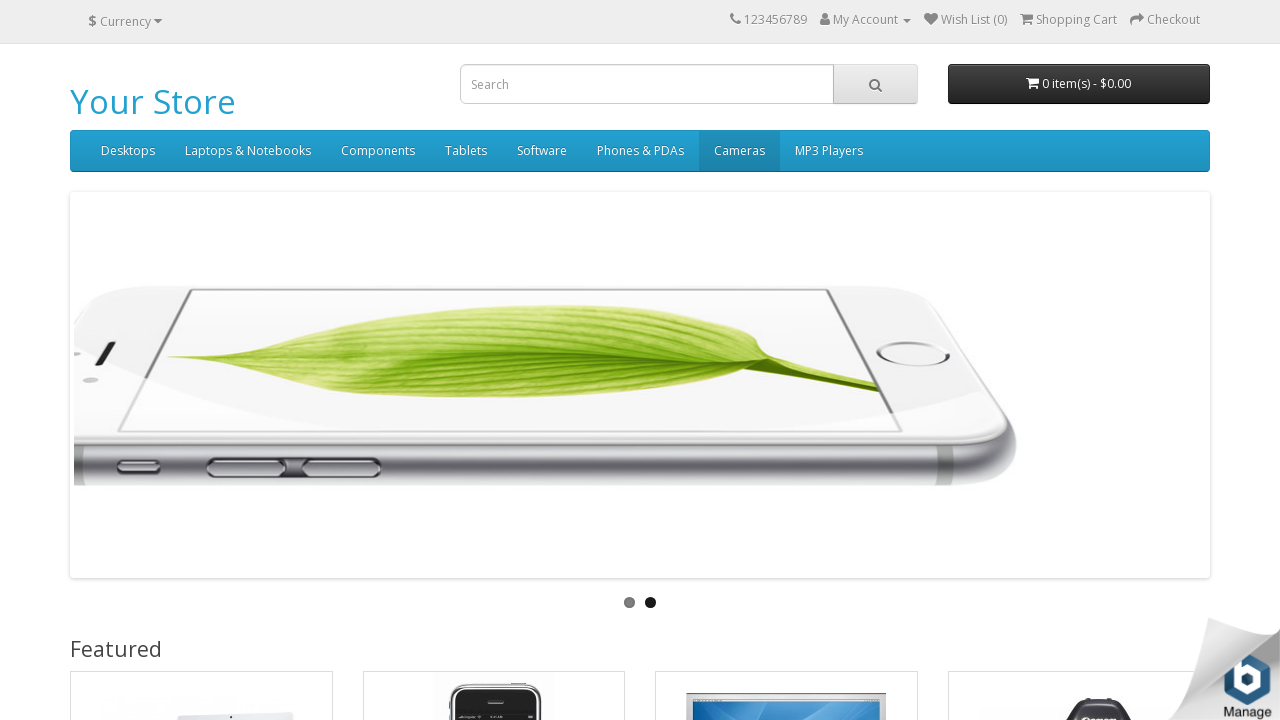

Selected main menu item 8
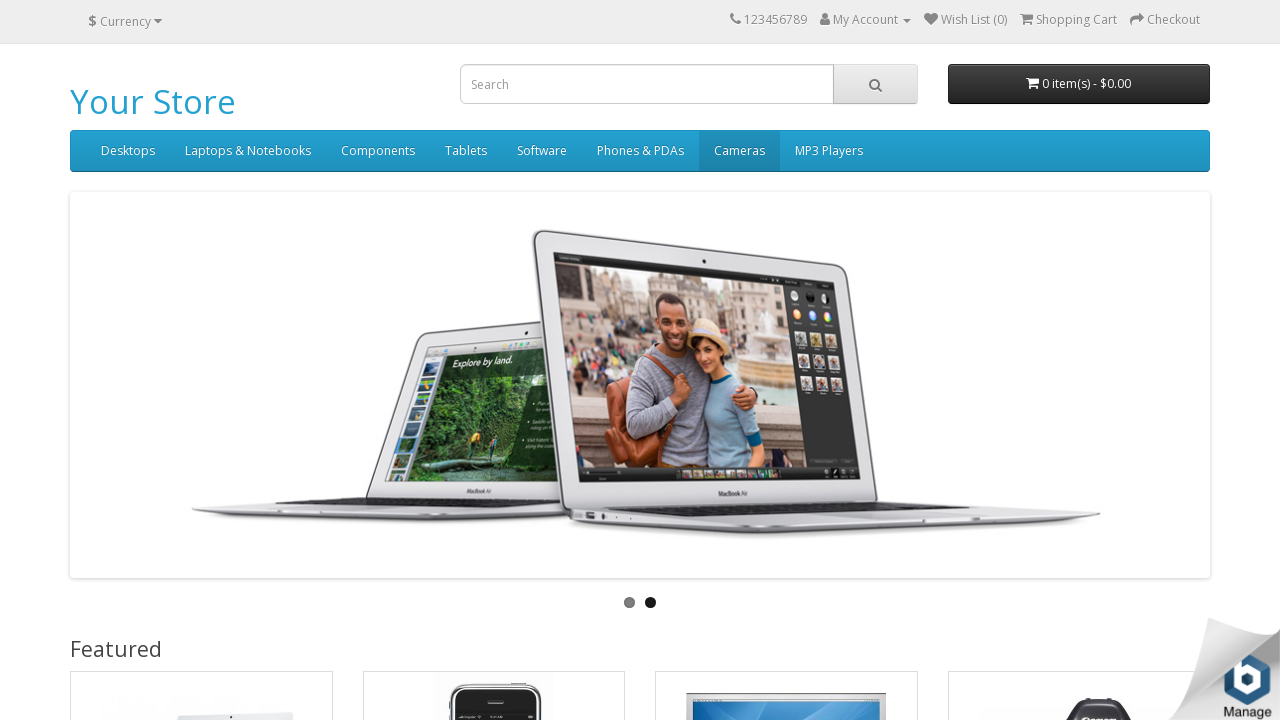

Hovered over main menu item 8 at (829, 151) on .nav > li >> nth=7
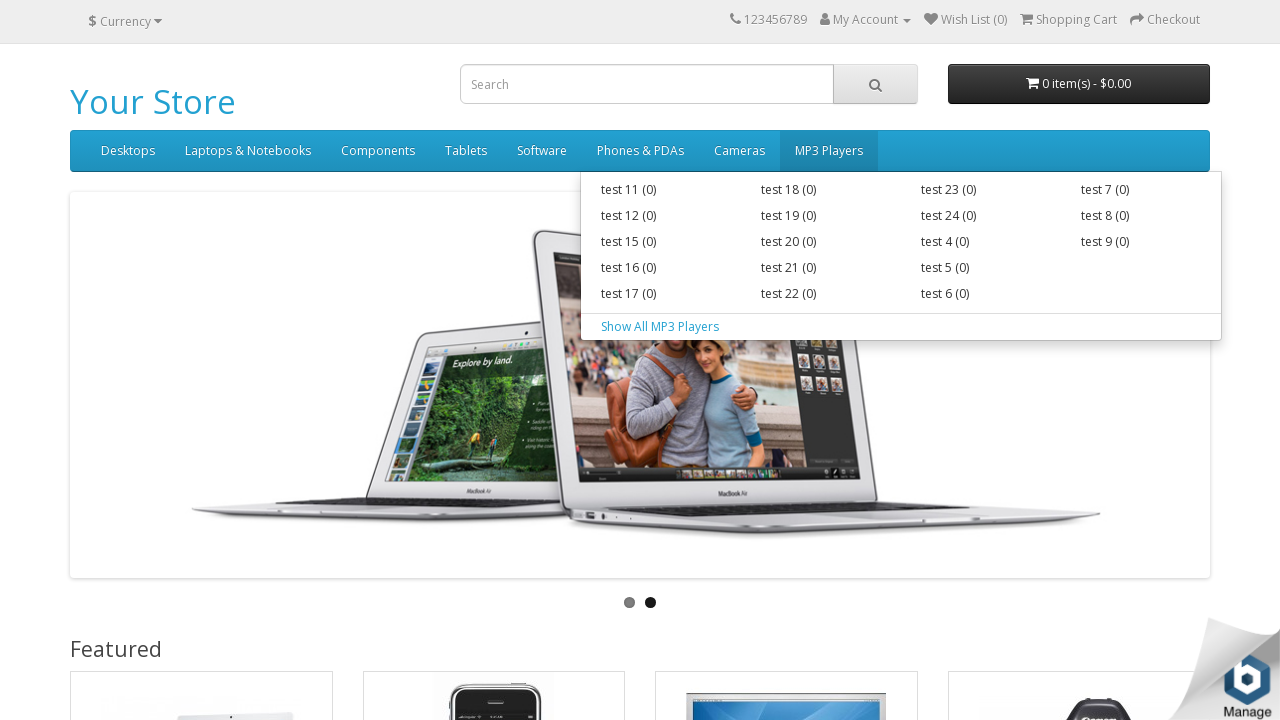

Checked for submenu in main menu item 8
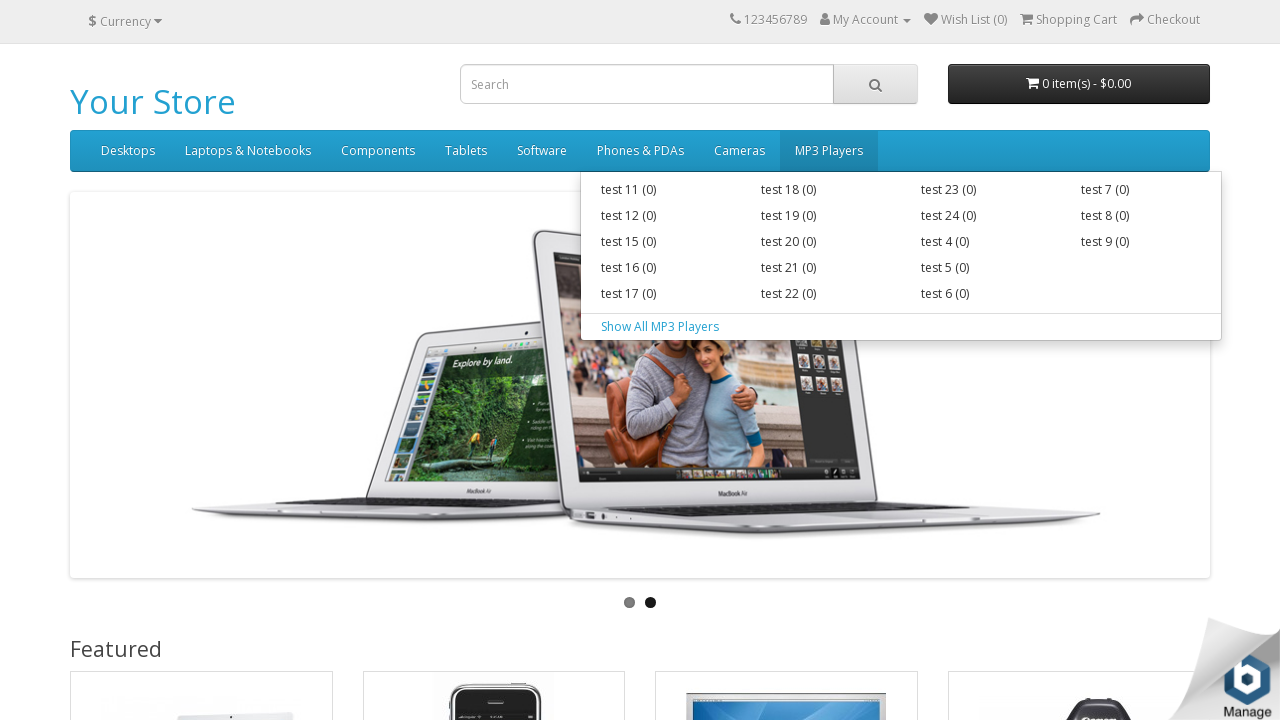

Located submenu items in main menu item 8
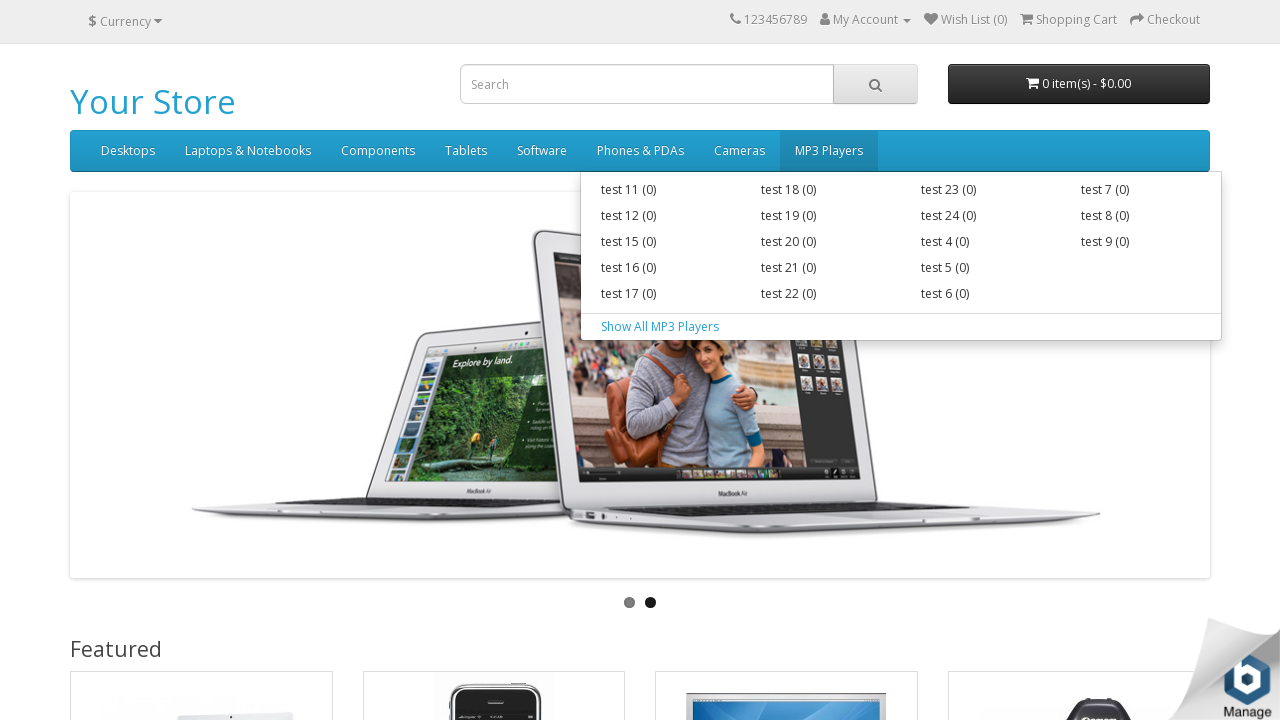

Found 18 submenu items in main menu item 8
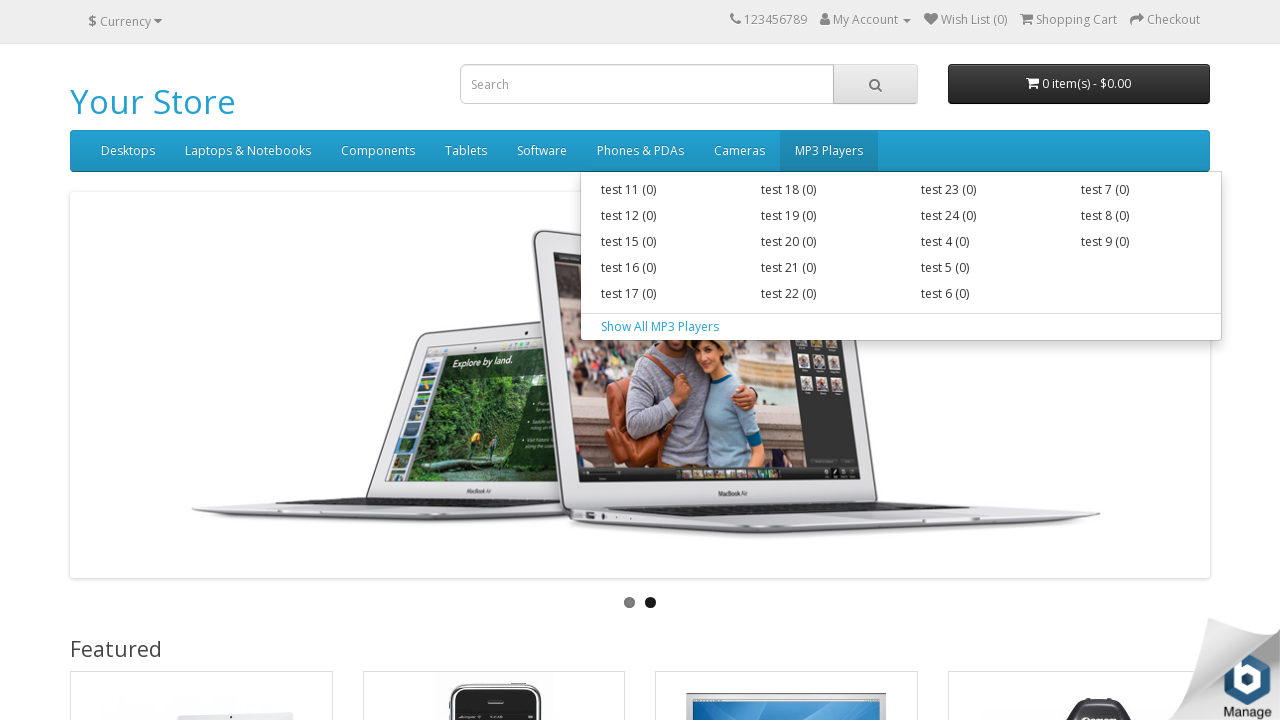

Selected submenu item 1 from main menu item 8
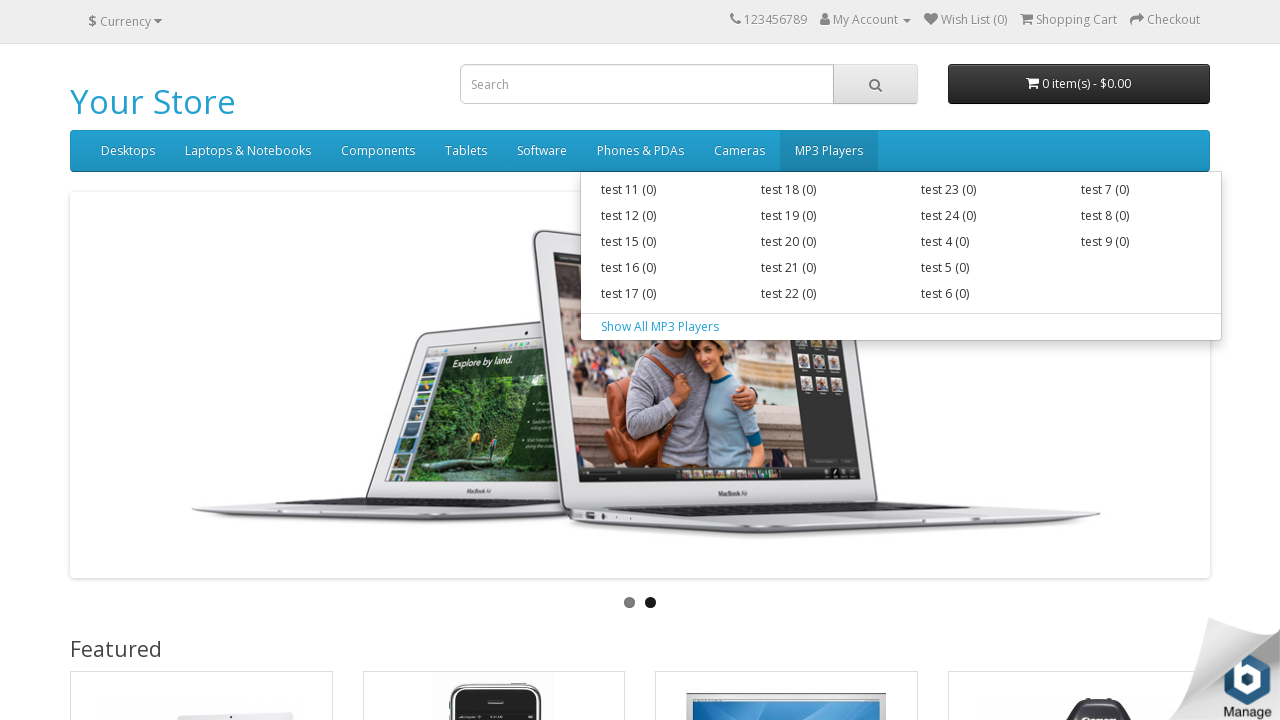

Hovered over submenu item 1 in main menu item 8 at (661, 190) on .nav > li >> nth=7 >> ul > li >> nth=0
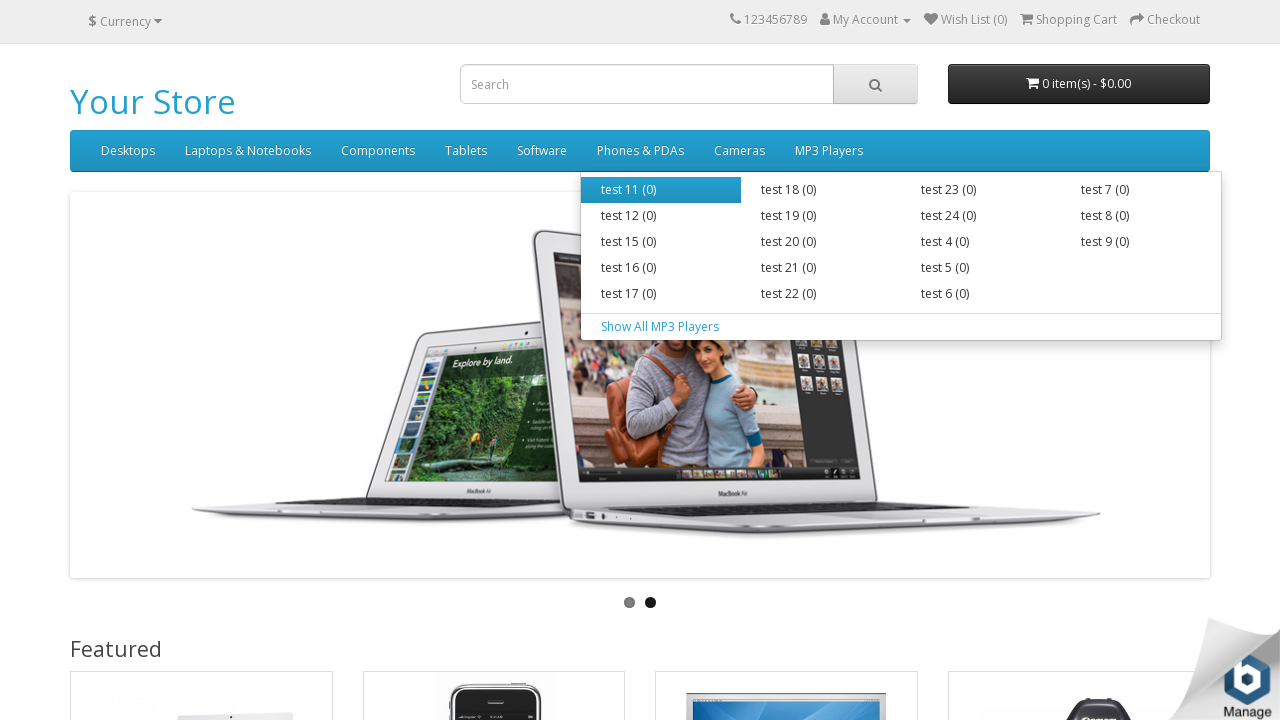

Selected submenu item 2 from main menu item 8
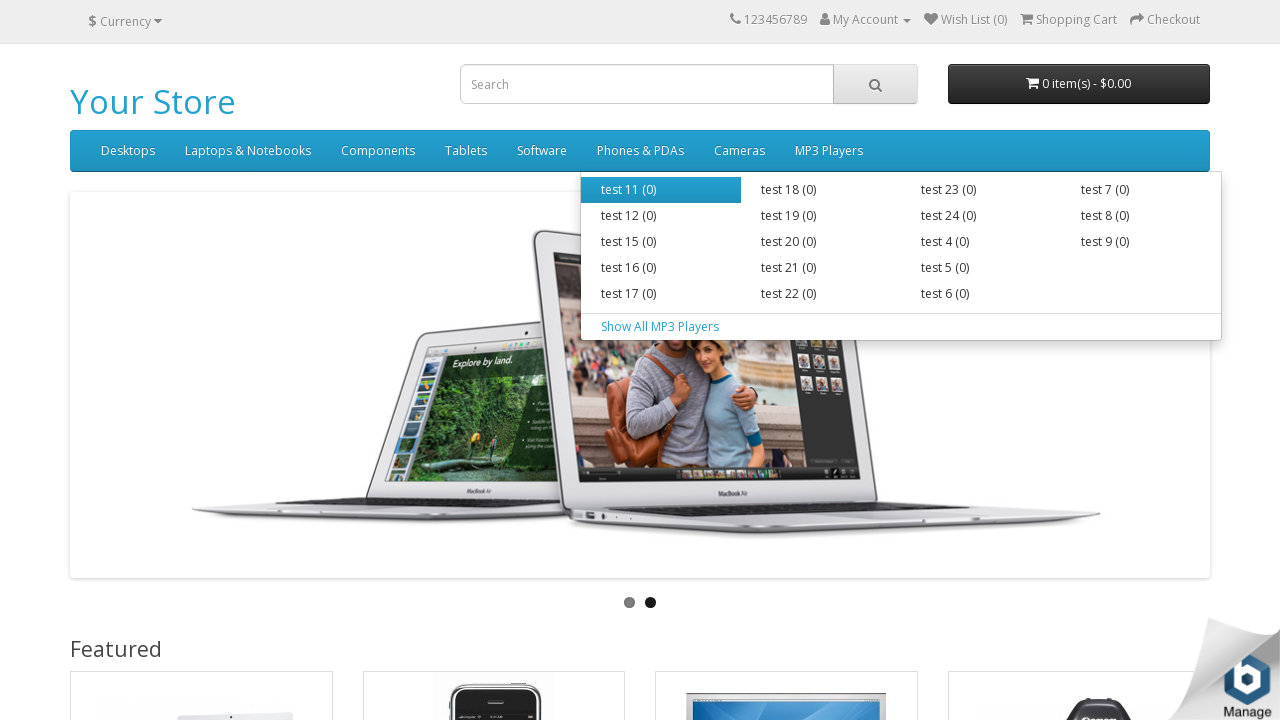

Hovered over submenu item 2 in main menu item 8 at (661, 216) on .nav > li >> nth=7 >> ul > li >> nth=1
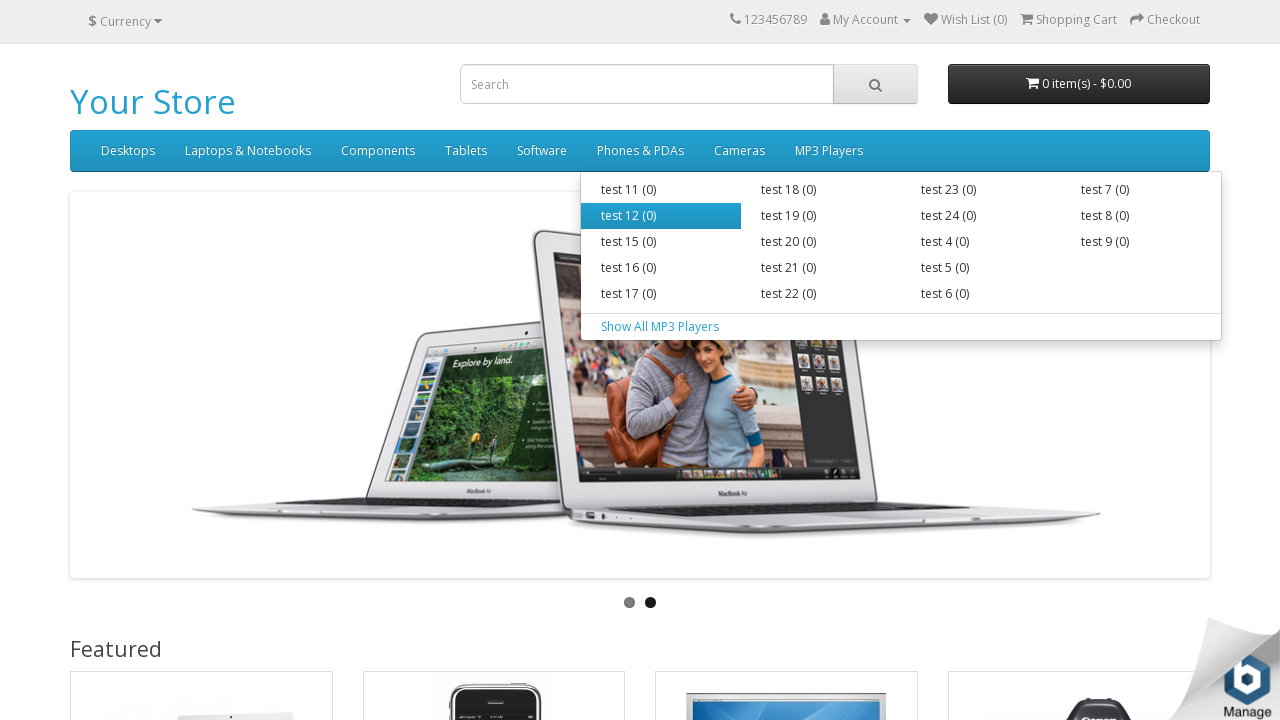

Selected submenu item 3 from main menu item 8
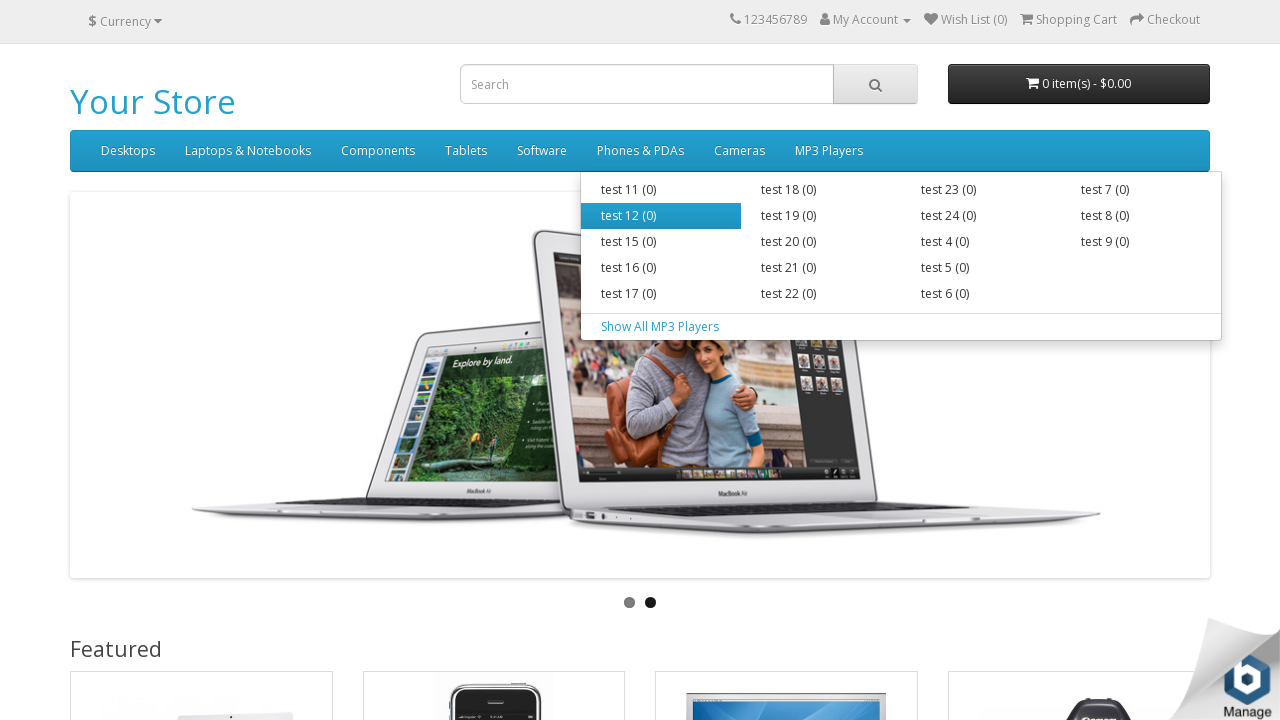

Hovered over submenu item 3 in main menu item 8 at (661, 242) on .nav > li >> nth=7 >> ul > li >> nth=2
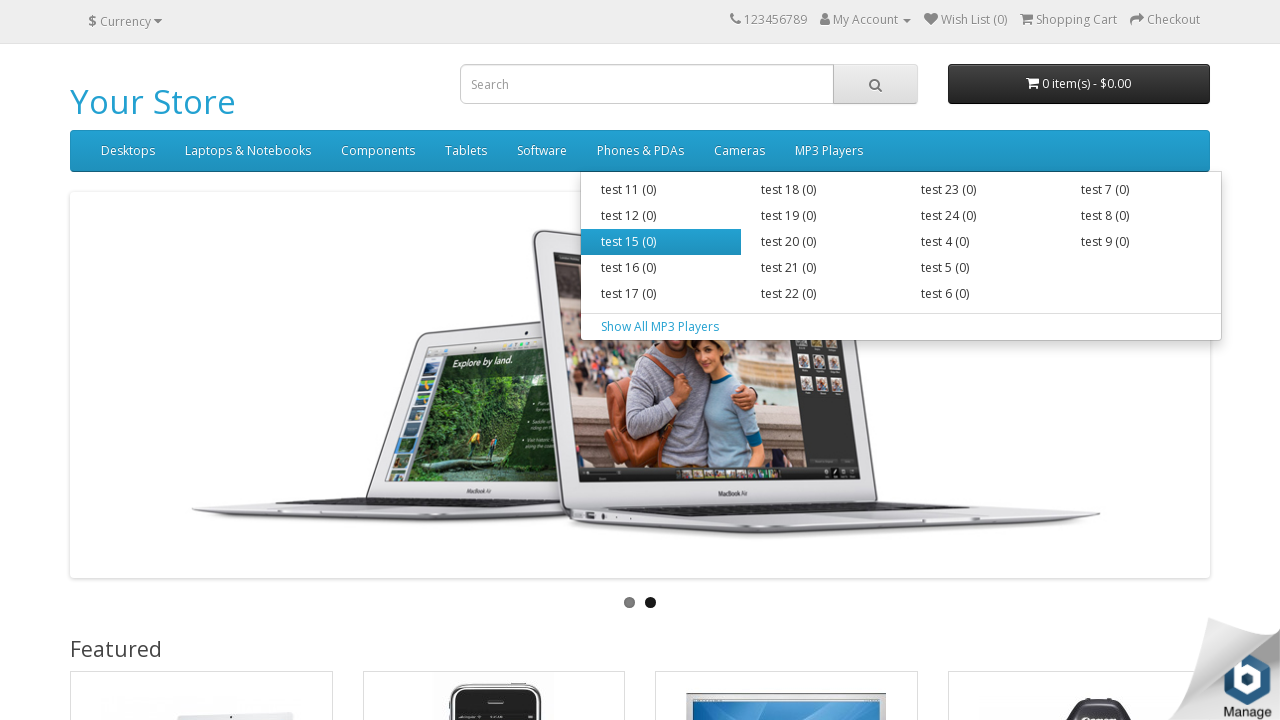

Selected submenu item 4 from main menu item 8
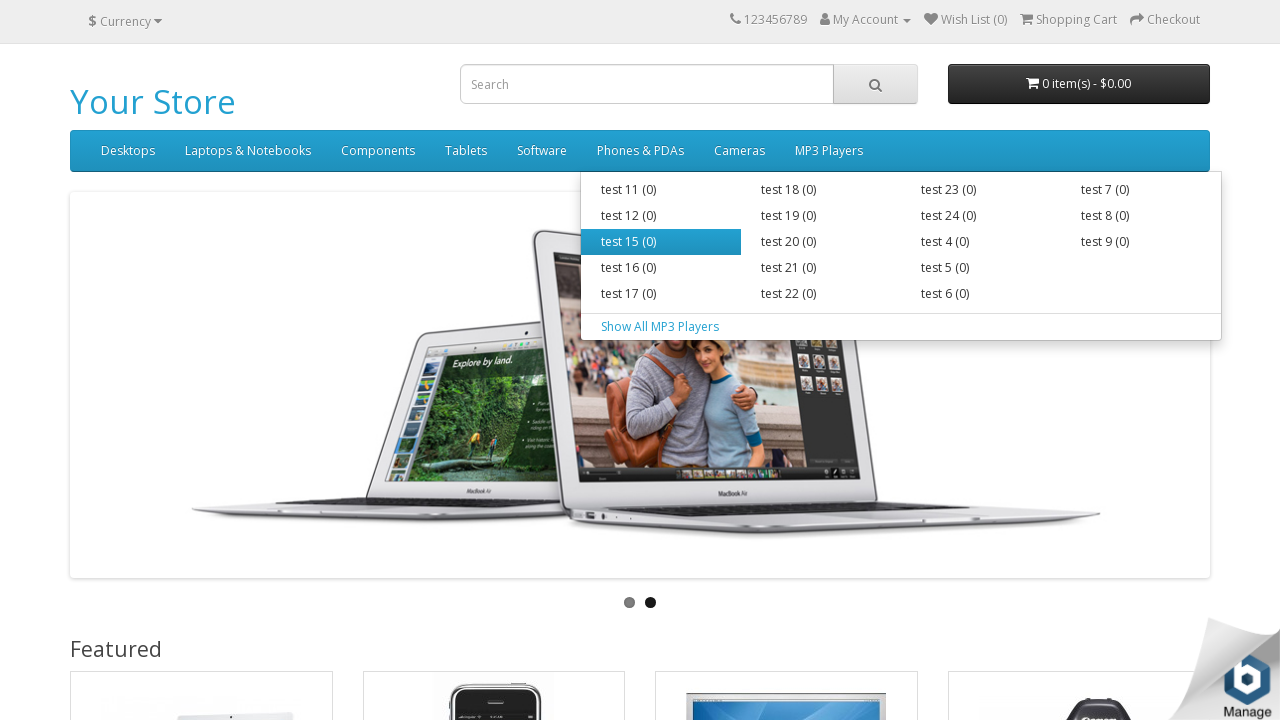

Hovered over submenu item 4 in main menu item 8 at (661, 268) on .nav > li >> nth=7 >> ul > li >> nth=3
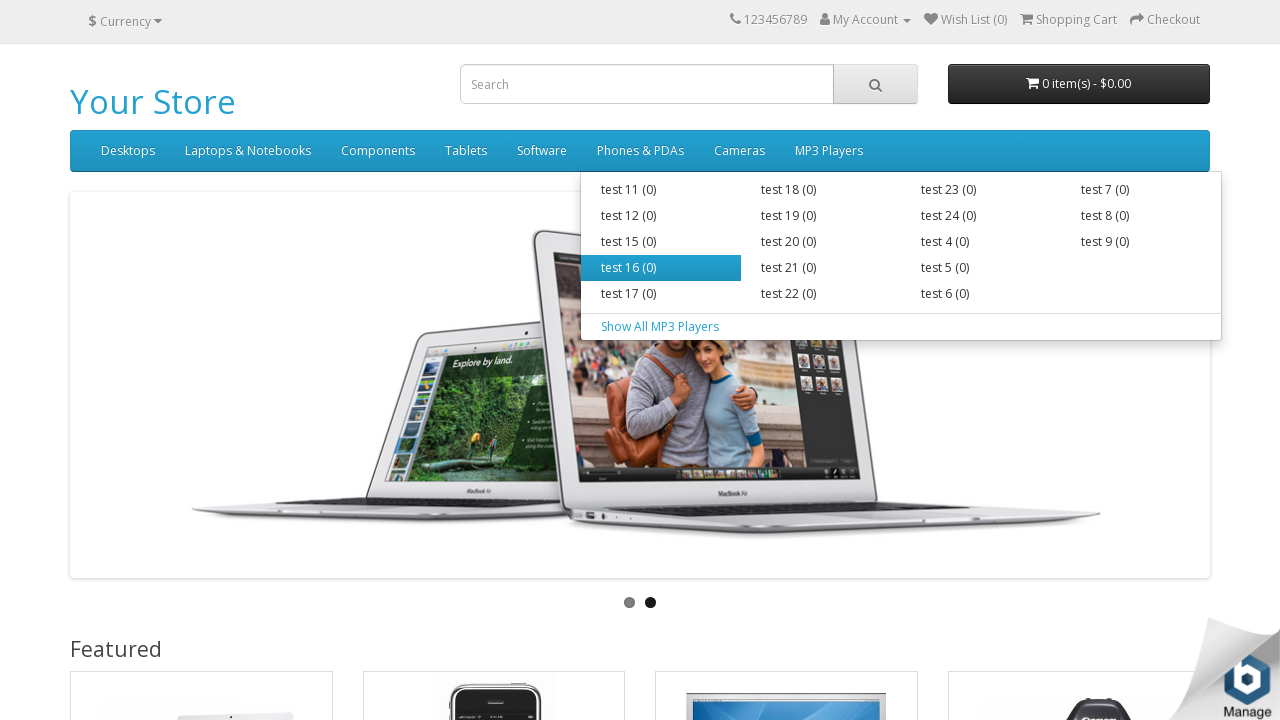

Selected submenu item 5 from main menu item 8
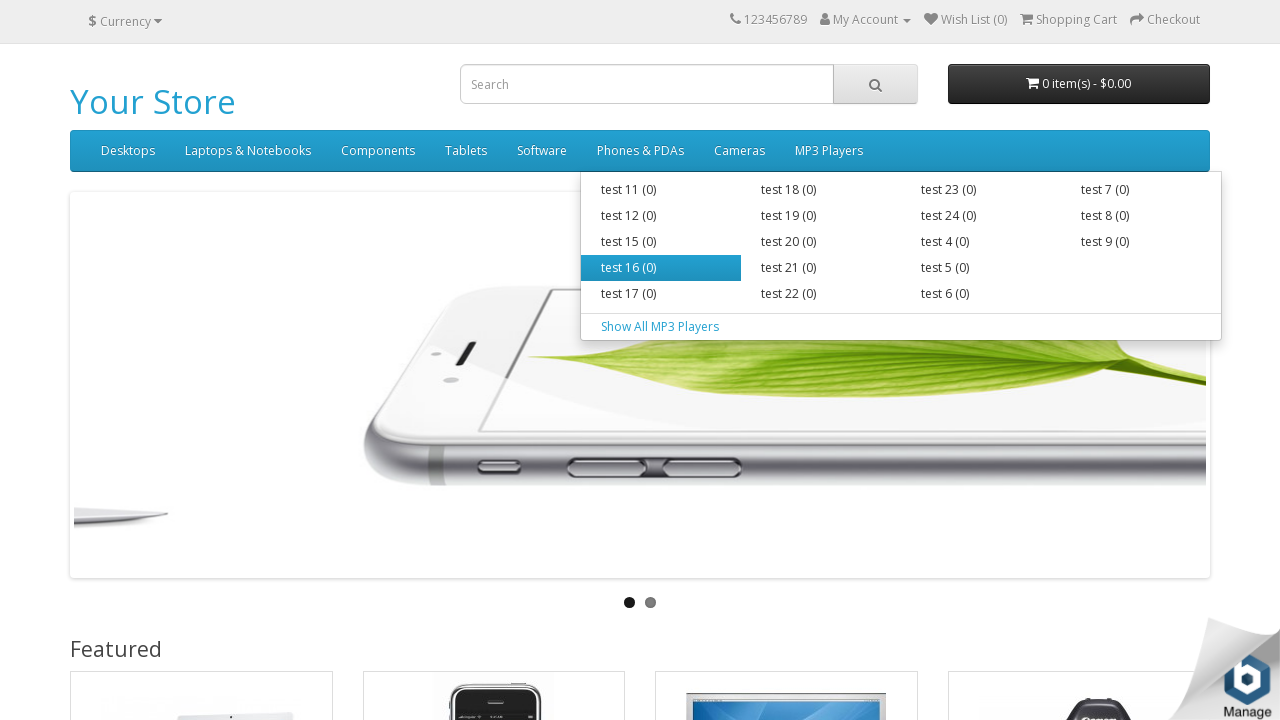

Hovered over submenu item 5 in main menu item 8 at (661, 294) on .nav > li >> nth=7 >> ul > li >> nth=4
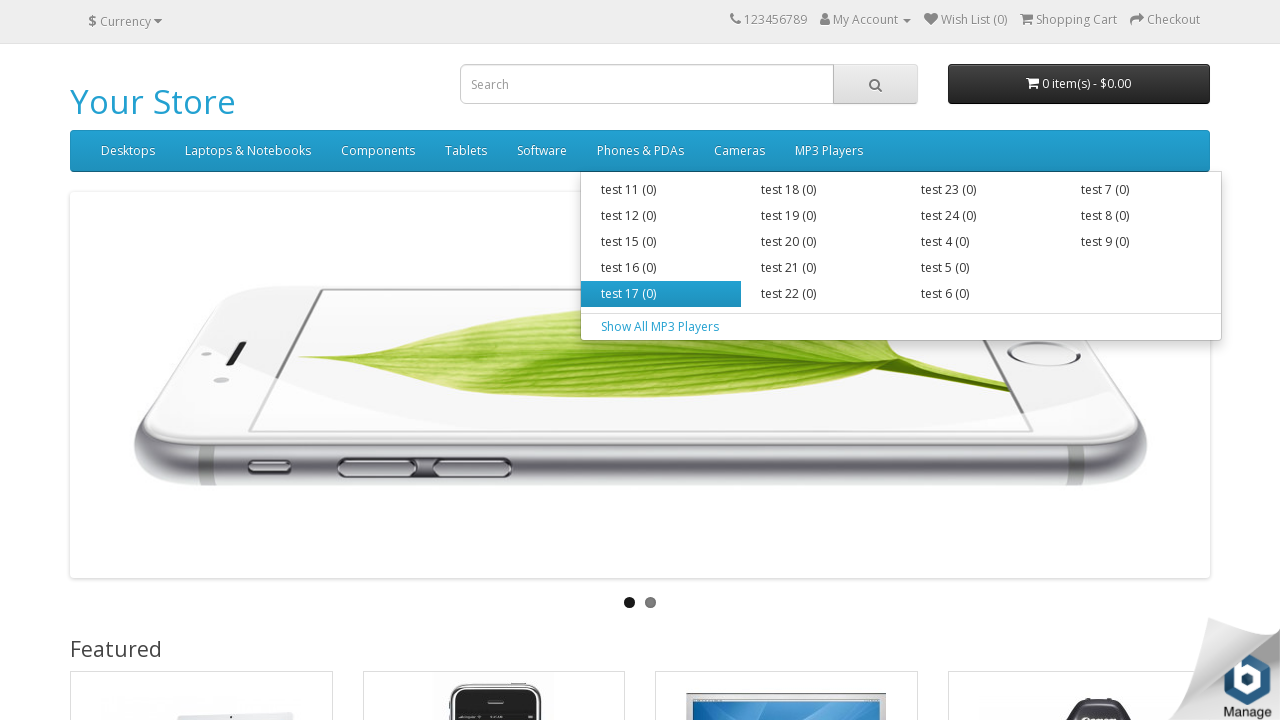

Selected submenu item 6 from main menu item 8
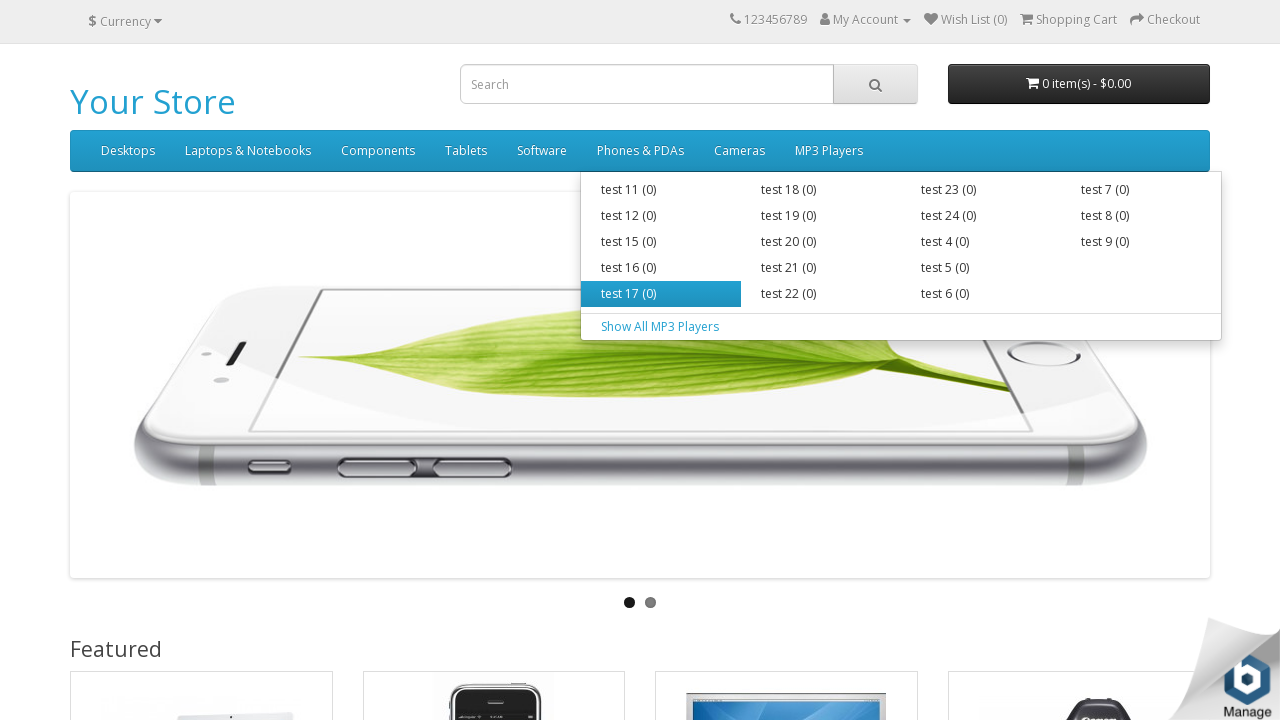

Hovered over submenu item 6 in main menu item 8 at (821, 190) on .nav > li >> nth=7 >> ul > li >> nth=5
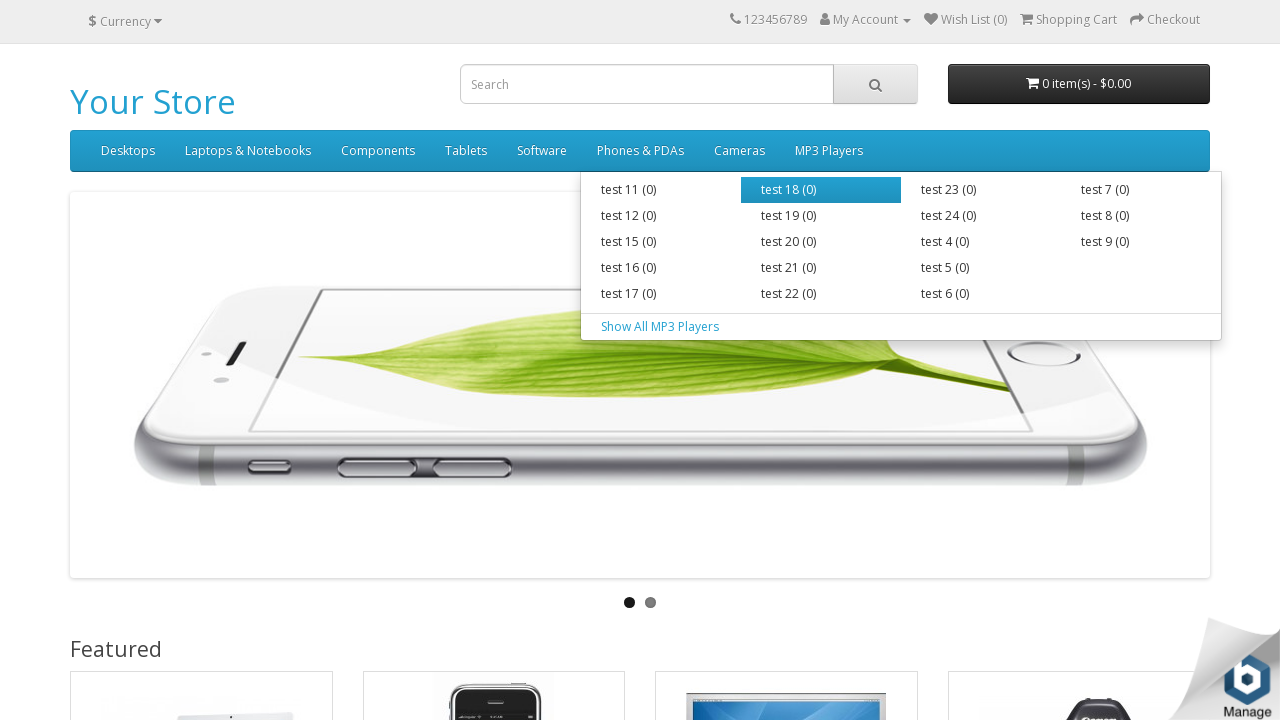

Selected submenu item 7 from main menu item 8
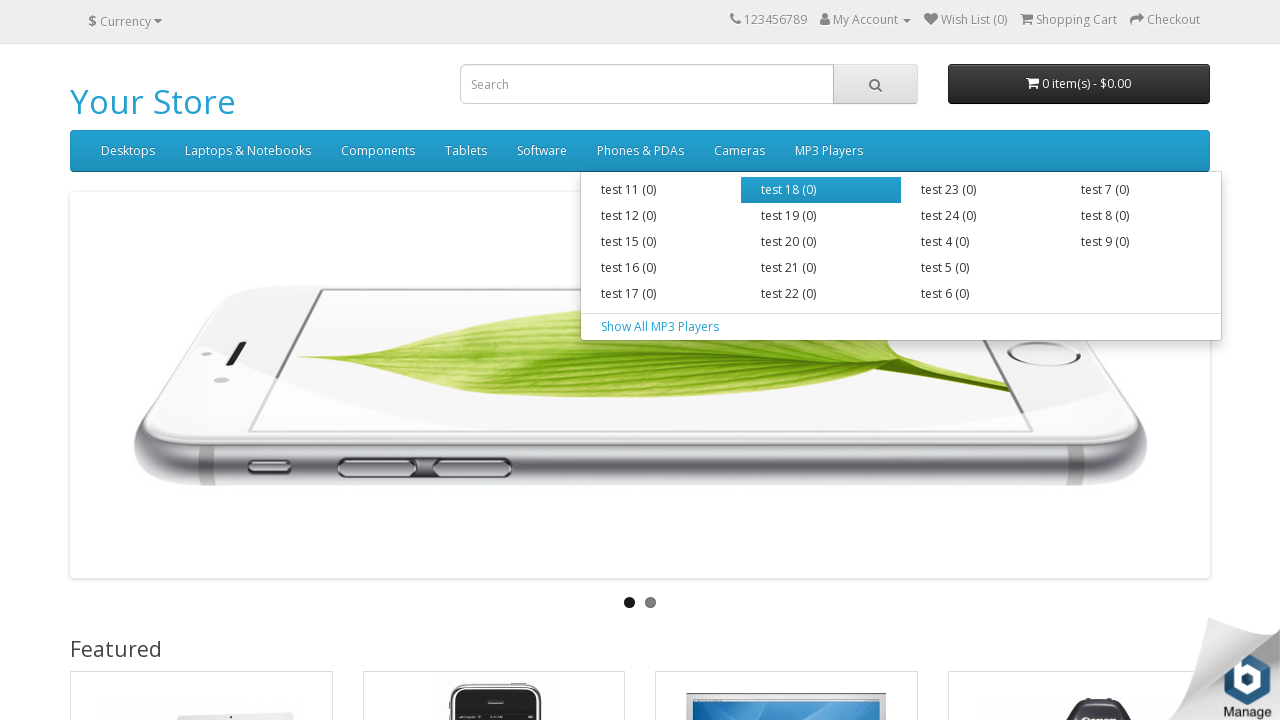

Hovered over submenu item 7 in main menu item 8 at (821, 216) on .nav > li >> nth=7 >> ul > li >> nth=6
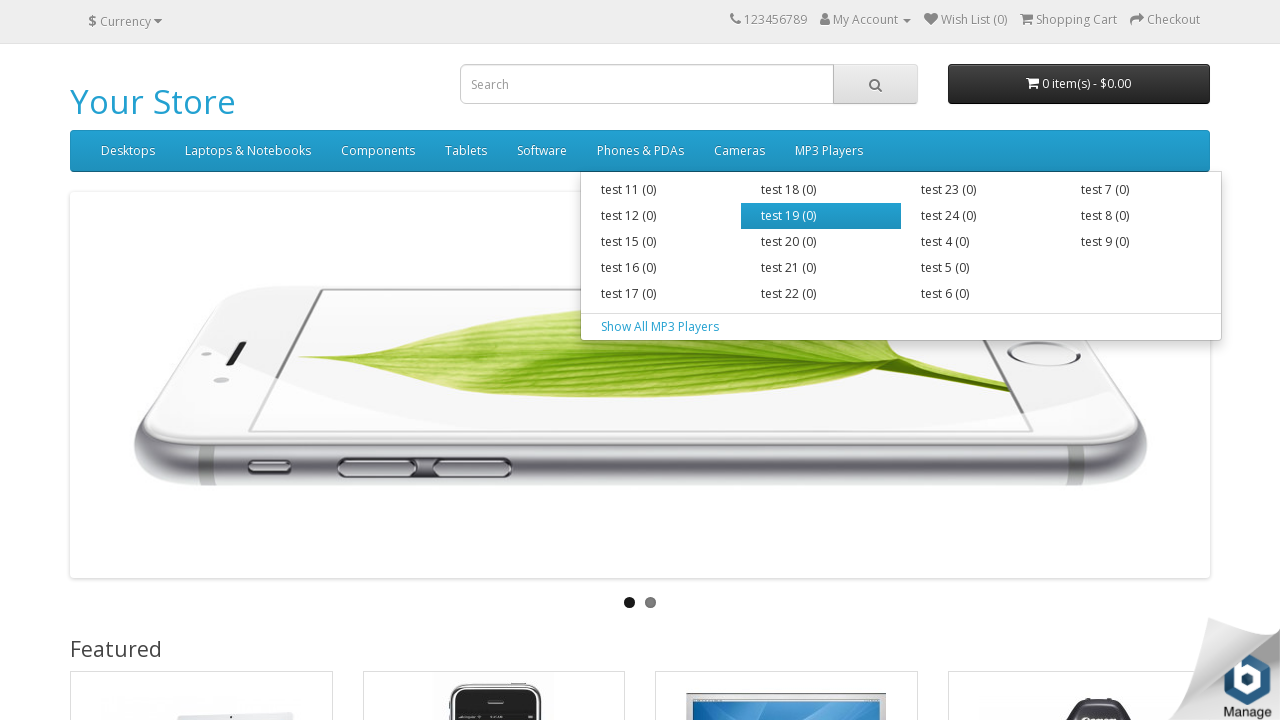

Selected submenu item 8 from main menu item 8
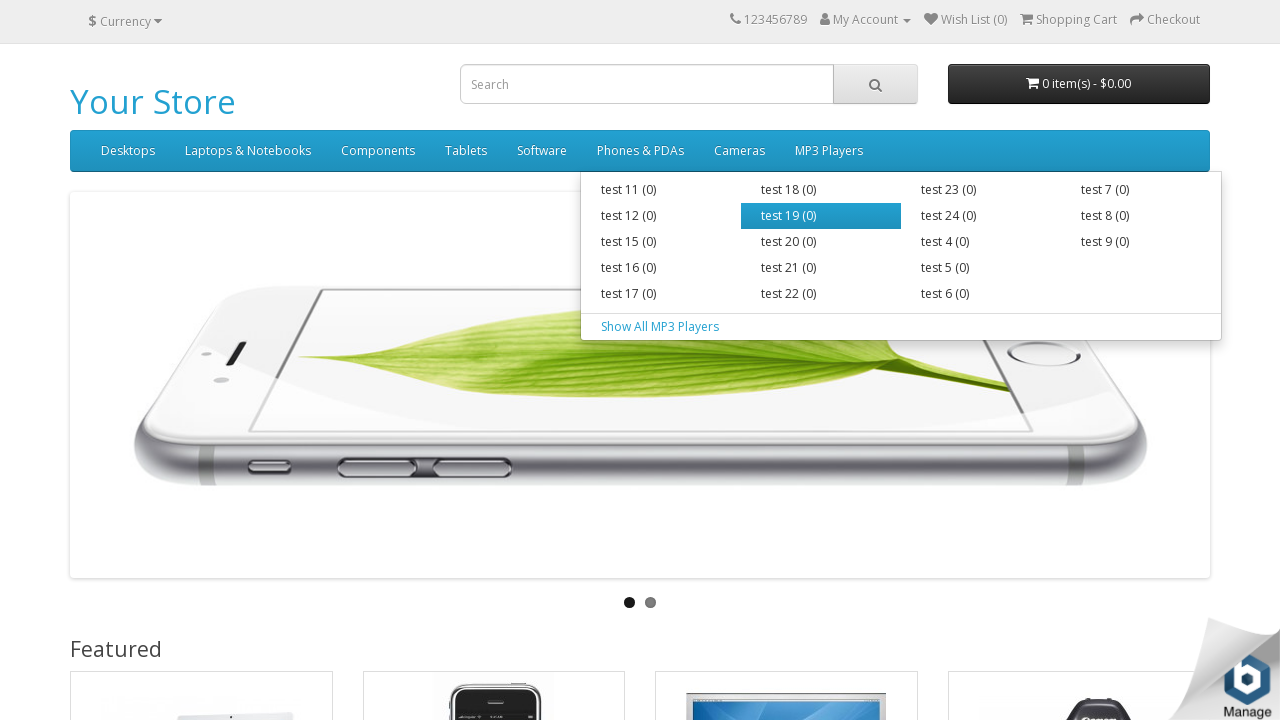

Hovered over submenu item 8 in main menu item 8 at (821, 242) on .nav > li >> nth=7 >> ul > li >> nth=7
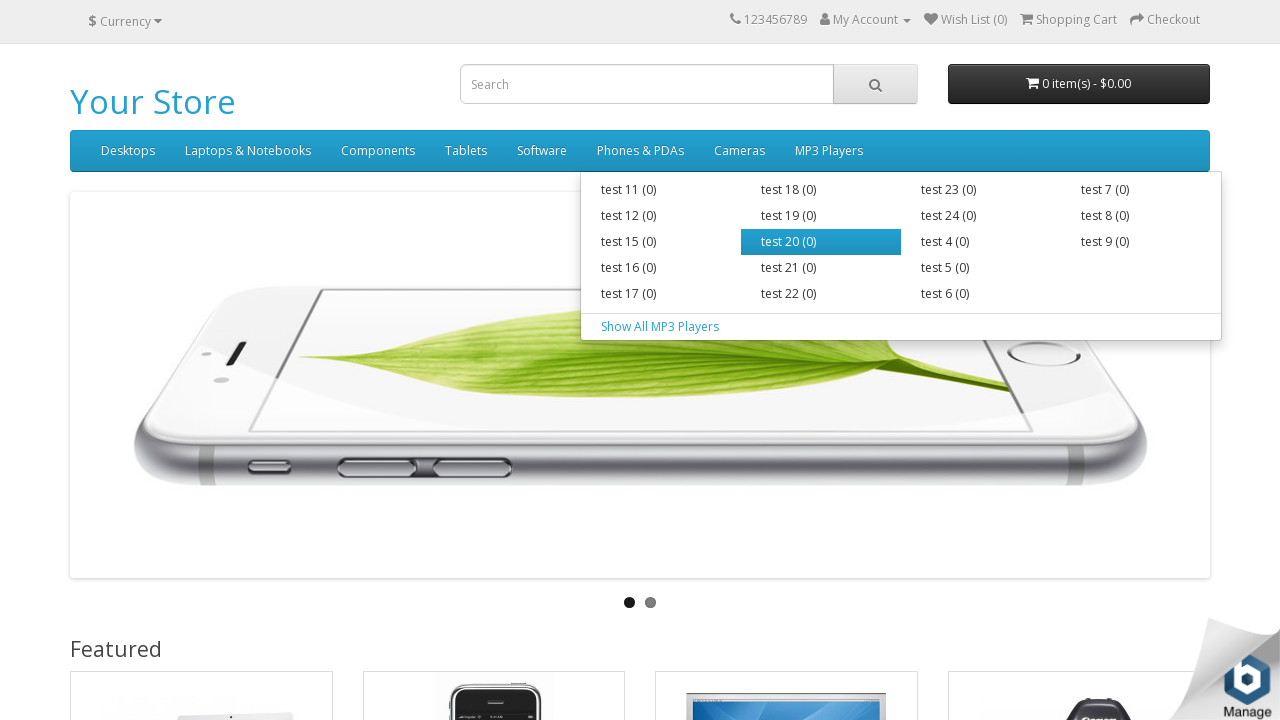

Selected submenu item 9 from main menu item 8
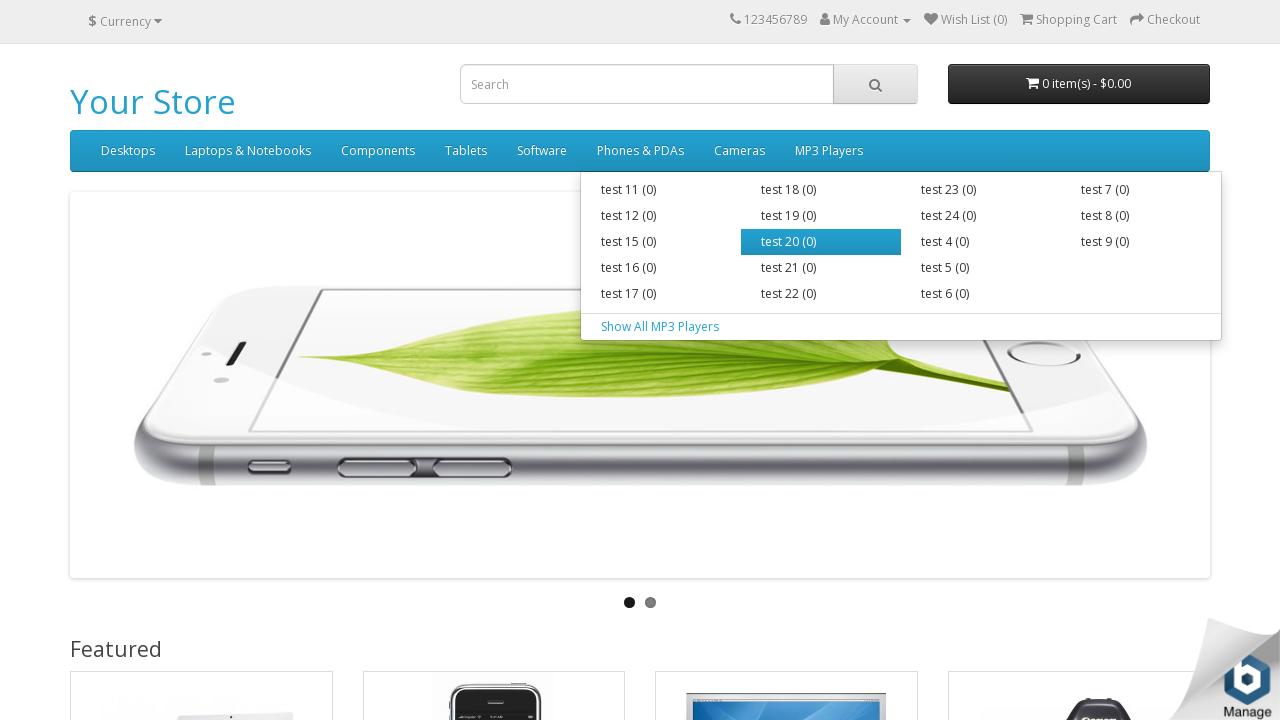

Hovered over submenu item 9 in main menu item 8 at (821, 268) on .nav > li >> nth=7 >> ul > li >> nth=8
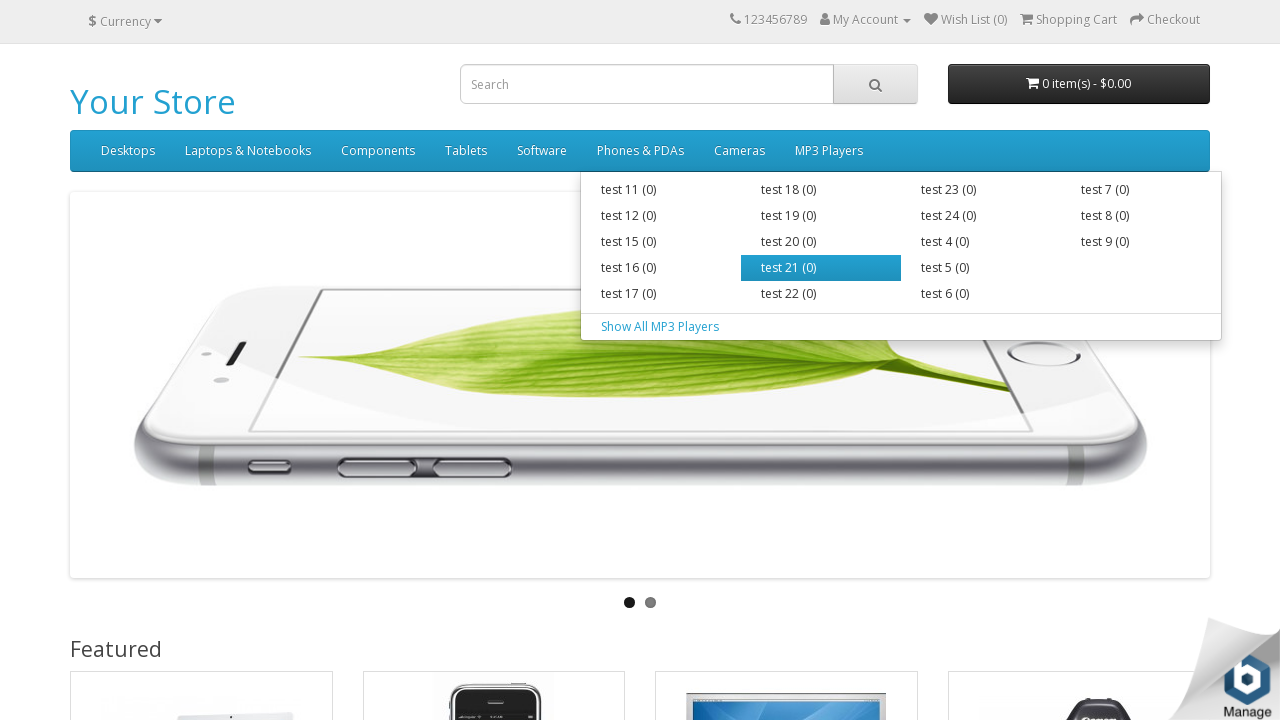

Selected submenu item 10 from main menu item 8
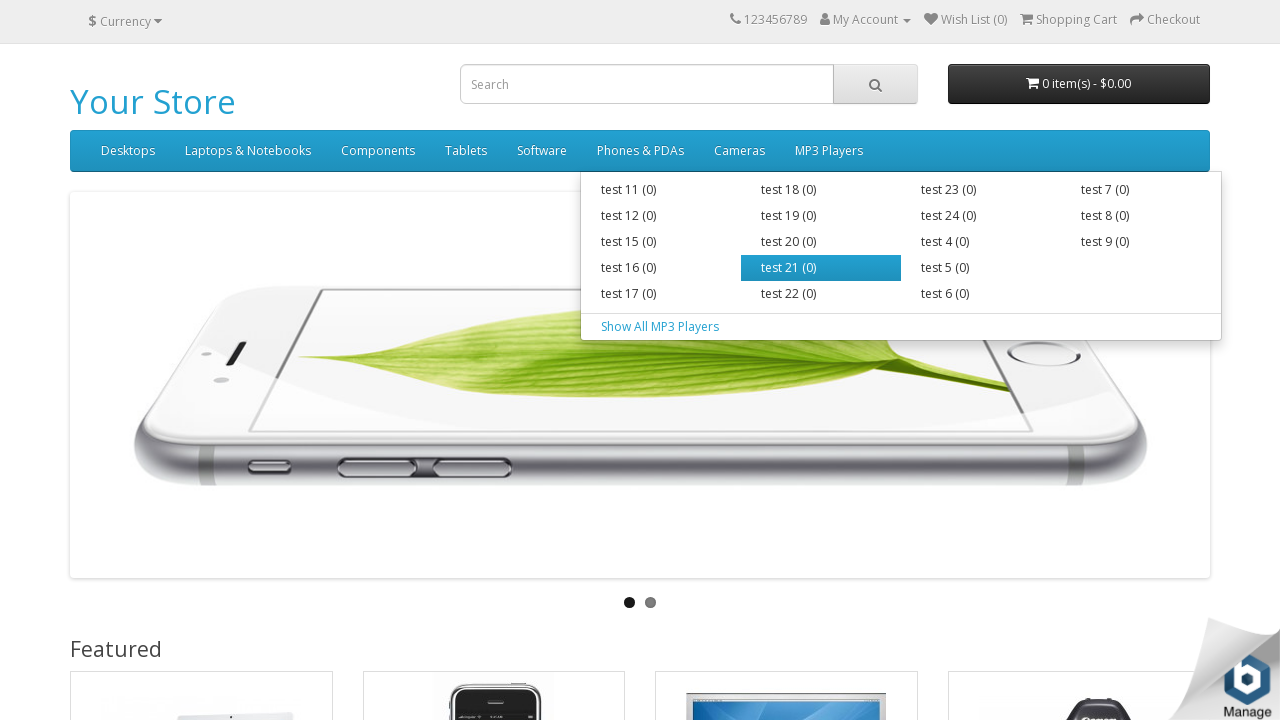

Hovered over submenu item 10 in main menu item 8 at (821, 294) on .nav > li >> nth=7 >> ul > li >> nth=9
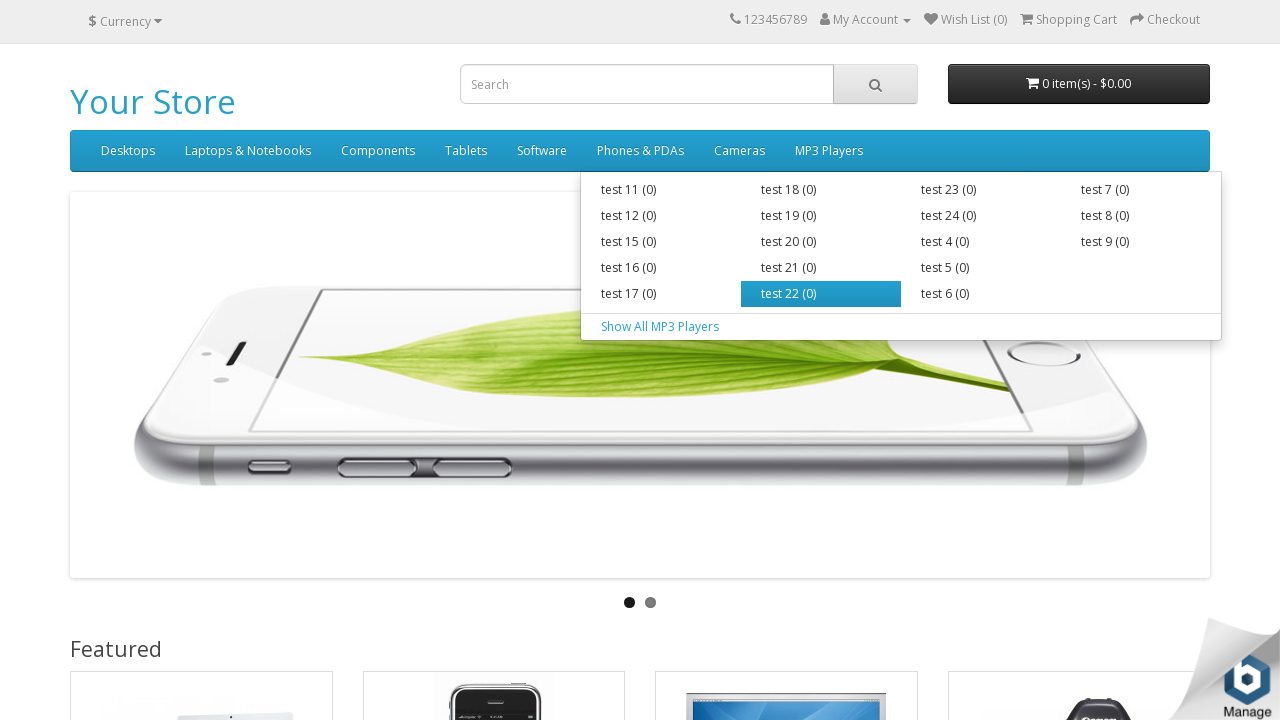

Selected submenu item 11 from main menu item 8
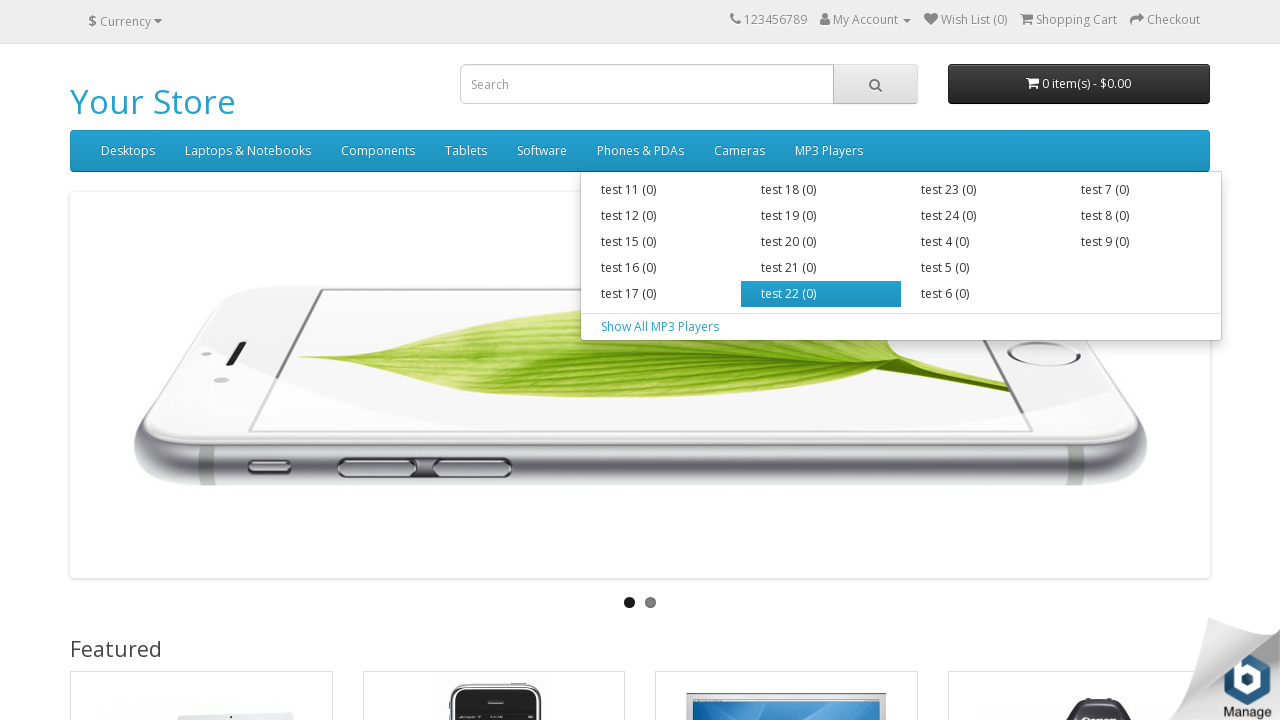

Hovered over submenu item 11 in main menu item 8 at (981, 190) on .nav > li >> nth=7 >> ul > li >> nth=10
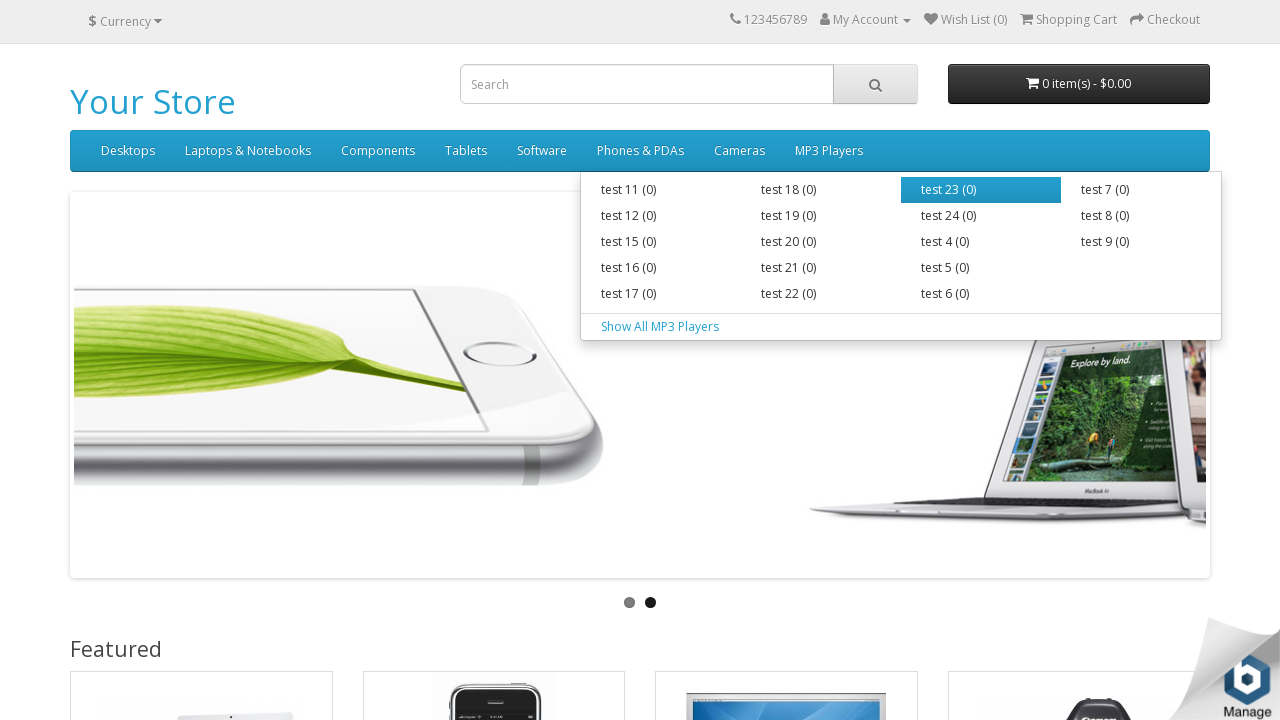

Selected submenu item 12 from main menu item 8
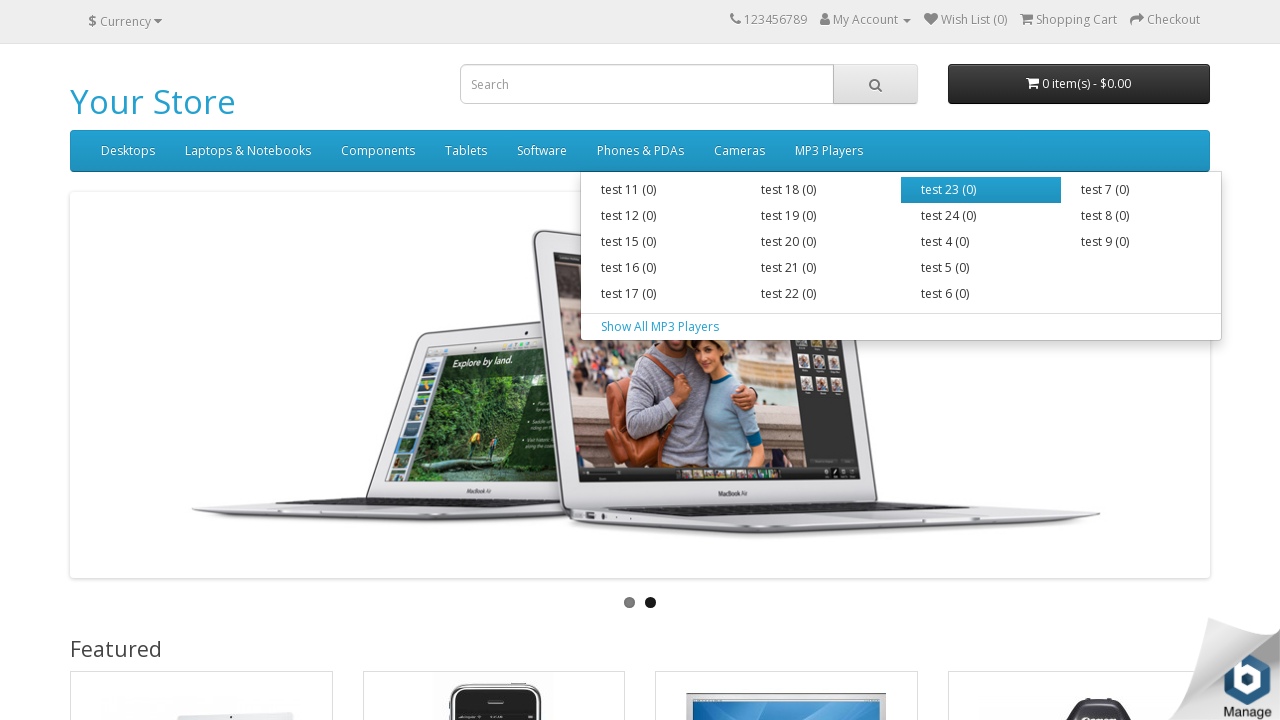

Hovered over submenu item 12 in main menu item 8 at (981, 216) on .nav > li >> nth=7 >> ul > li >> nth=11
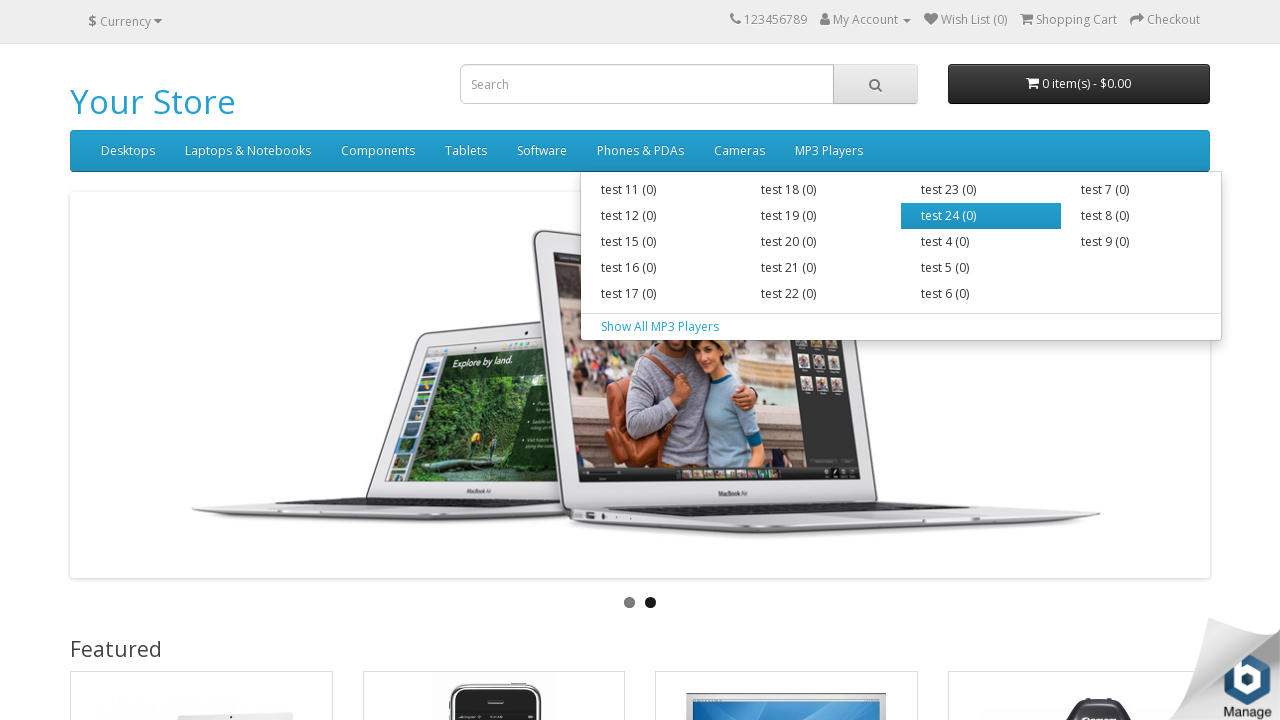

Selected submenu item 13 from main menu item 8
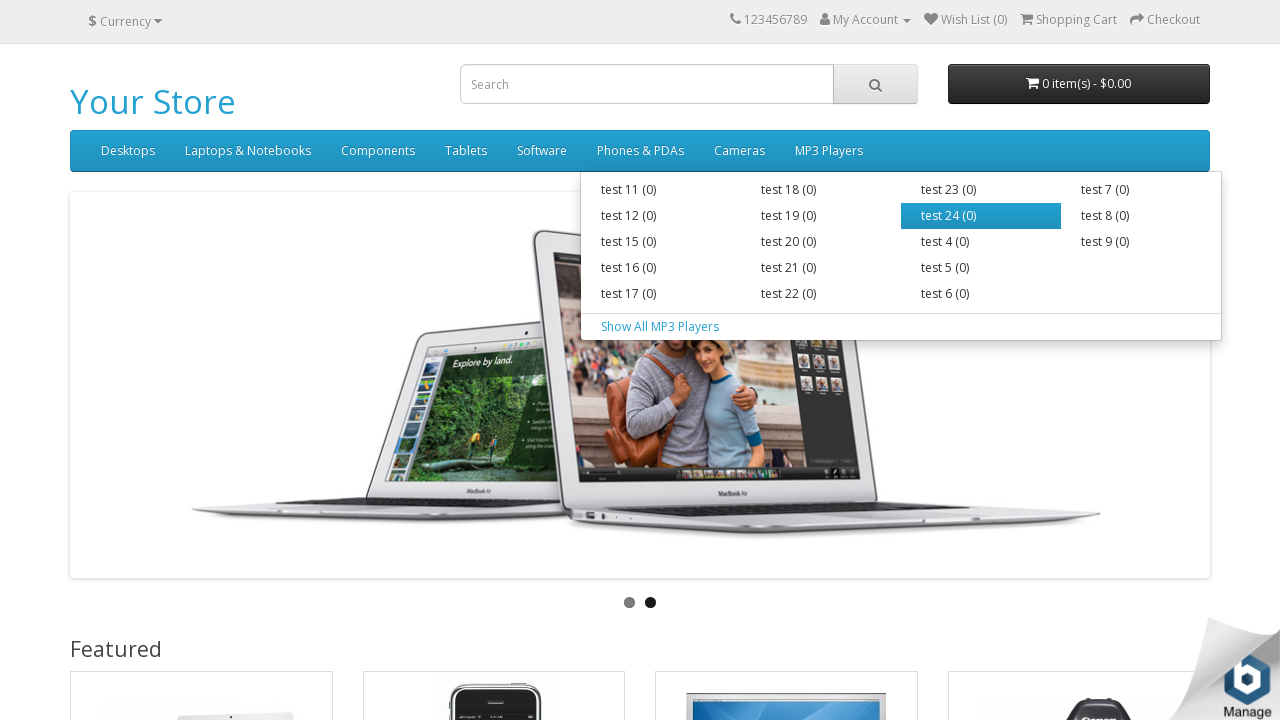

Hovered over submenu item 13 in main menu item 8 at (981, 242) on .nav > li >> nth=7 >> ul > li >> nth=12
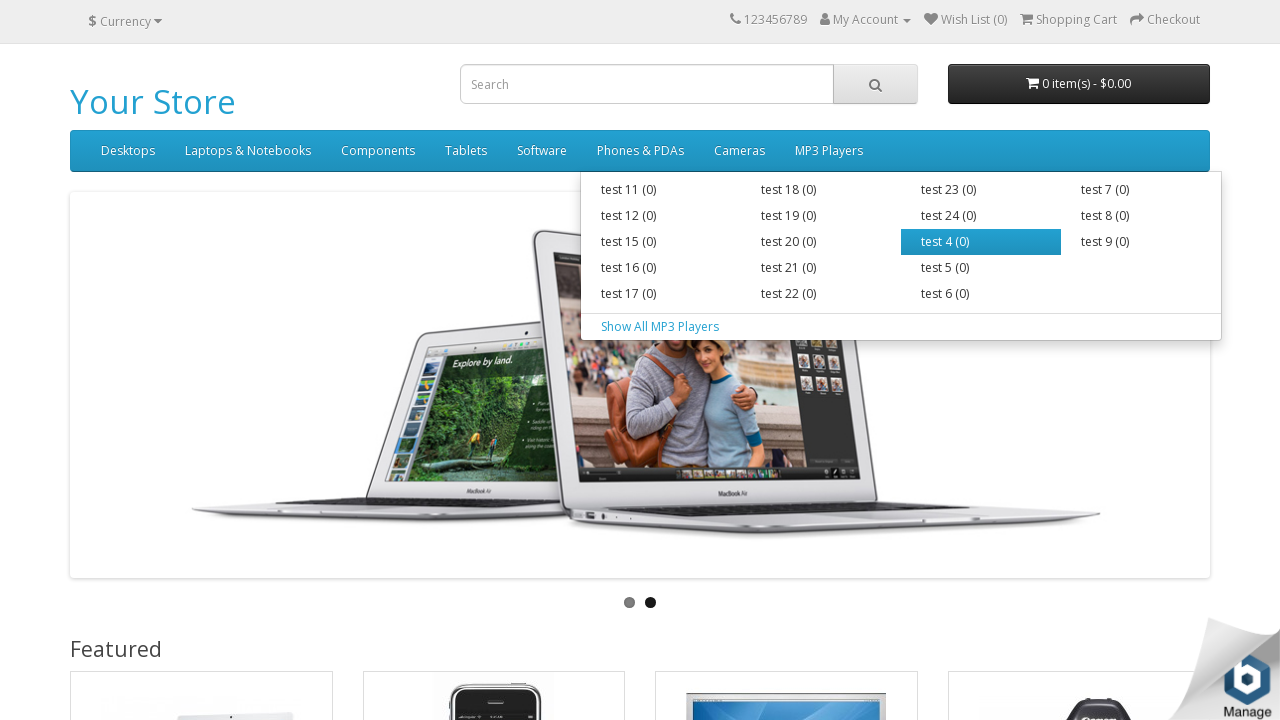

Selected submenu item 14 from main menu item 8
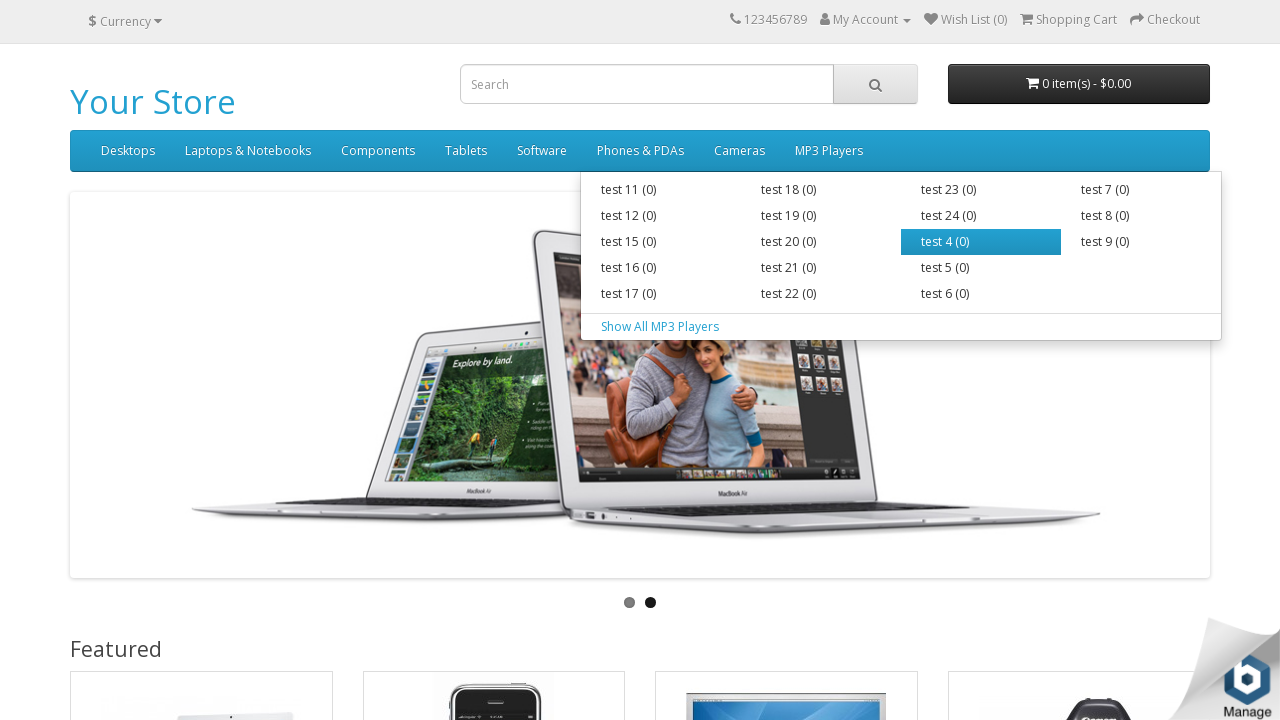

Hovered over submenu item 14 in main menu item 8 at (981, 268) on .nav > li >> nth=7 >> ul > li >> nth=13
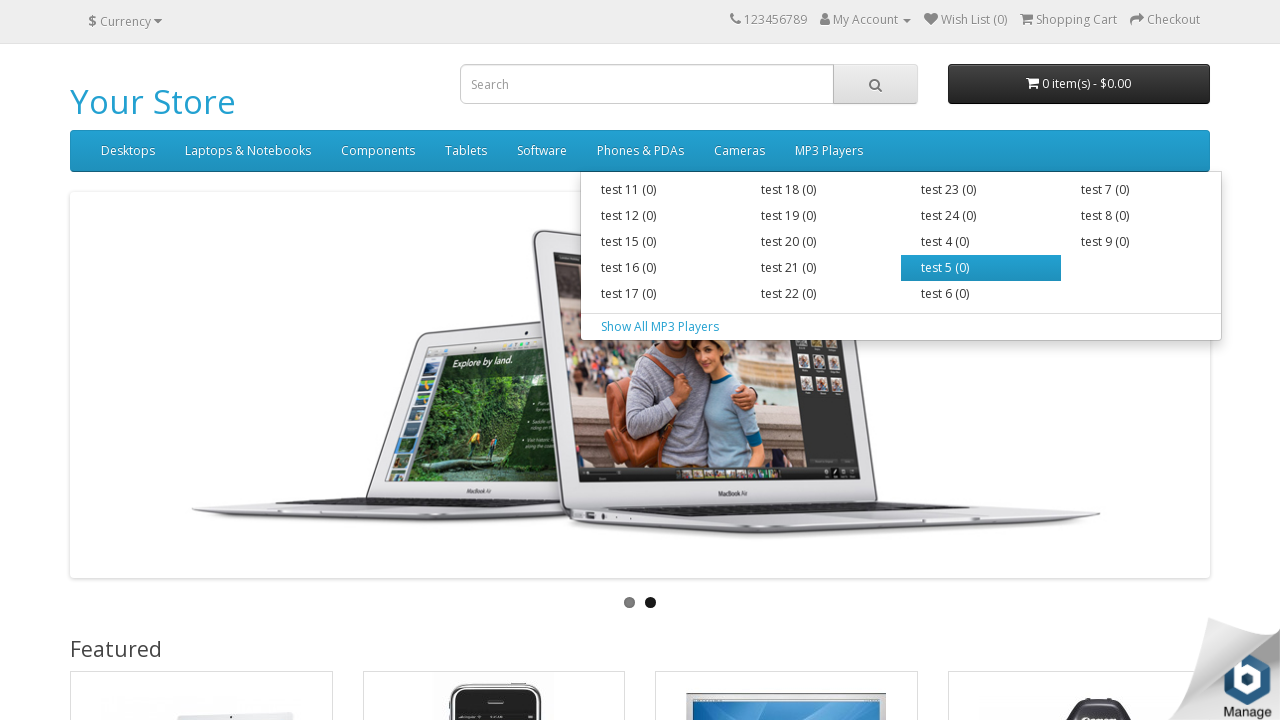

Selected submenu item 15 from main menu item 8
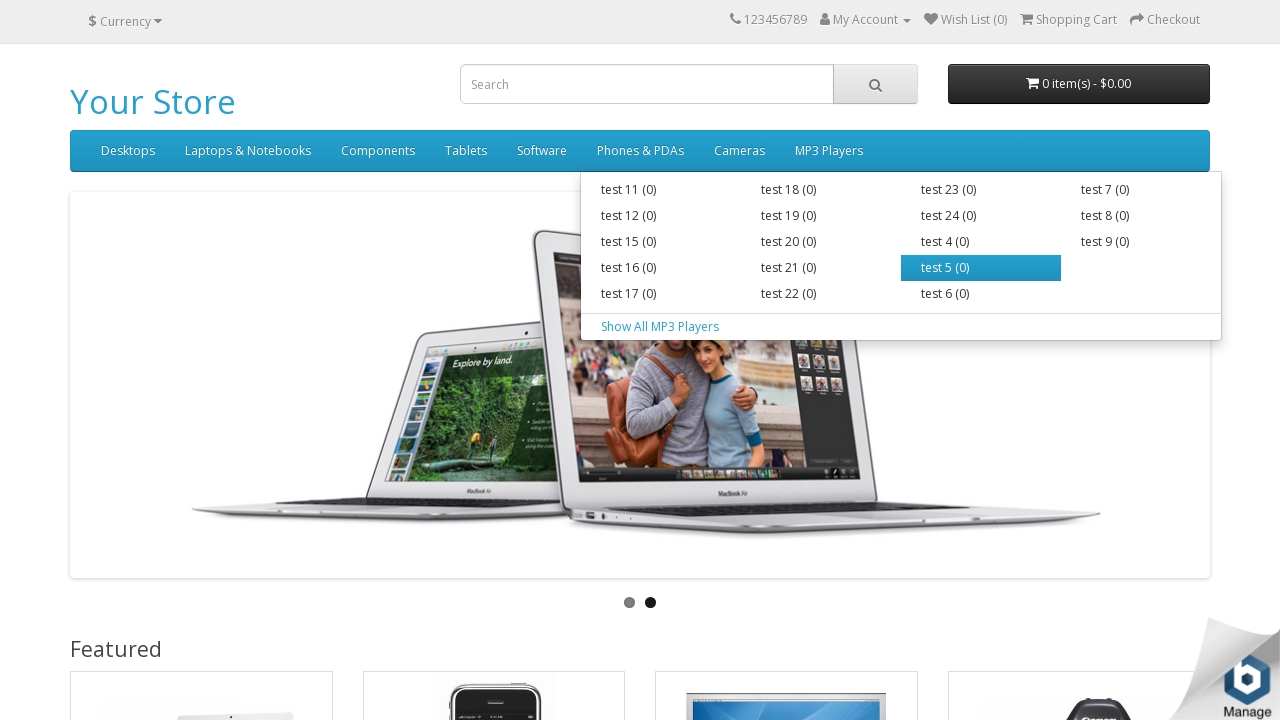

Hovered over submenu item 15 in main menu item 8 at (981, 294) on .nav > li >> nth=7 >> ul > li >> nth=14
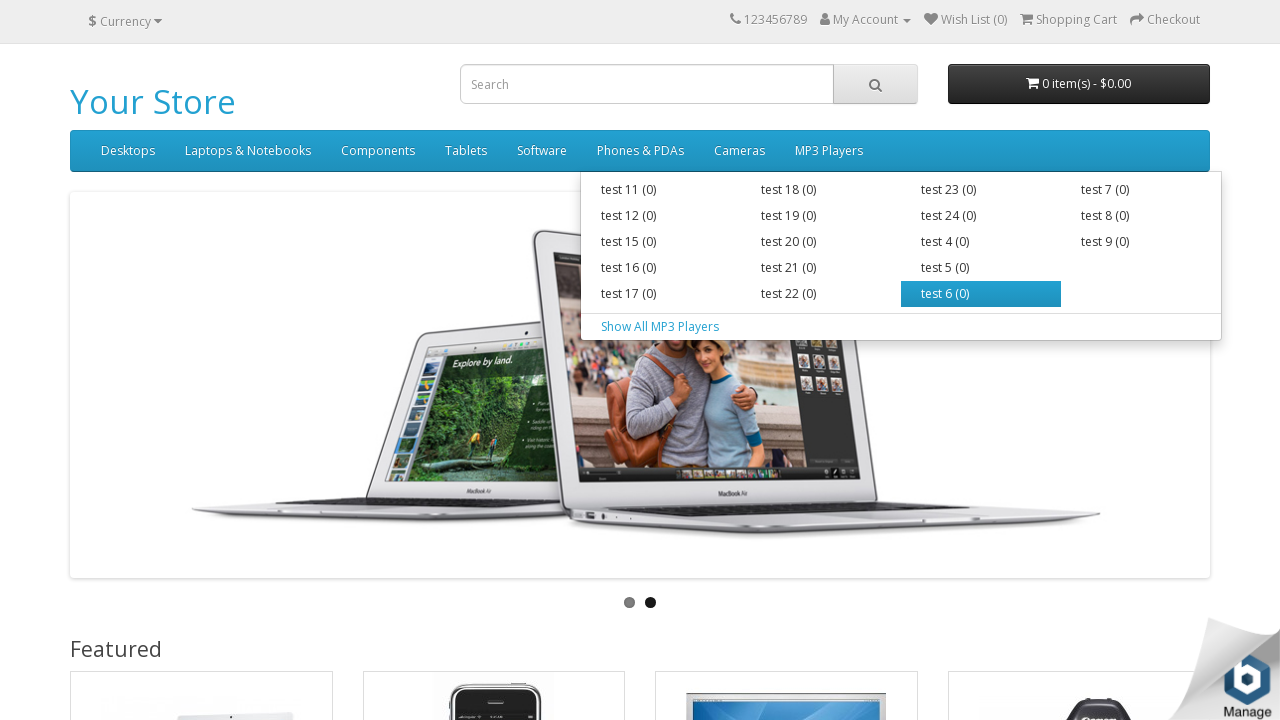

Selected submenu item 16 from main menu item 8
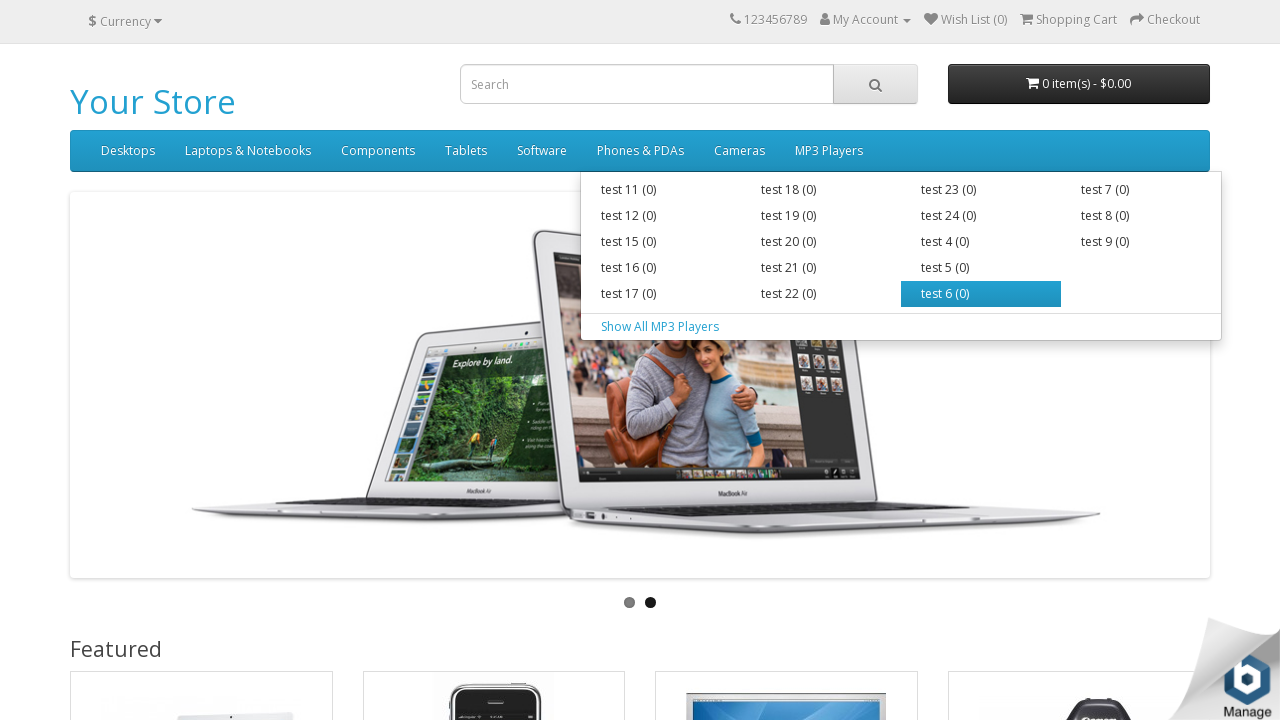

Hovered over submenu item 16 in main menu item 8 at (1141, 190) on .nav > li >> nth=7 >> ul > li >> nth=15
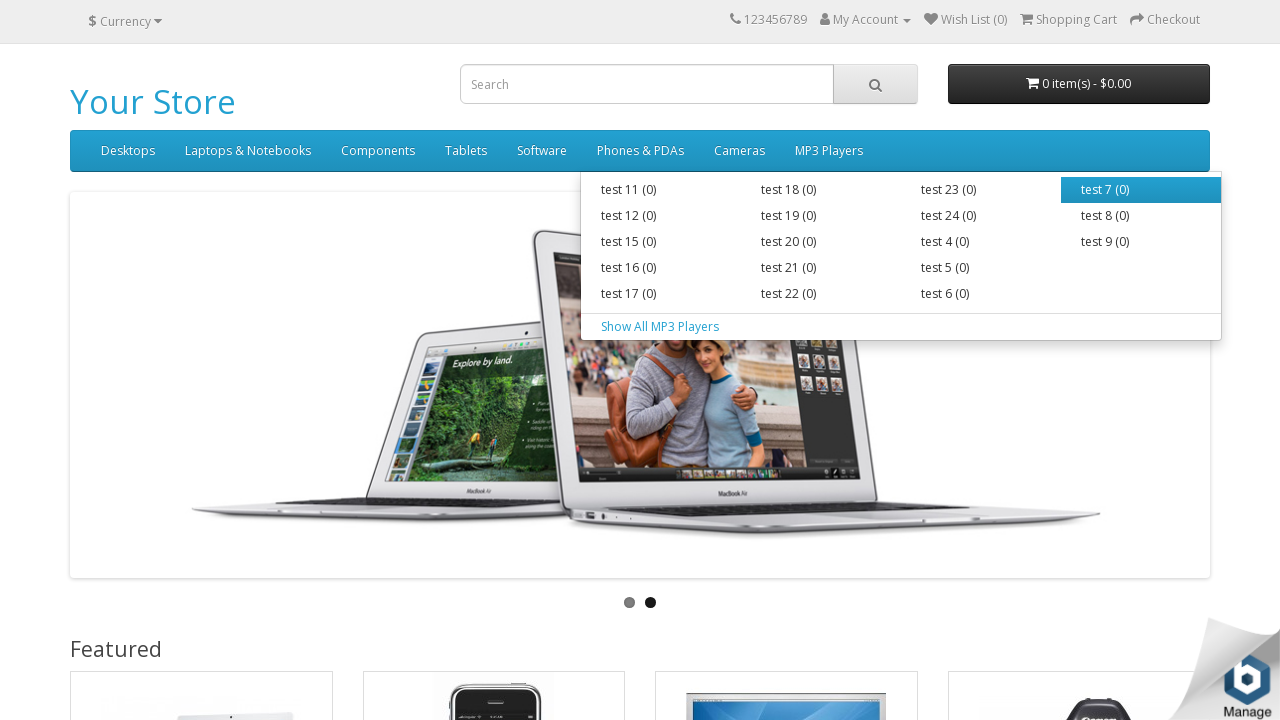

Selected submenu item 17 from main menu item 8
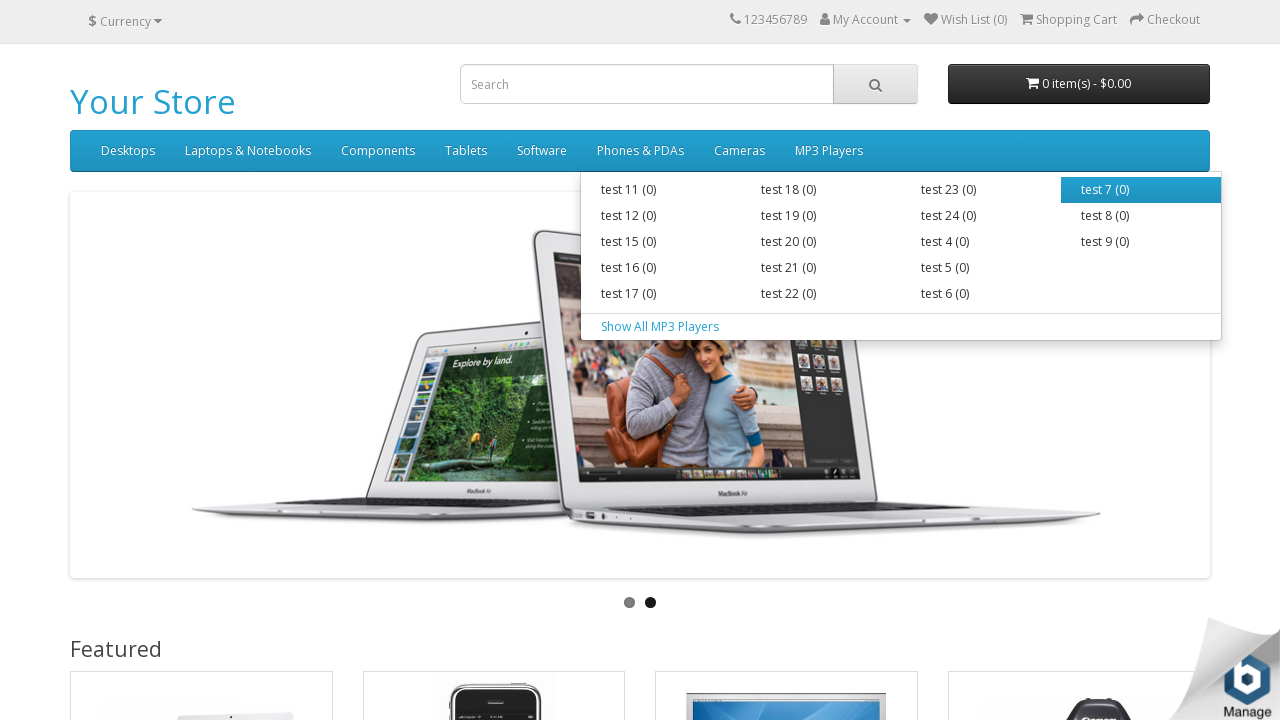

Hovered over submenu item 17 in main menu item 8 at (1141, 216) on .nav > li >> nth=7 >> ul > li >> nth=16
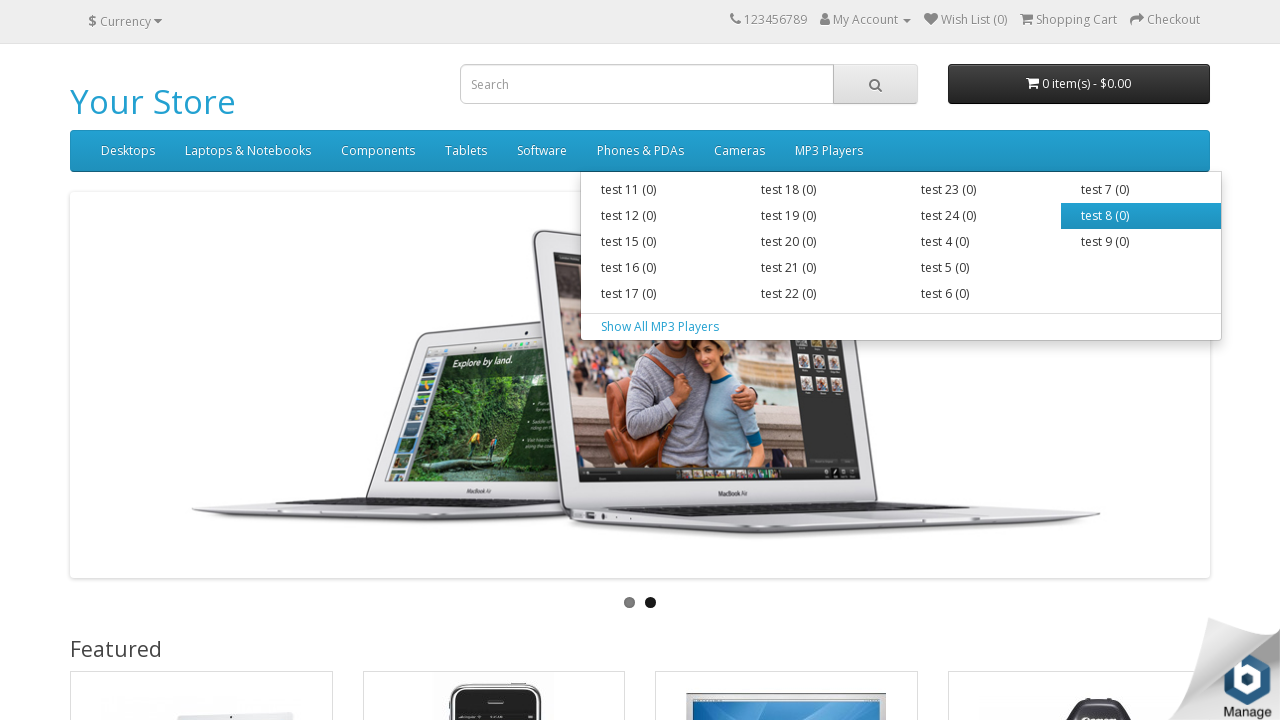

Selected submenu item 18 from main menu item 8
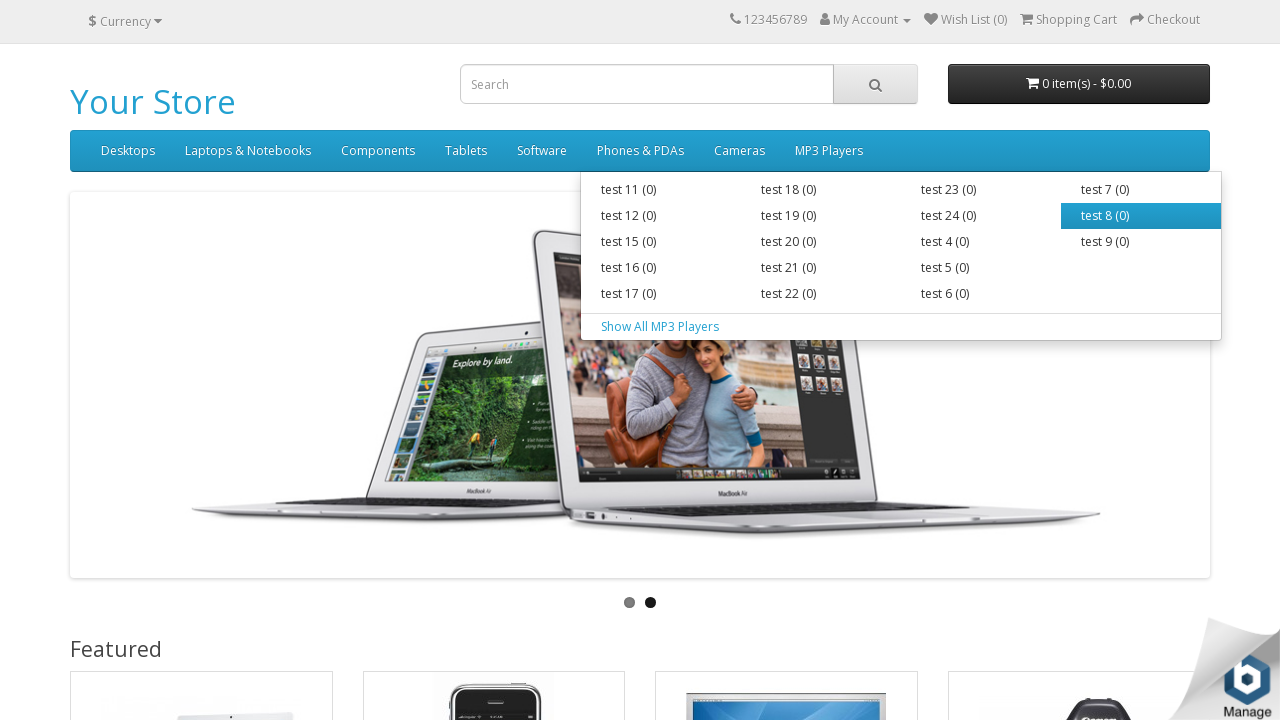

Hovered over submenu item 18 in main menu item 8 at (1141, 242) on .nav > li >> nth=7 >> ul > li >> nth=17
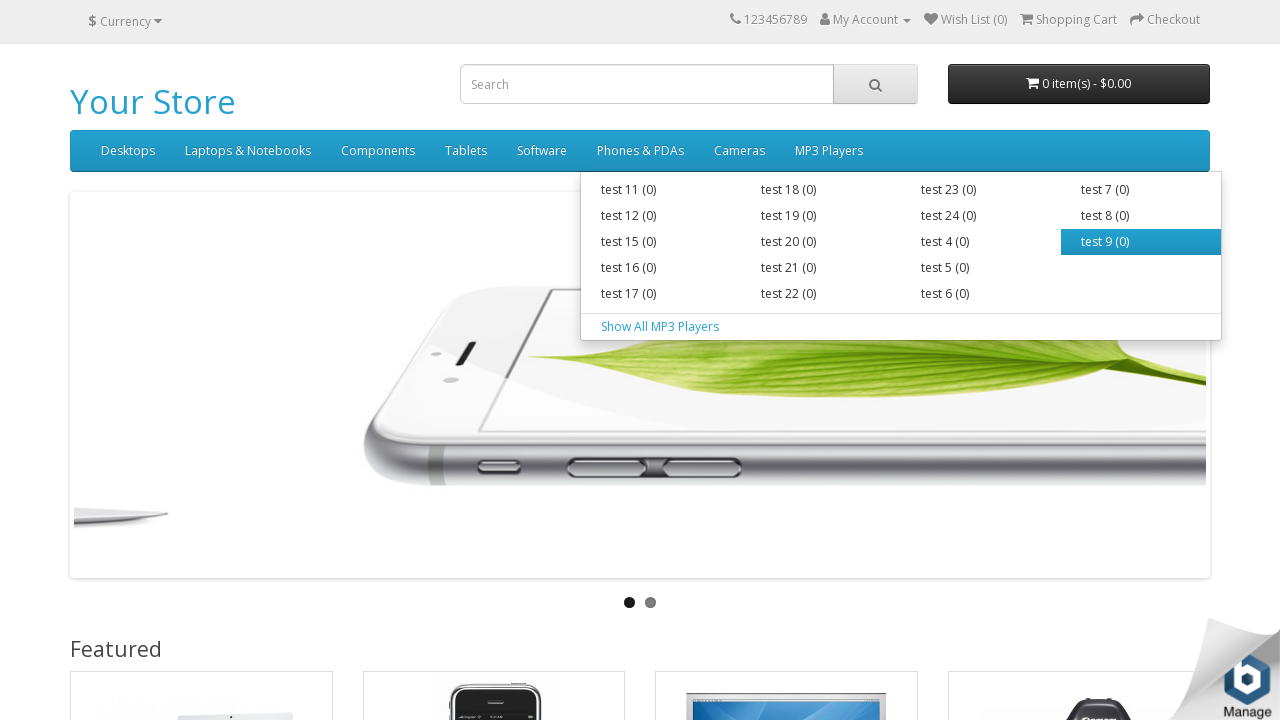

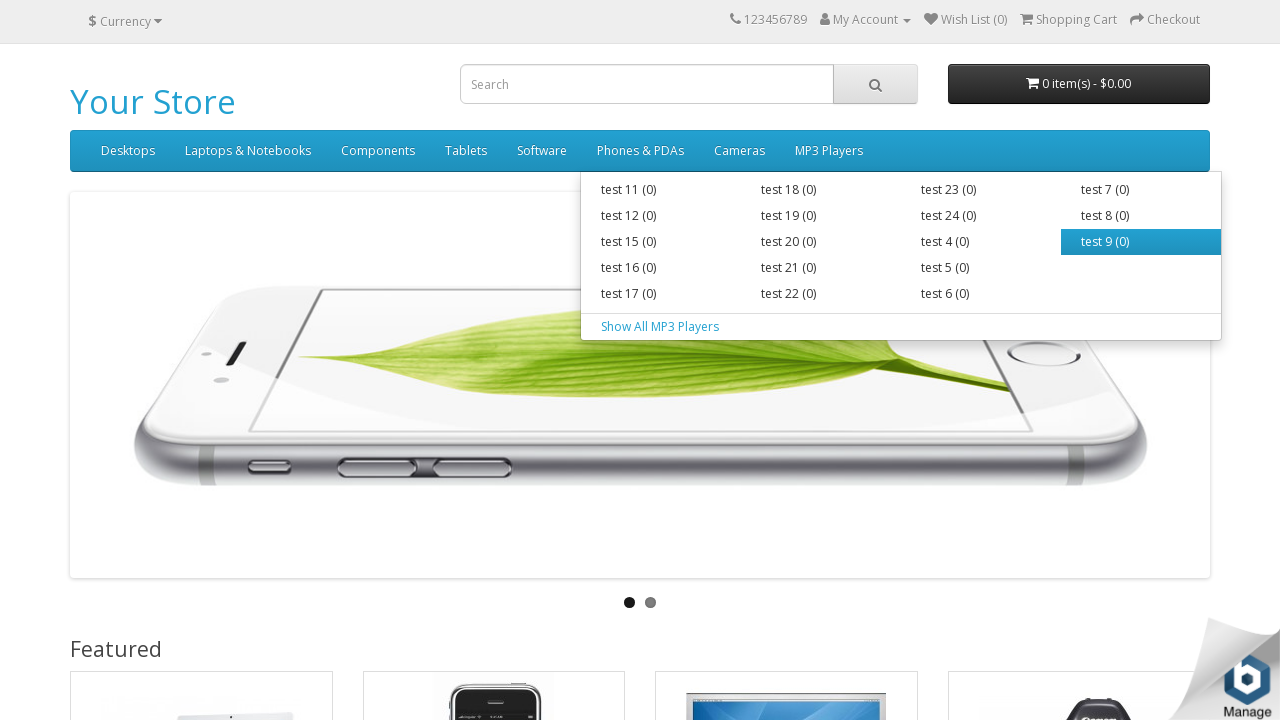